Completes the RPA challenge by filling out a dynamic form 10 times with different data entries and clicking submit after each entry

Starting URL: http://www.rpachallenge.com/

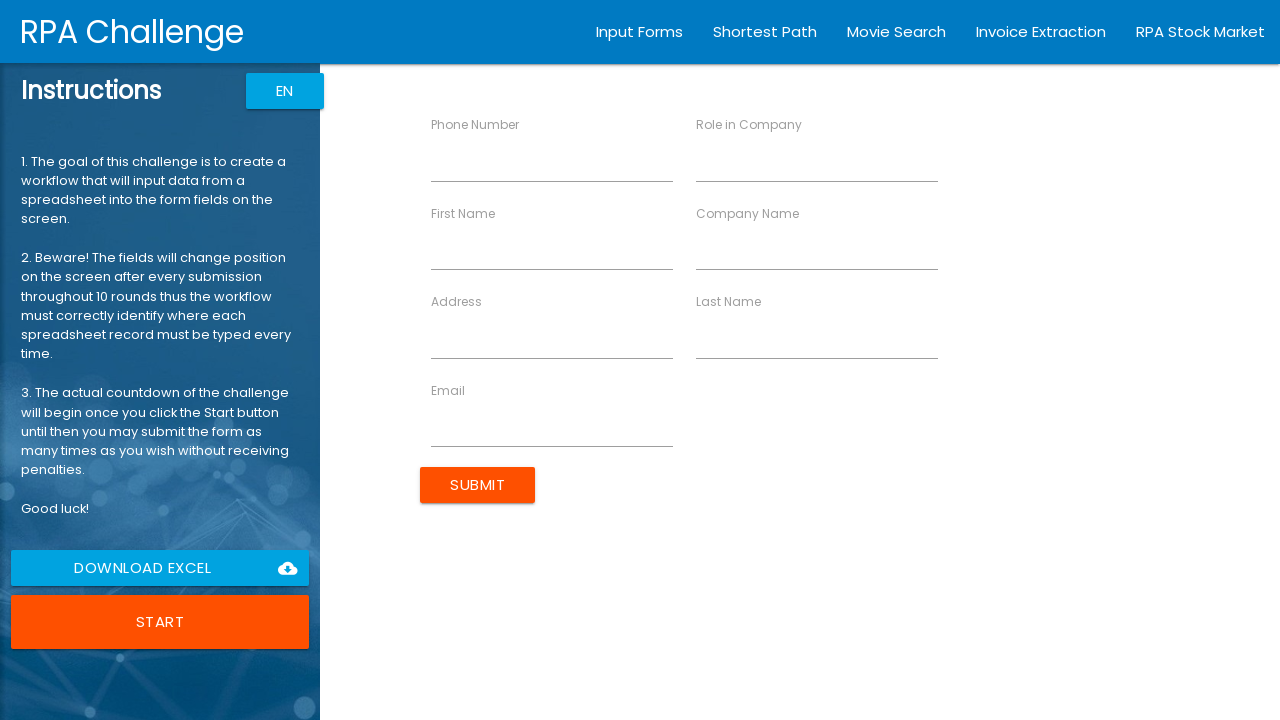

Clicked Start button to begin the RPA challenge at (160, 622) on xpath=//button[contains(text(),'Start')]
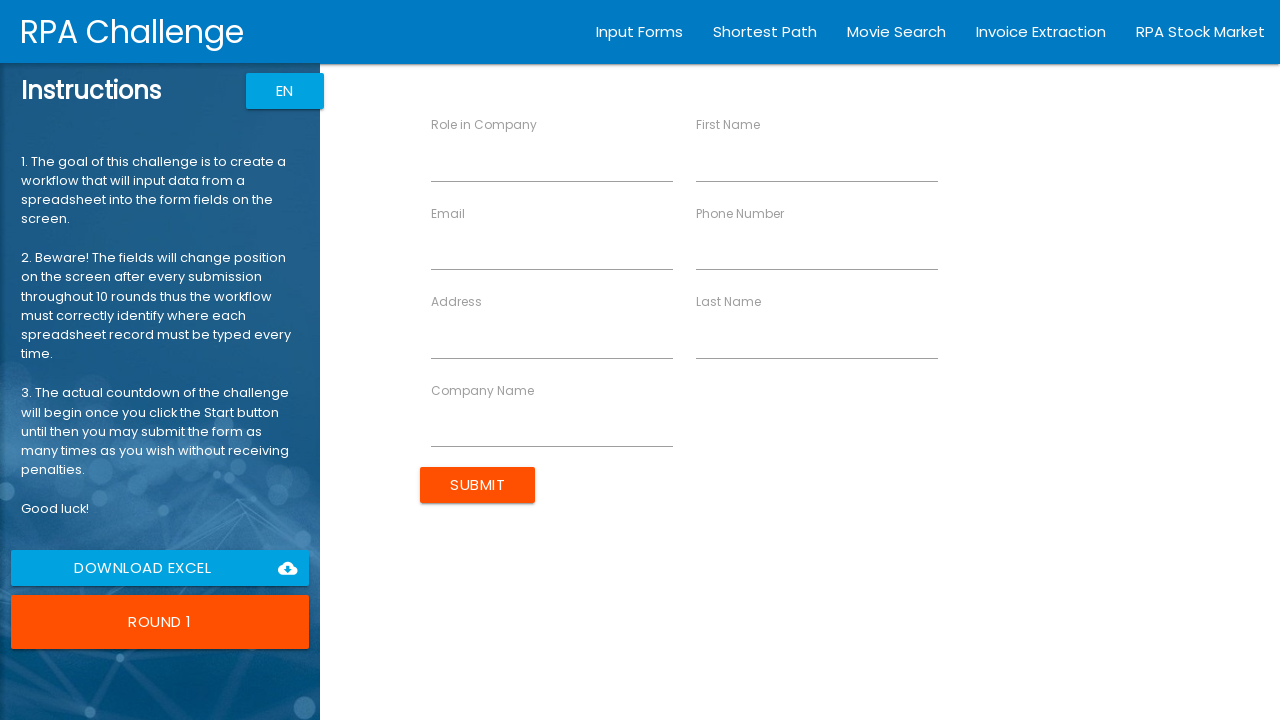

Filled First Name field with 'John' (entry 1/10) on //label[contains(text(),'First Name')]/following-sibling::input
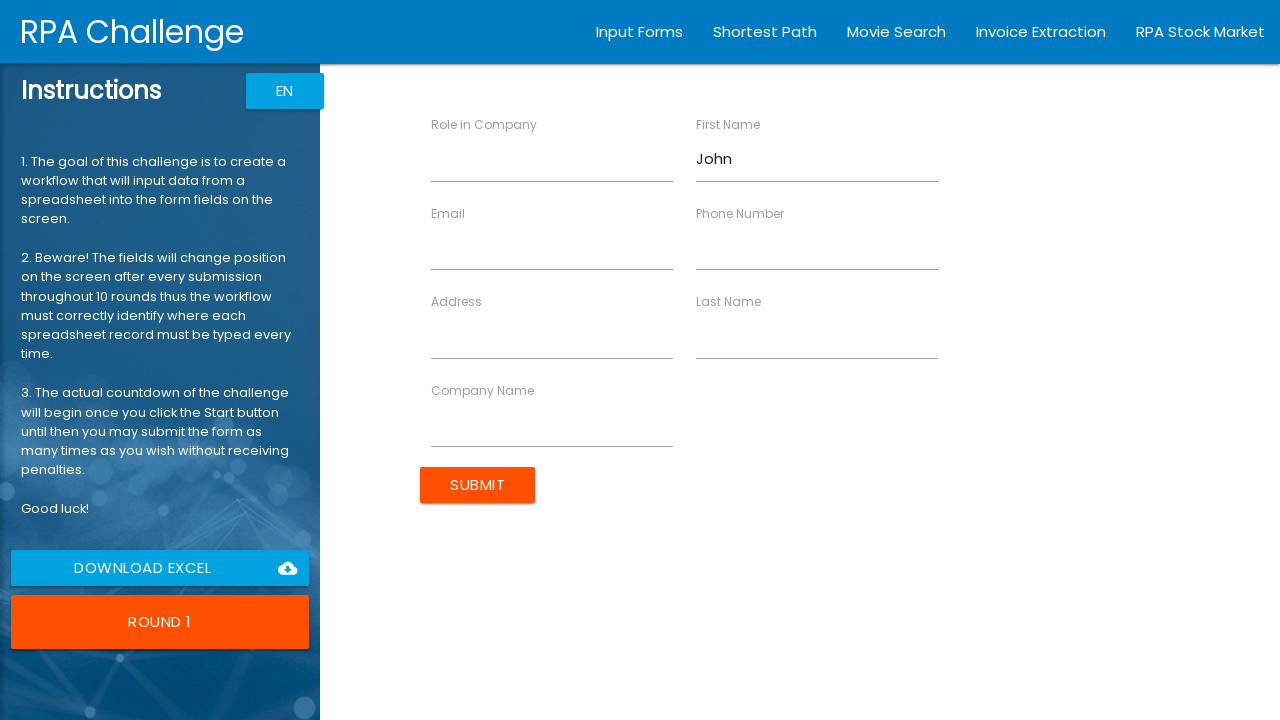

Filled Email field with 'jsmith@itsolutions.co.uk' (entry 1/10) on //label[contains(text(),'Email')]/following-sibling::input
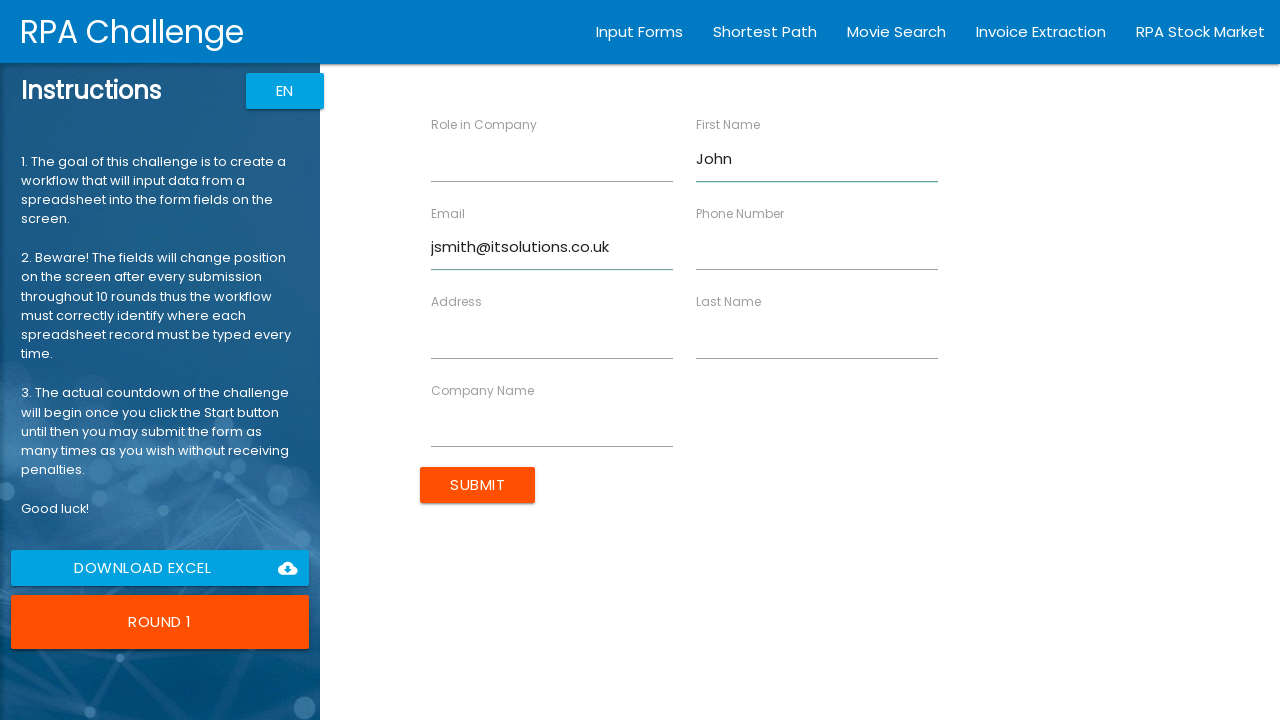

Filled Phone Number field with '40716543298' (entry 1/10) on //label[contains(text(),'Phone Number')]/following-sibling::input
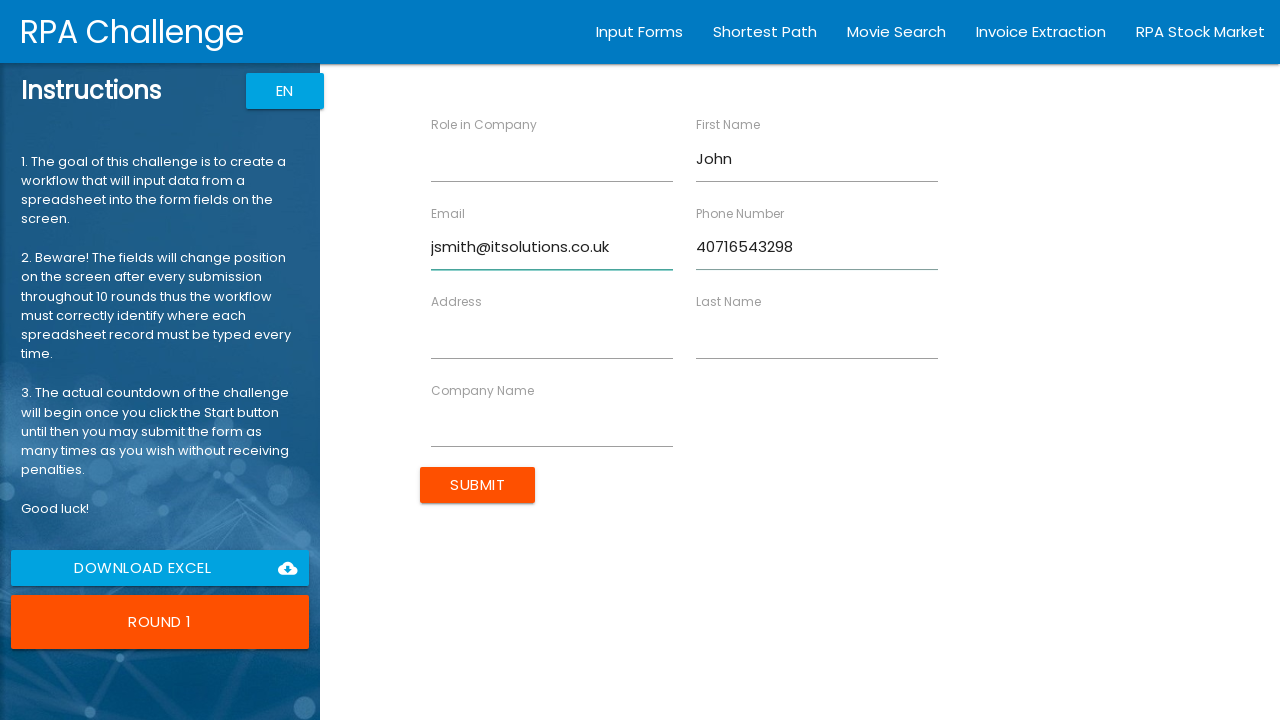

Filled Company Name field with 'IT Solutions' (entry 1/10) on //label[contains(text(),'Company Name')]/following-sibling::input
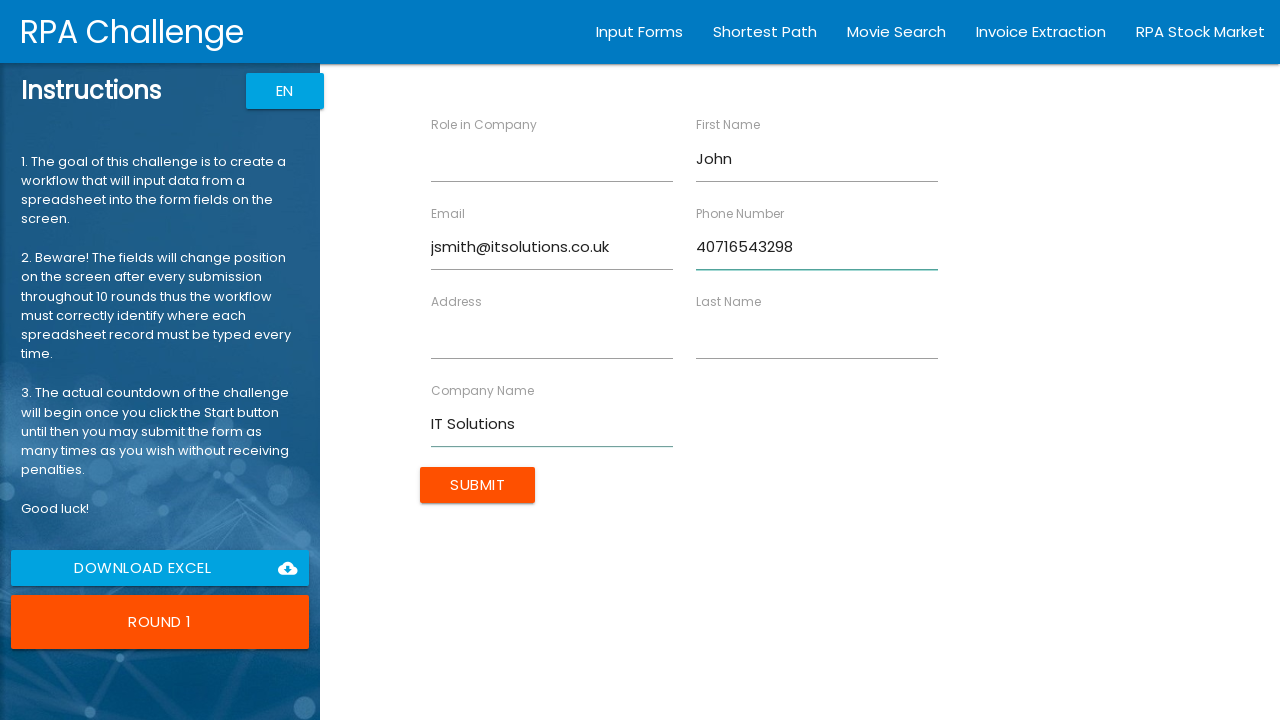

Filled Role in Company field with 'Analyst' (entry 1/10) on //label[contains(text(),'Role in Company')]/following-sibling::input
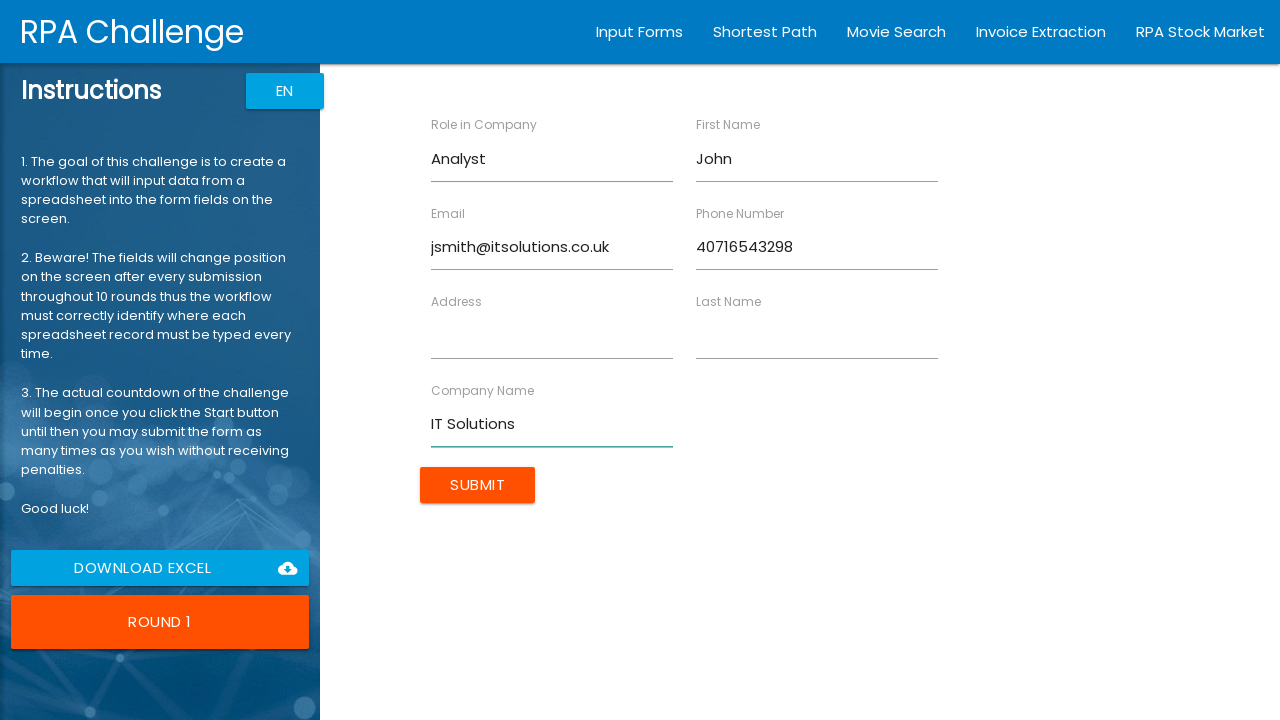

Filled Last Name field with 'Smith' (entry 1/10) on //label[contains(text(),'Last Name')]/following-sibling::input
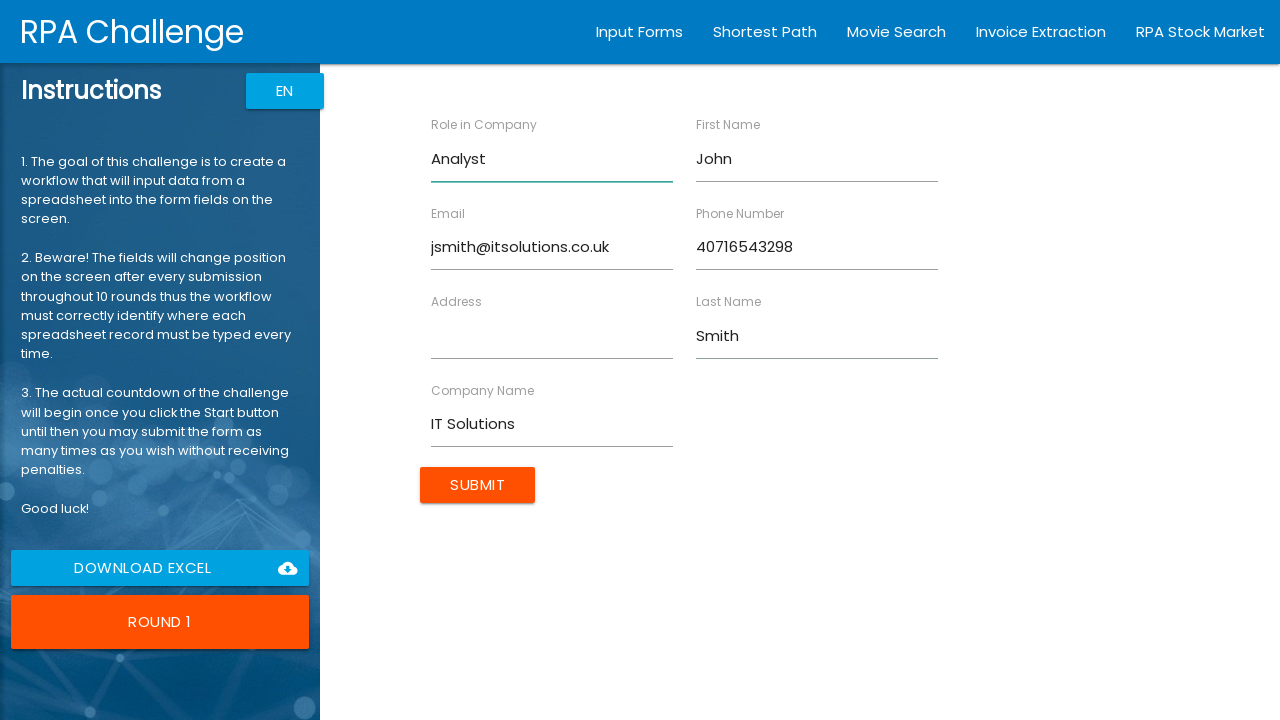

Filled Address field with '98 North Road' (entry 1/10) on //label[contains(text(),'Address')]/following-sibling::input
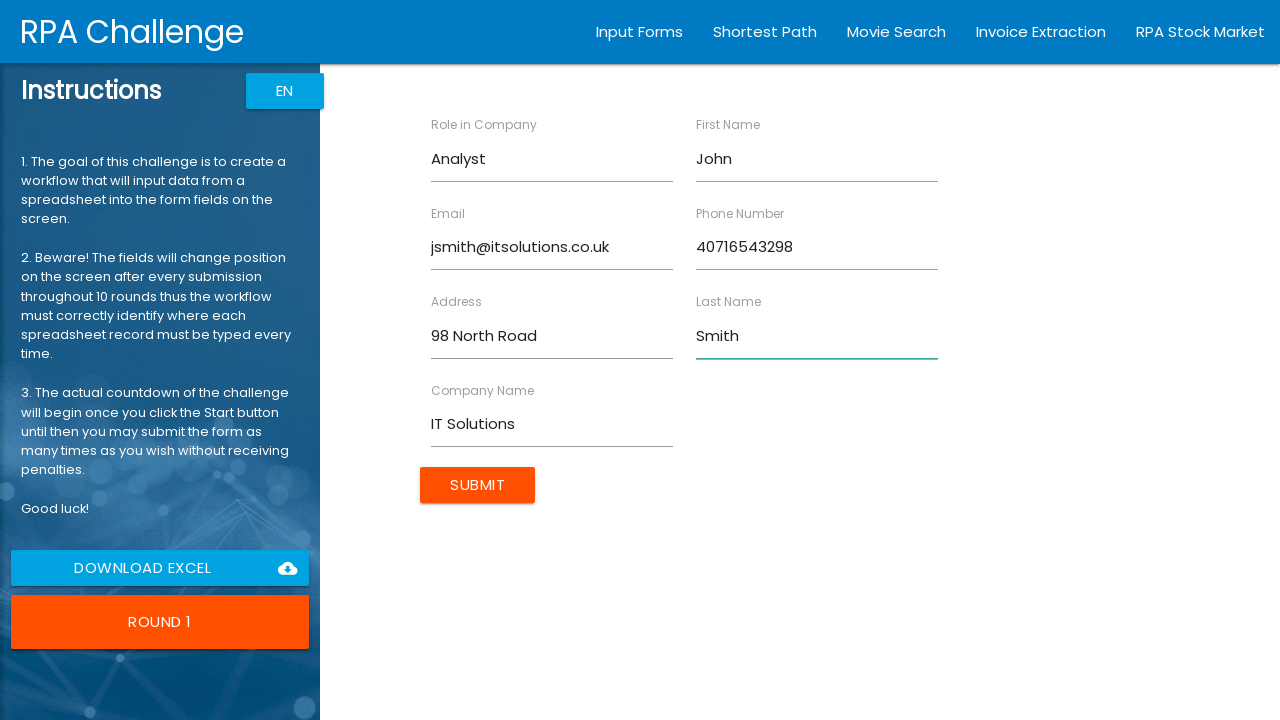

Clicked Submit button to submit form entry 1/10 at (478, 485) on xpath=//body/app-root[1]/div[2]/app-rpa1[1]/div[1]/div[2]/form[1]/input[1]
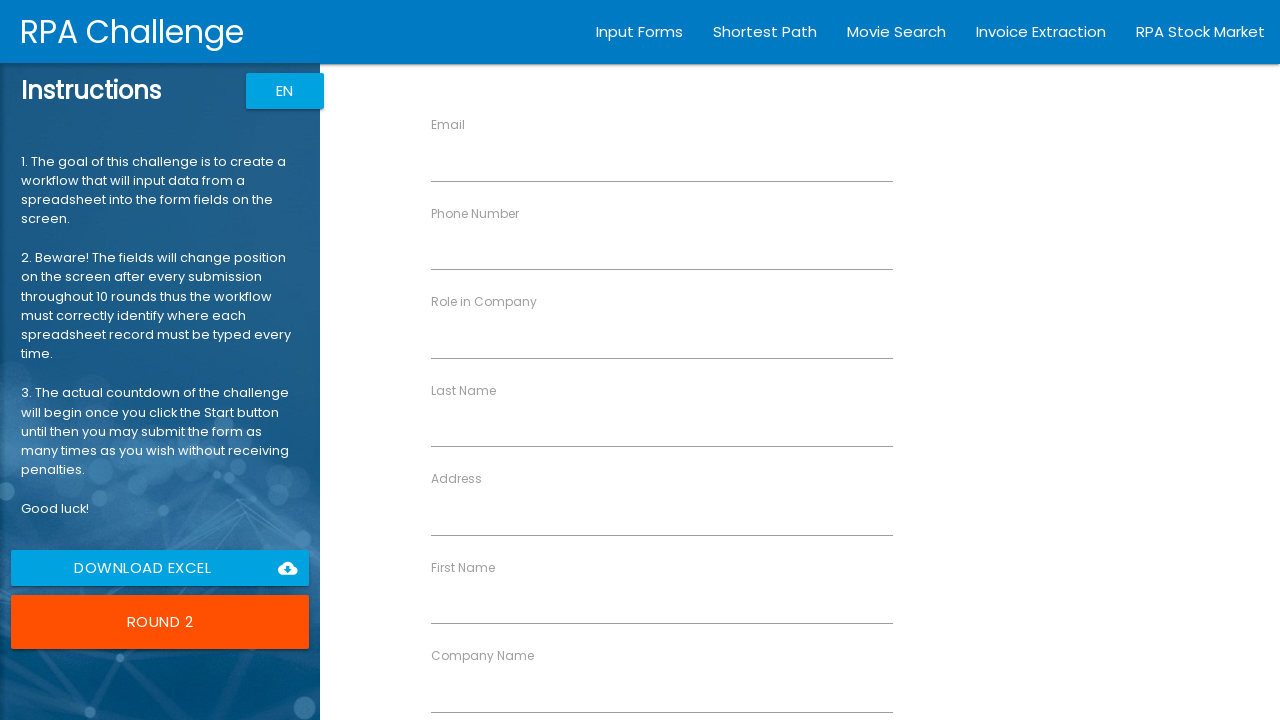

Filled First Name field with 'Jane' (entry 2/10) on //label[contains(text(),'First Name')]/following-sibling::input
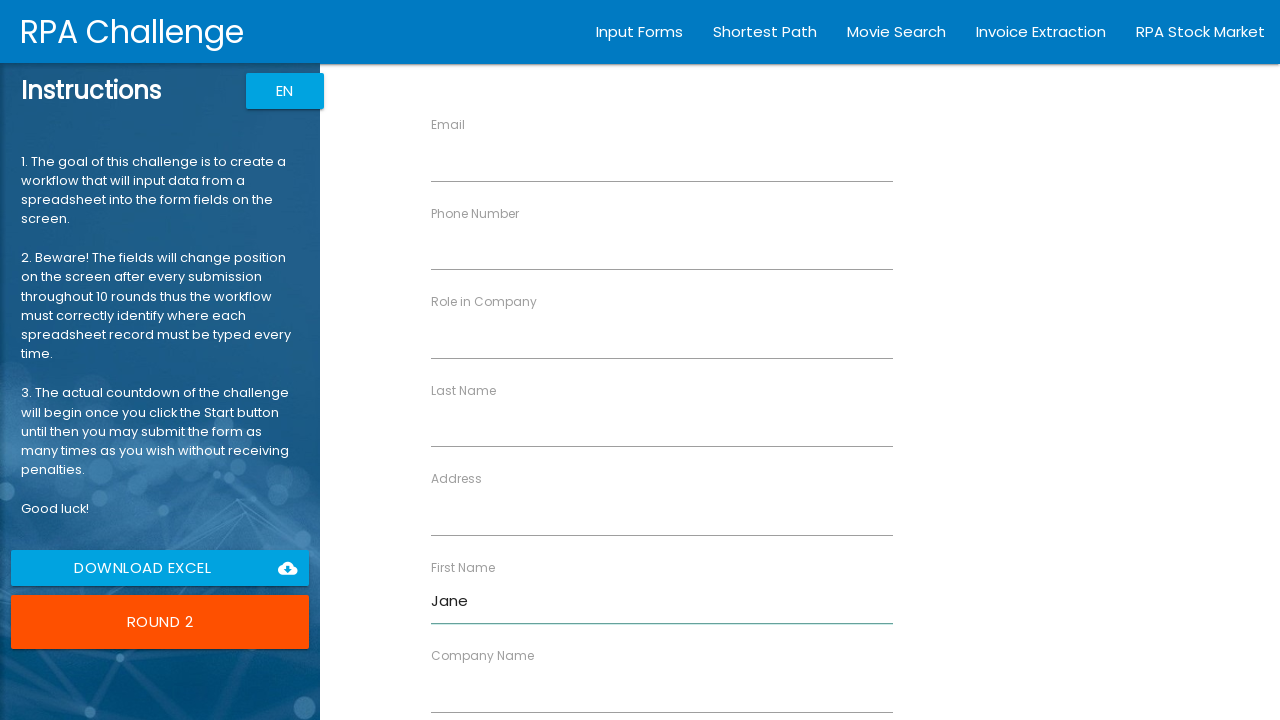

Filled Email field with 'jdorsey@mc.com' (entry 2/10) on //label[contains(text(),'Email')]/following-sibling::input
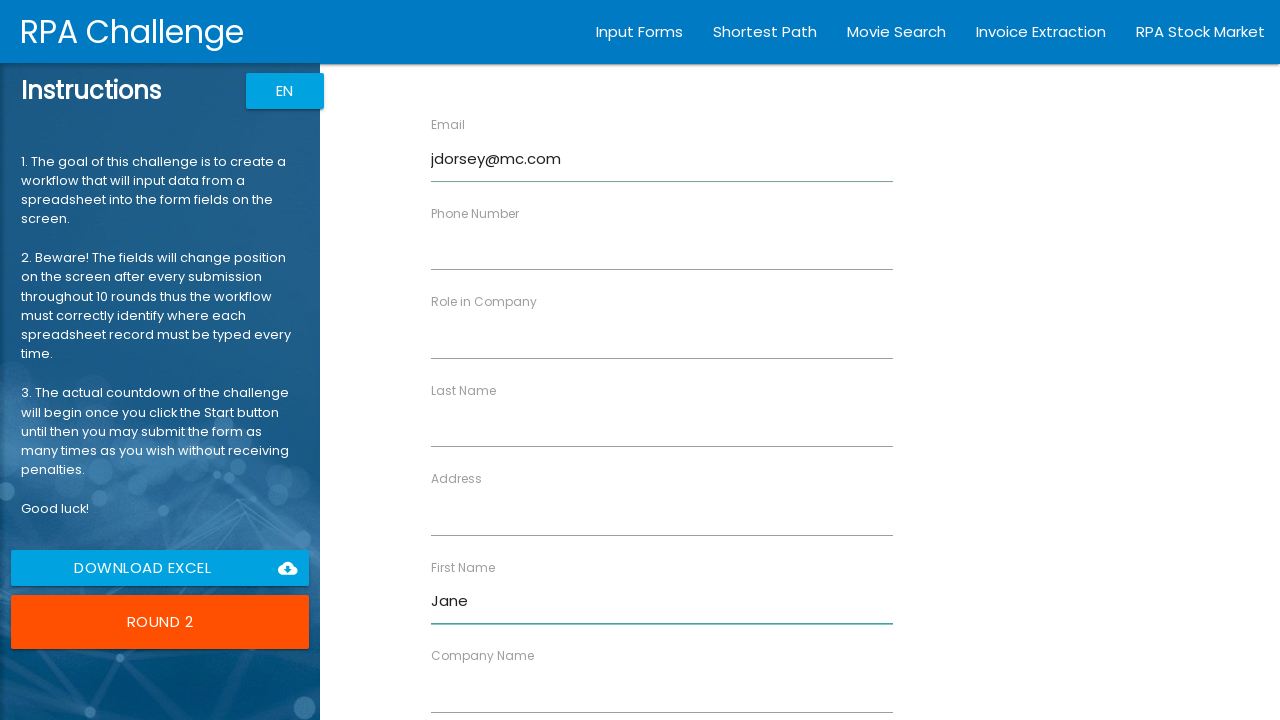

Filled Phone Number field with '40791345621' (entry 2/10) on //label[contains(text(),'Phone Number')]/following-sibling::input
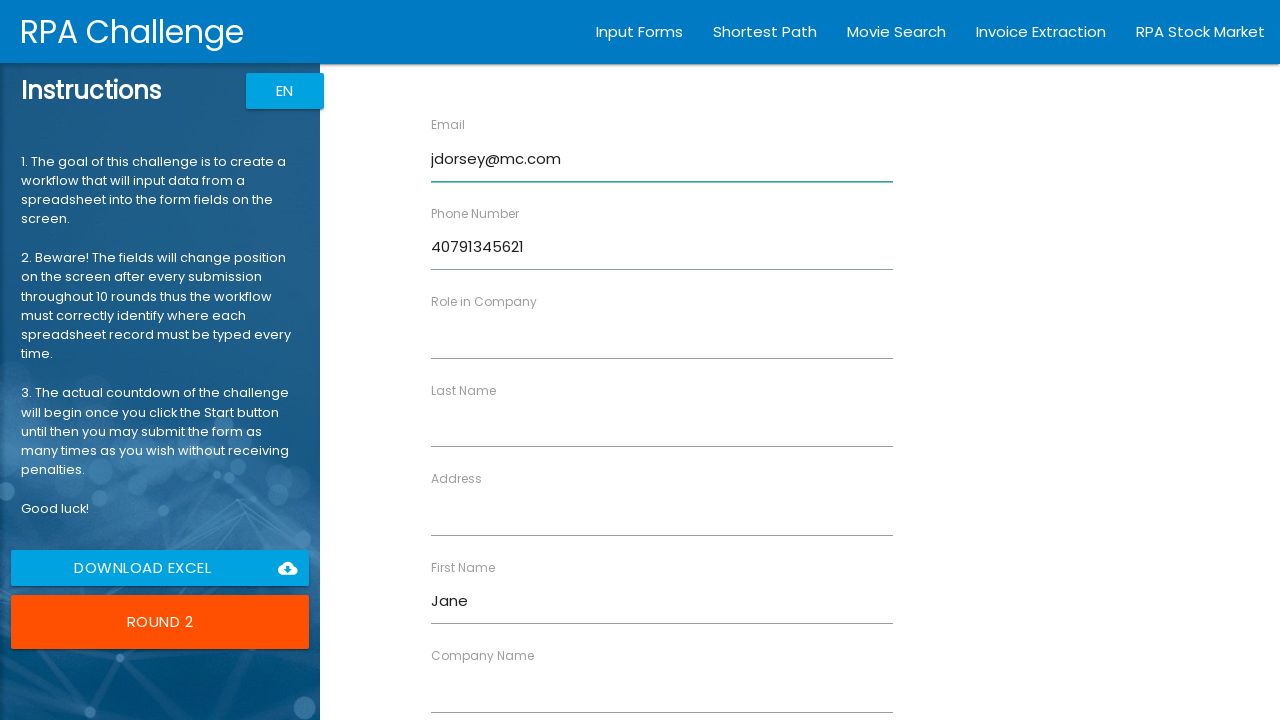

Filled Company Name field with 'MediCare' (entry 2/10) on //label[contains(text(),'Company Name')]/following-sibling::input
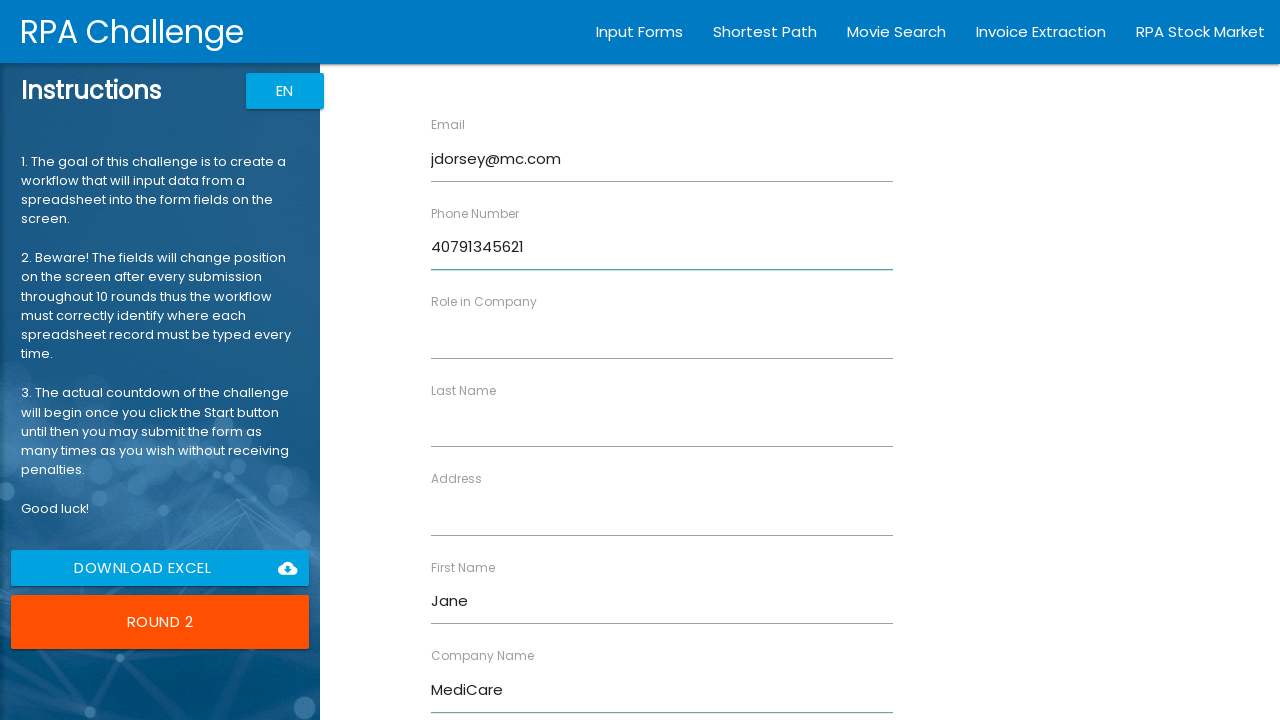

Filled Role in Company field with 'Medical Engineer' (entry 2/10) on //label[contains(text(),'Role in Company')]/following-sibling::input
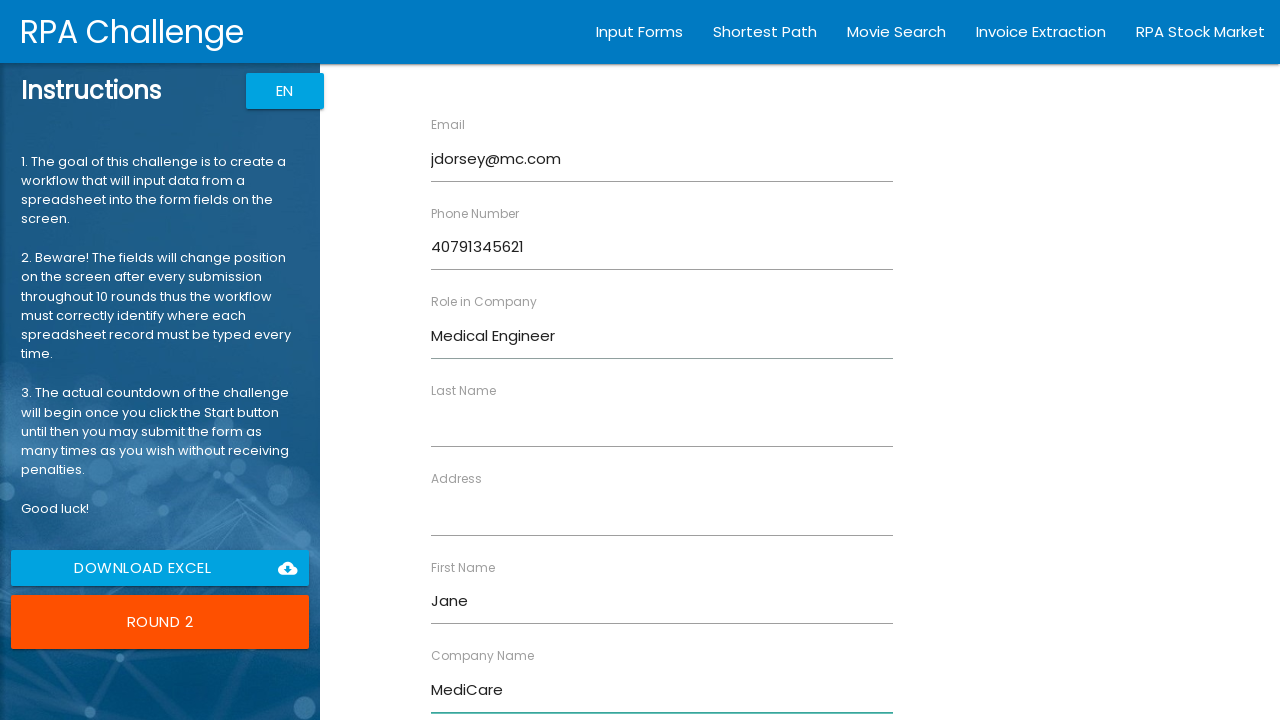

Filled Last Name field with 'Dorsey' (entry 2/10) on //label[contains(text(),'Last Name')]/following-sibling::input
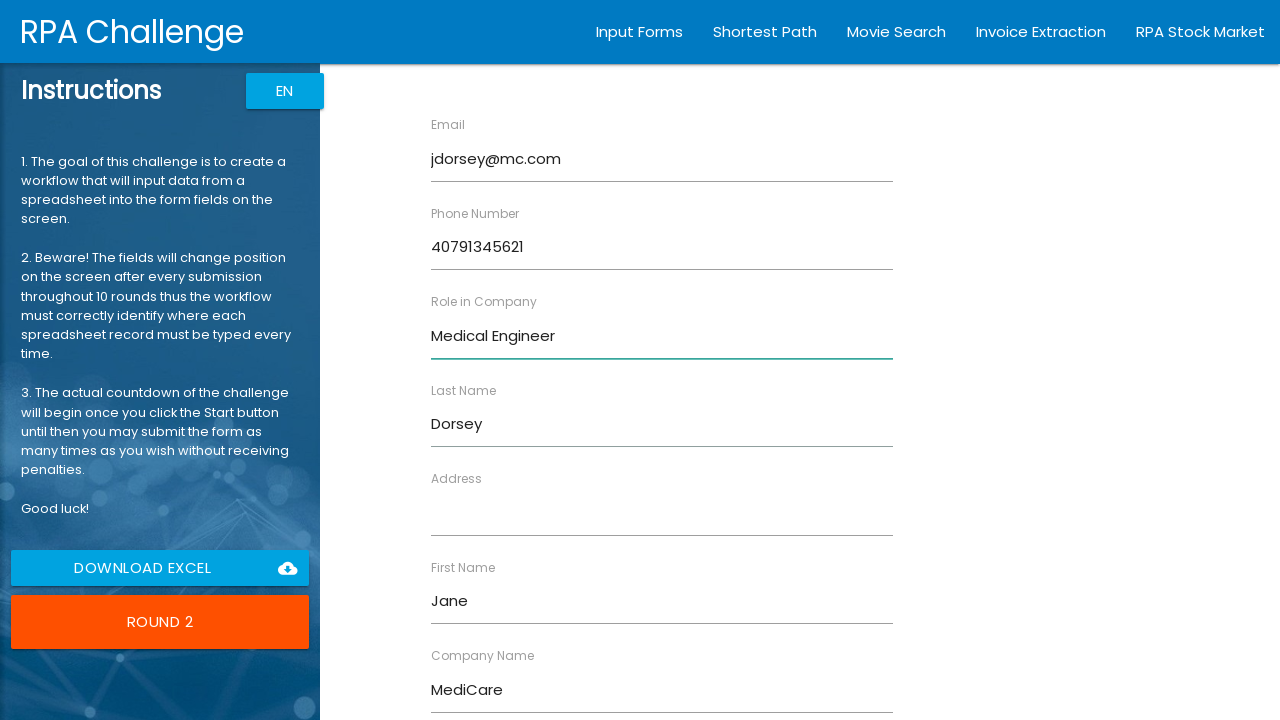

Filled Address field with '11 Crown Street' (entry 2/10) on //label[contains(text(),'Address')]/following-sibling::input
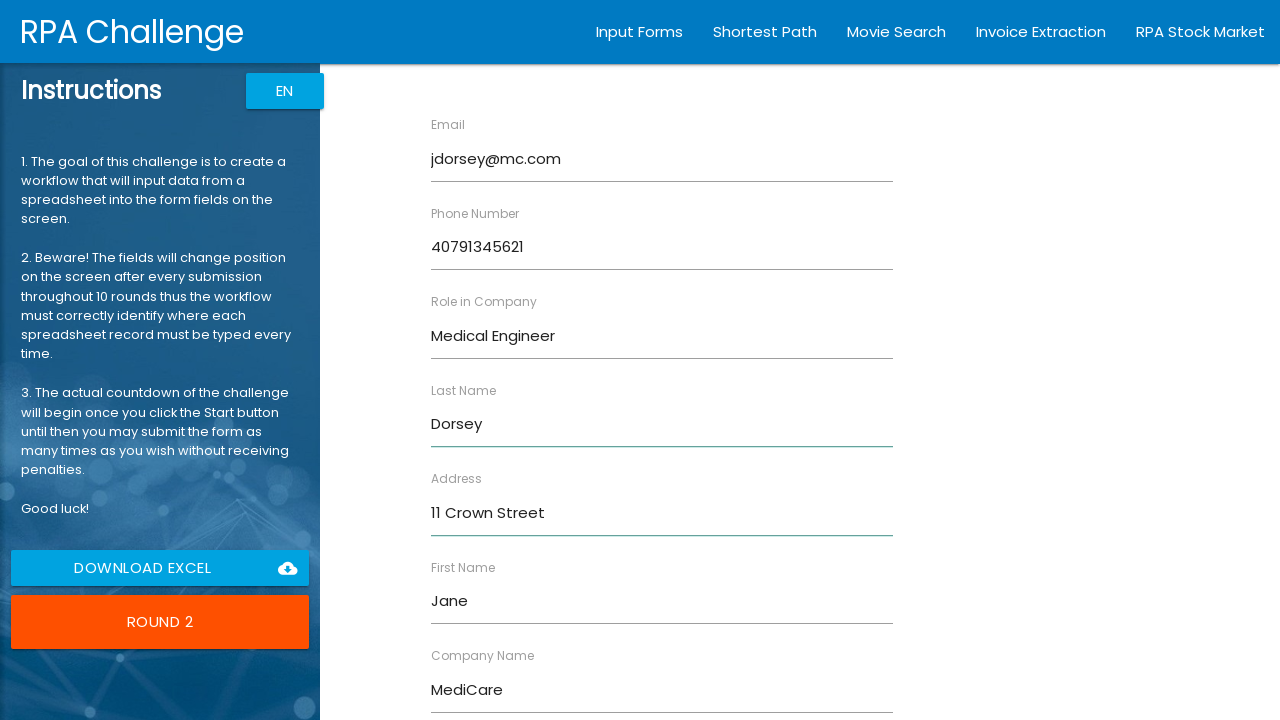

Clicked Submit button to submit form entry 2/10 at (478, 688) on xpath=//body/app-root[1]/div[2]/app-rpa1[1]/div[1]/div[2]/form[1]/input[1]
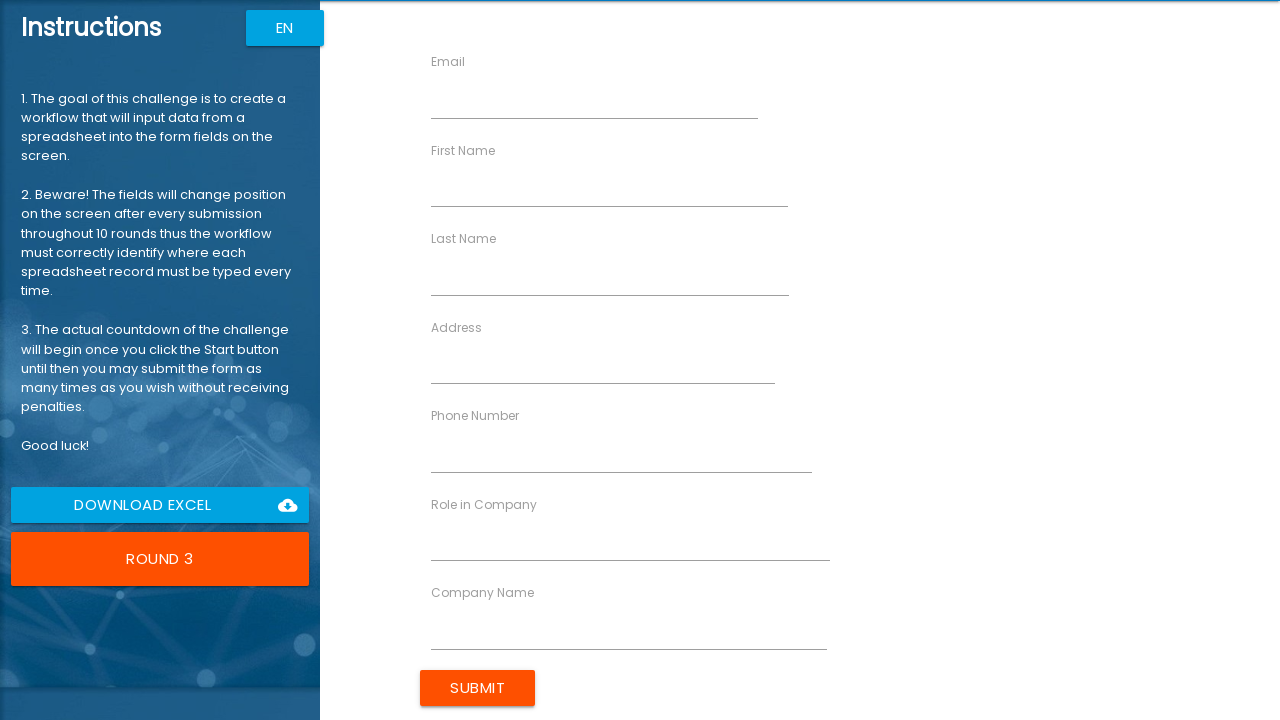

Filled First Name field with 'Albert' (entry 3/10) on //label[contains(text(),'First Name')]/following-sibling::input
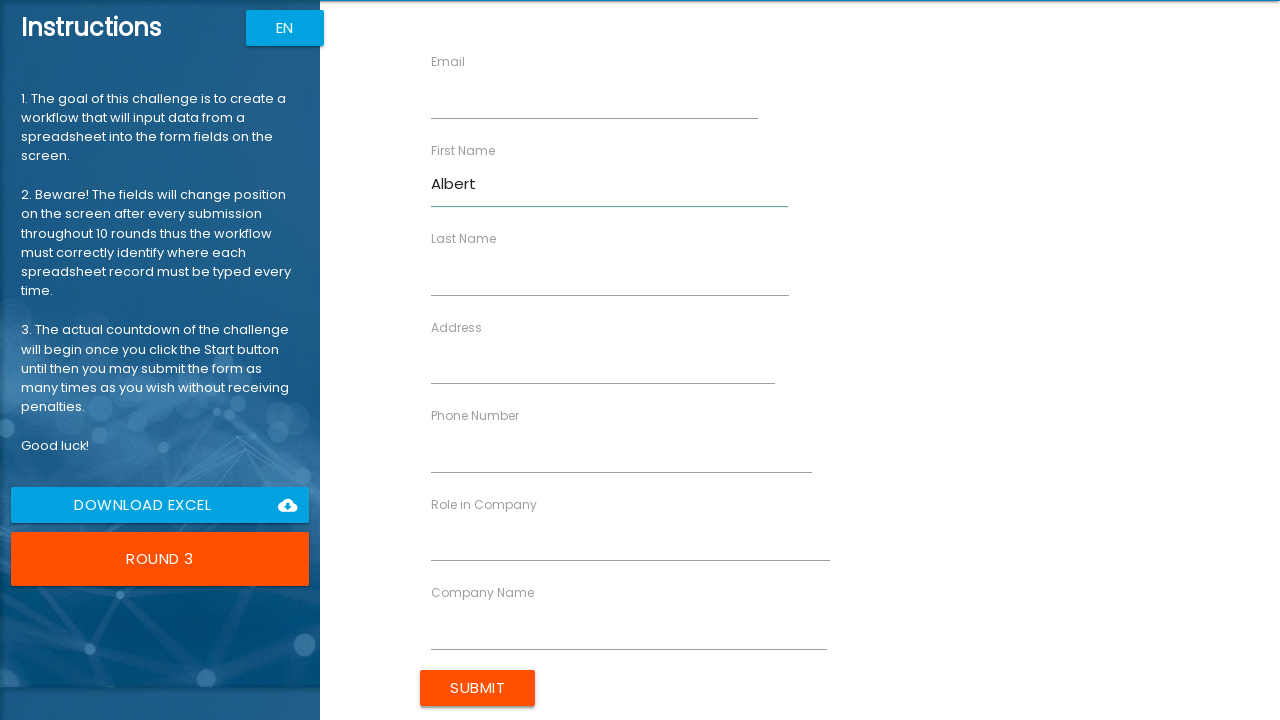

Filled Email field with 'kipling@waterfront.com' (entry 3/10) on //label[contains(text(),'Email')]/following-sibling::input
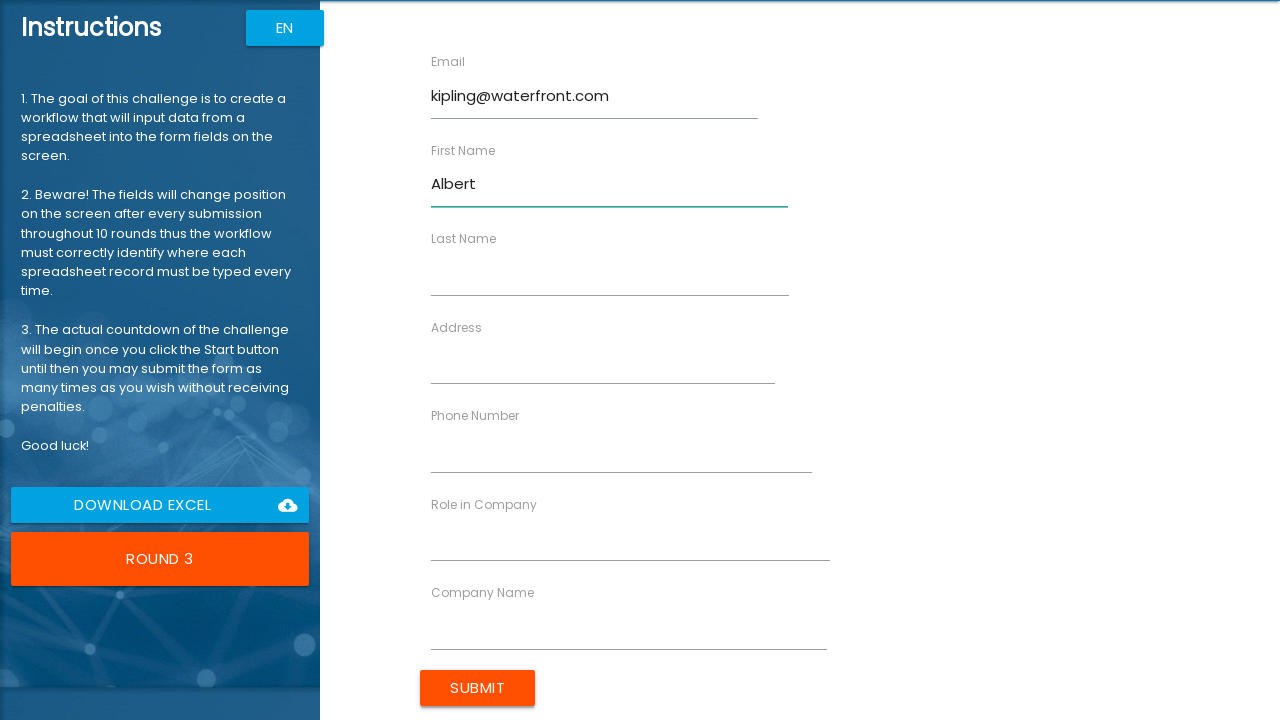

Filled Phone Number field with '40735416854' (entry 3/10) on //label[contains(text(),'Phone Number')]/following-sibling::input
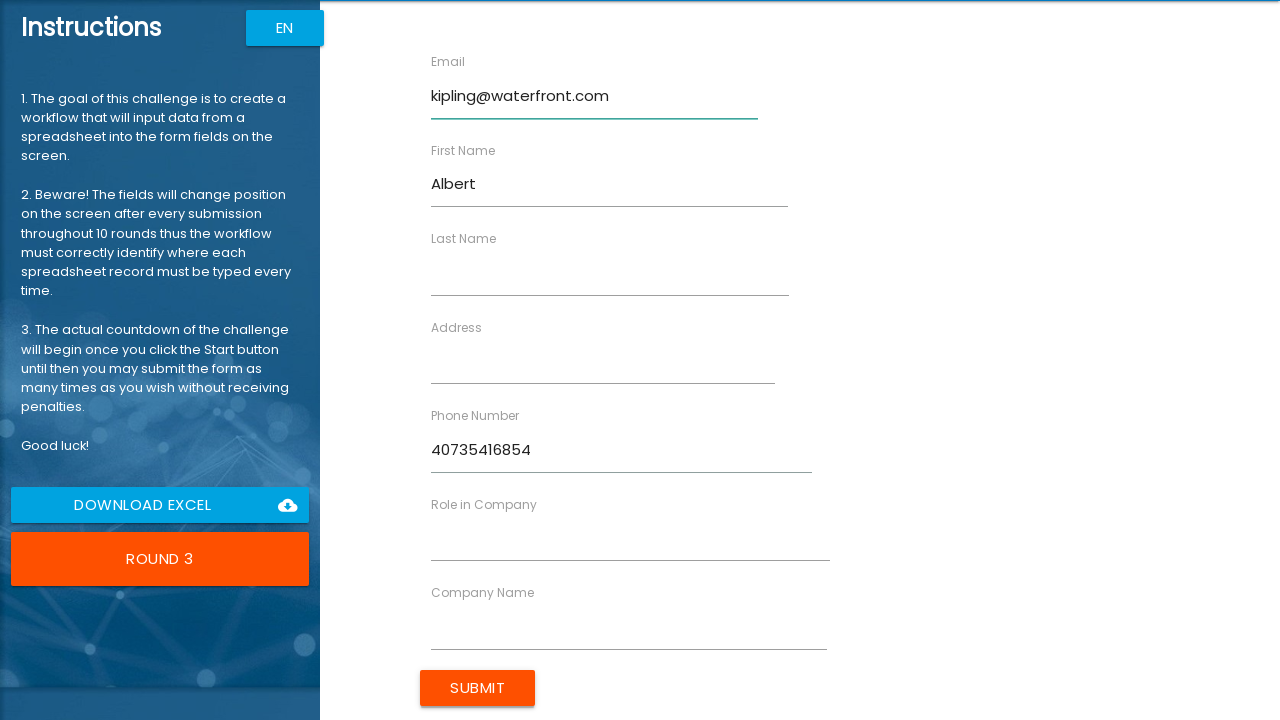

Filled Company Name field with 'Waterfront' (entry 3/10) on //label[contains(text(),'Company Name')]/following-sibling::input
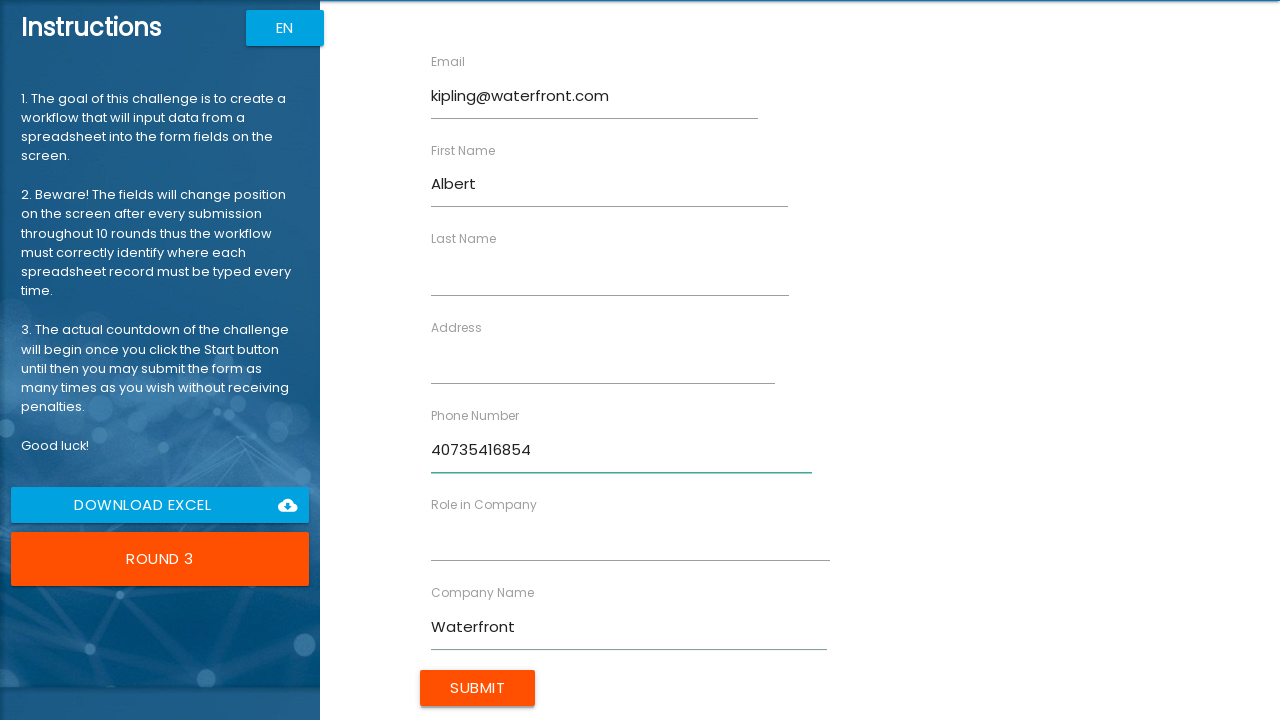

Filled Role in Company field with 'Accountant' (entry 3/10) on //label[contains(text(),'Role in Company')]/following-sibling::input
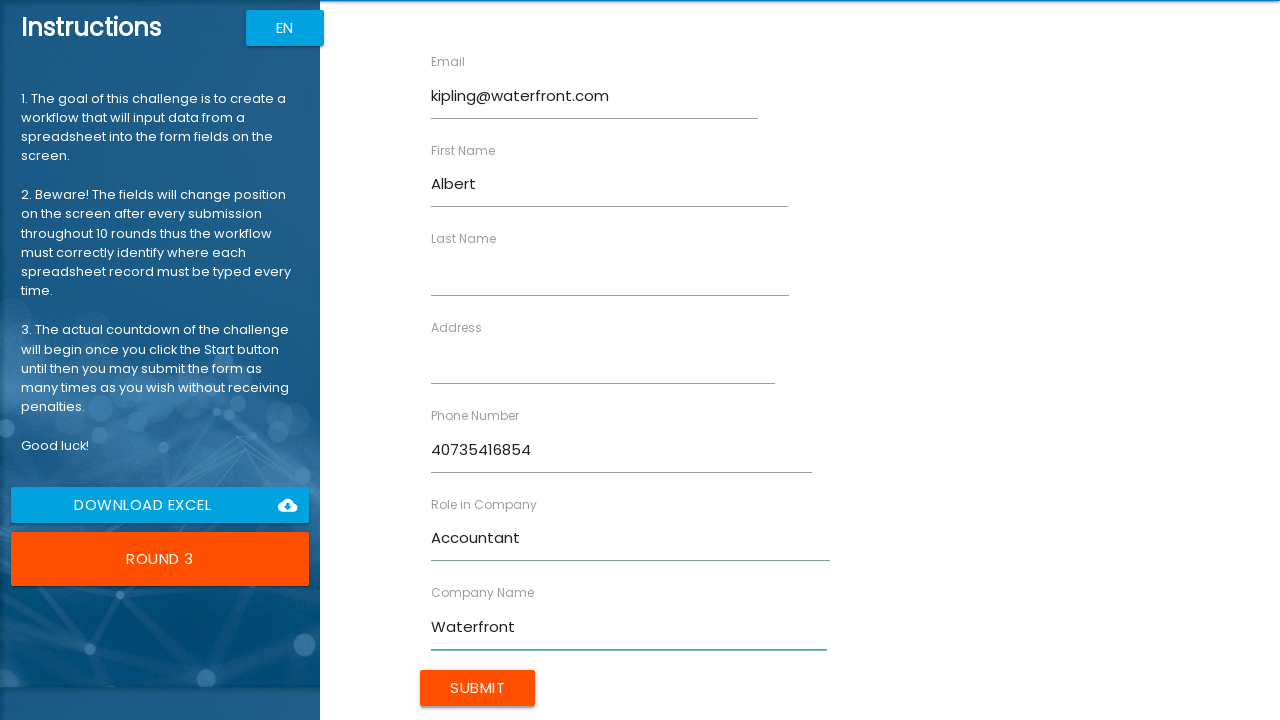

Filled Last Name field with 'Kipling' (entry 3/10) on //label[contains(text(),'Last Name')]/following-sibling::input
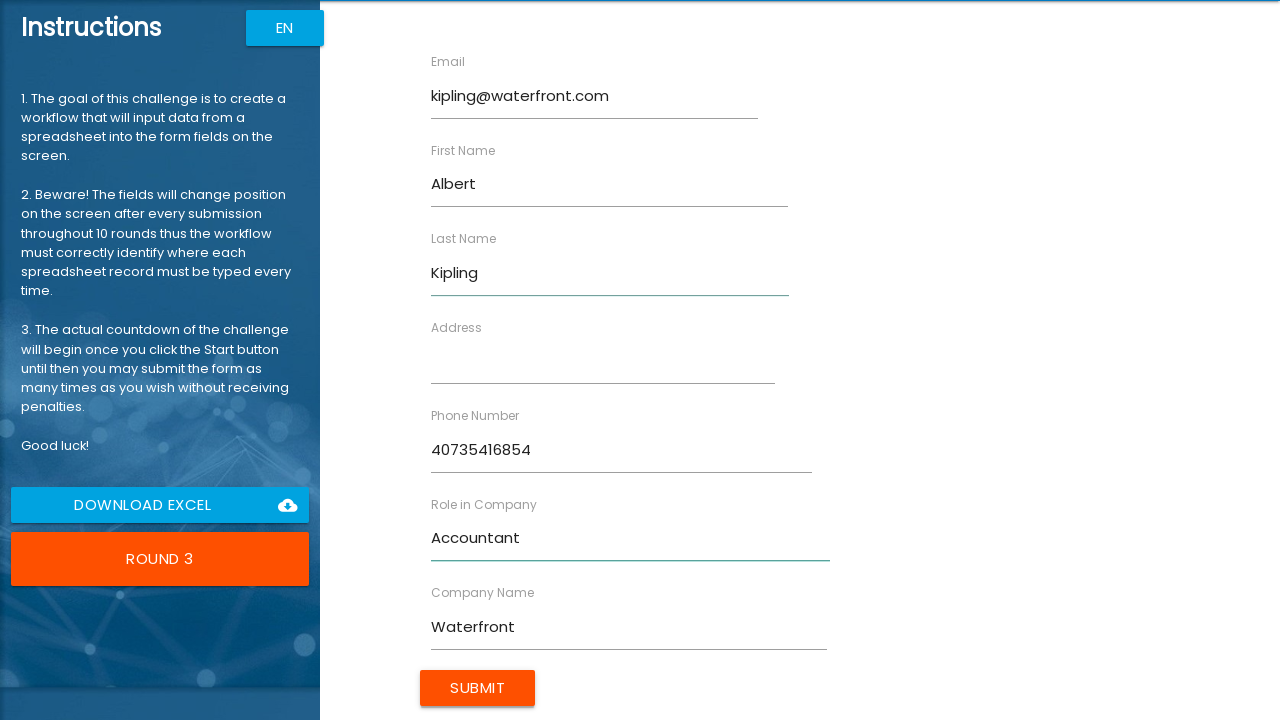

Filled Address field with '22 Guild Street' (entry 3/10) on //label[contains(text(),'Address')]/following-sibling::input
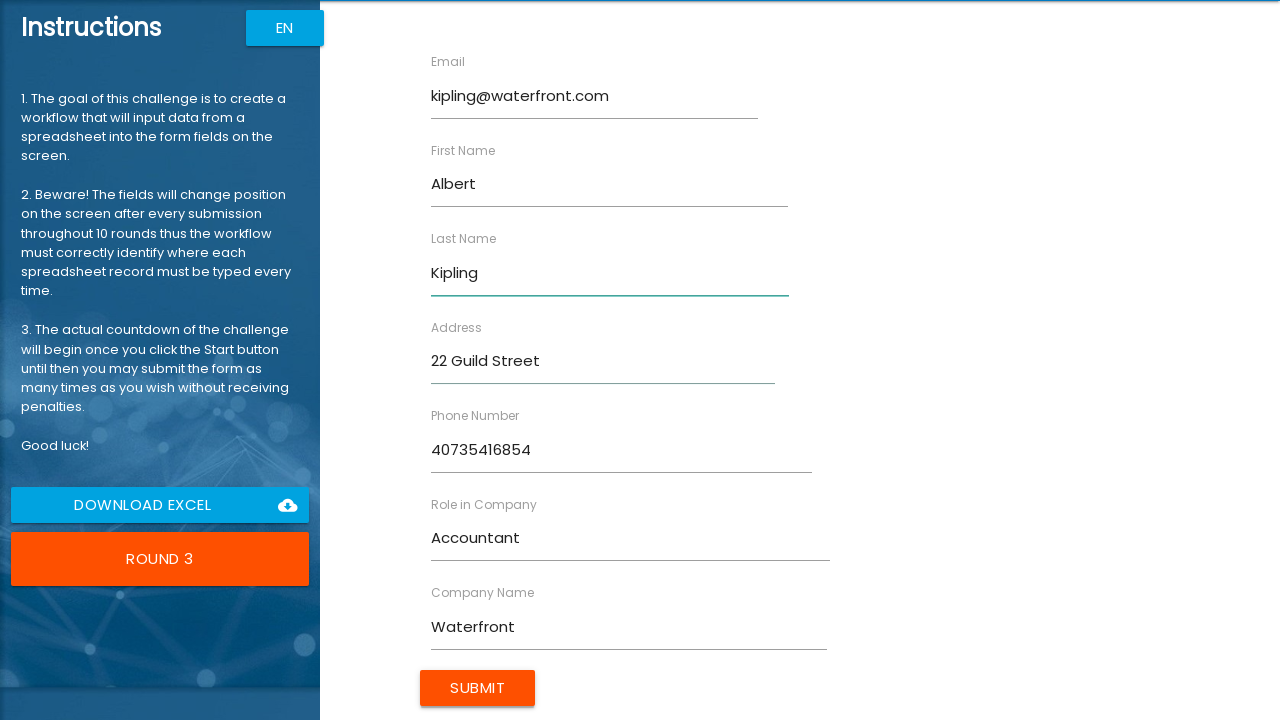

Clicked Submit button to submit form entry 3/10 at (478, 688) on xpath=//body/app-root[1]/div[2]/app-rpa1[1]/div[1]/div[2]/form[1]/input[1]
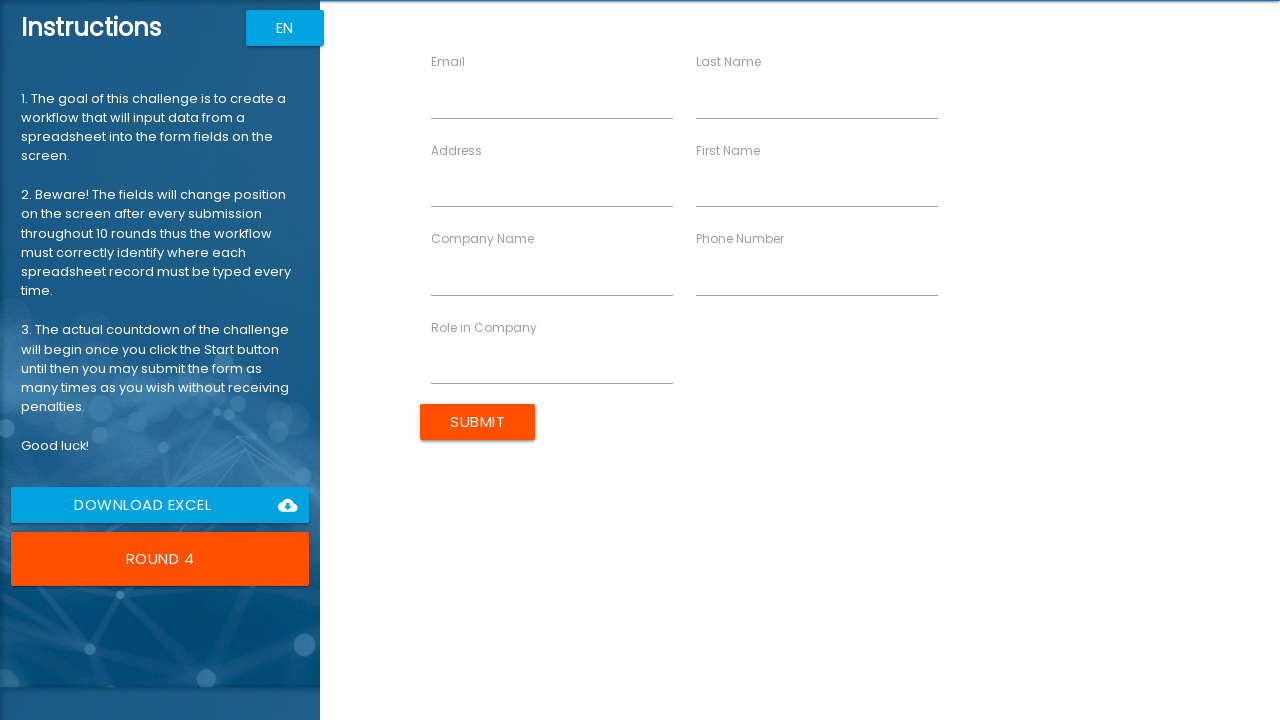

Filled First Name field with 'Michael' (entry 4/10) on //label[contains(text(),'First Name')]/following-sibling::input
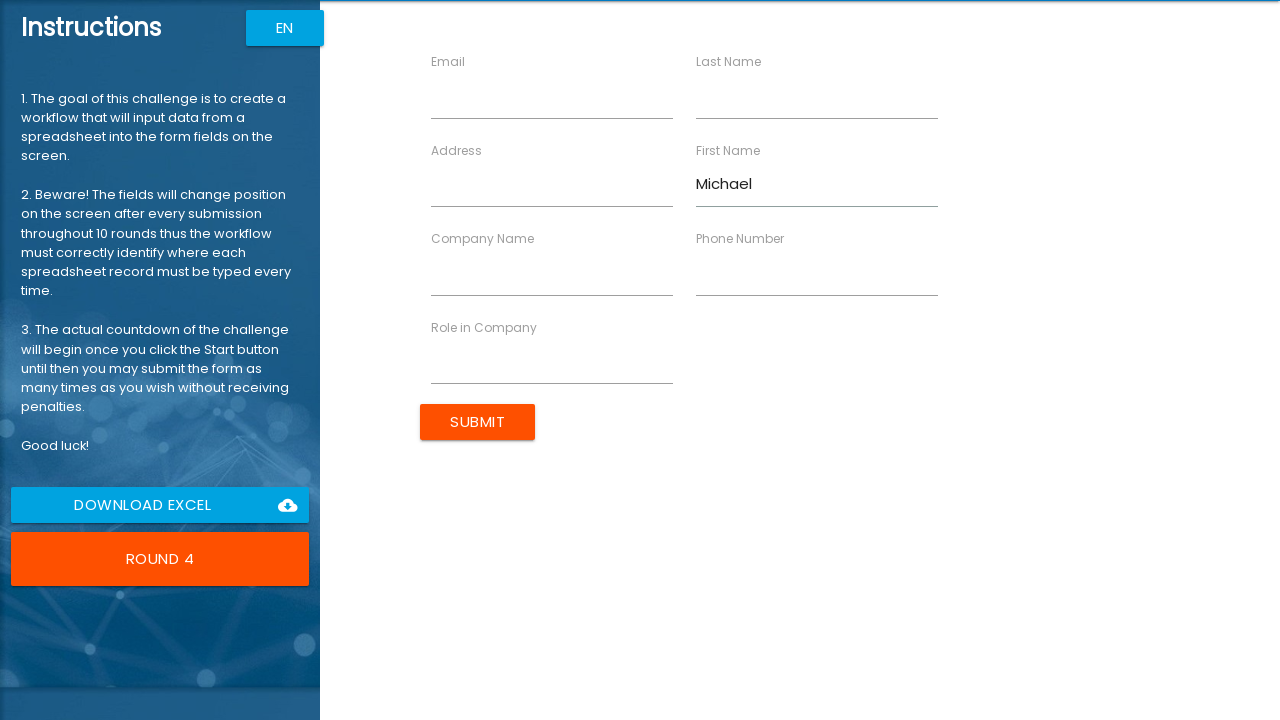

Filled Email field with 'mrobertson@mc.com' (entry 4/10) on //label[contains(text(),'Email')]/following-sibling::input
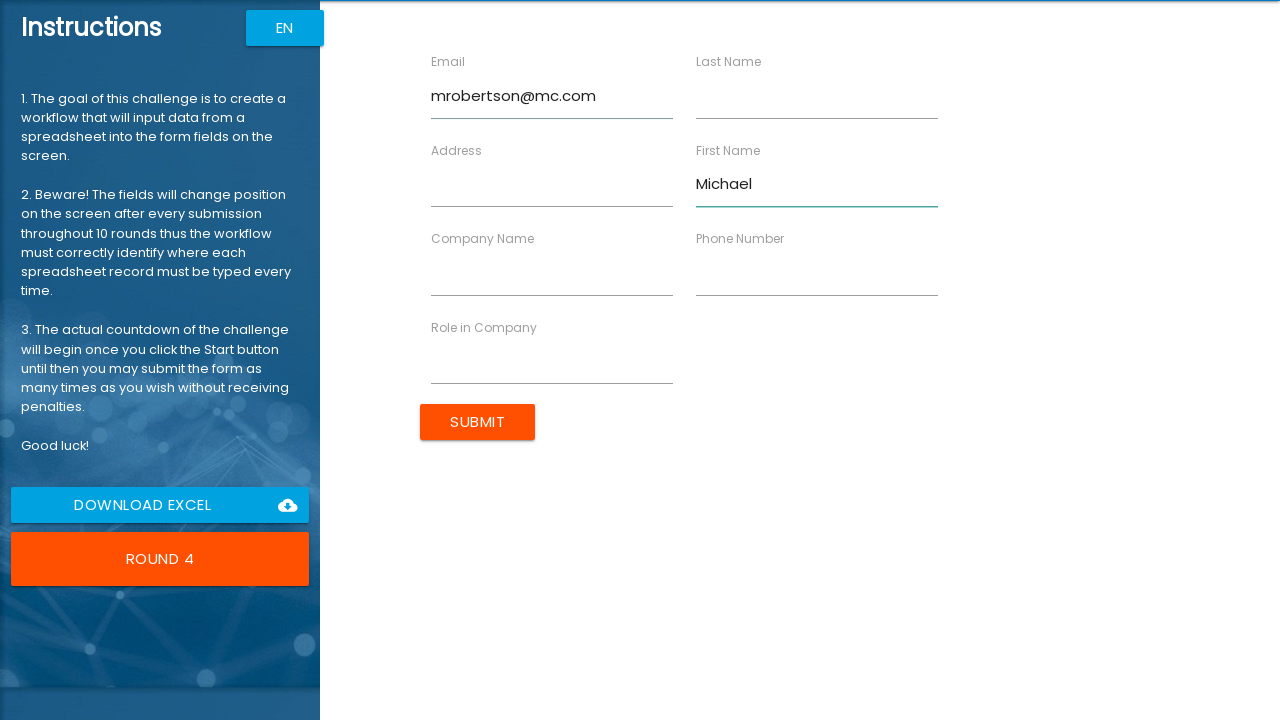

Filled Phone Number field with '40733652145' (entry 4/10) on //label[contains(text(),'Phone Number')]/following-sibling::input
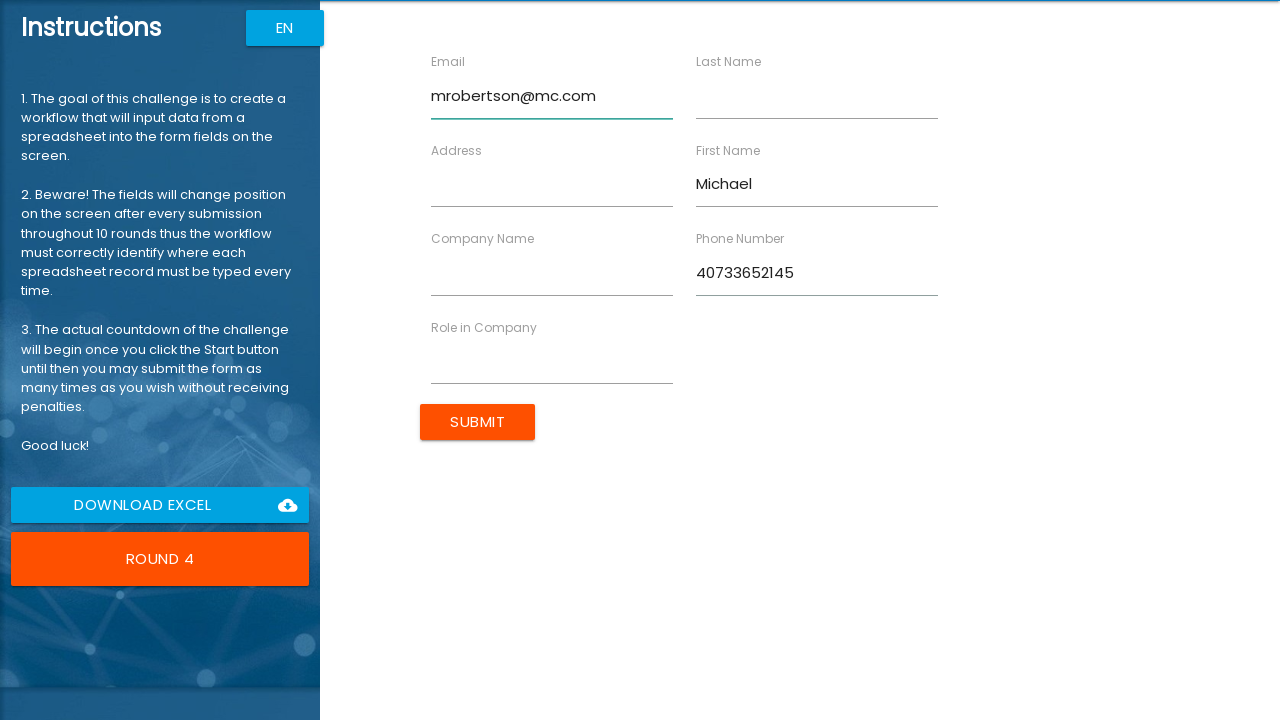

Filled Company Name field with 'MediCare' (entry 4/10) on //label[contains(text(),'Company Name')]/following-sibling::input
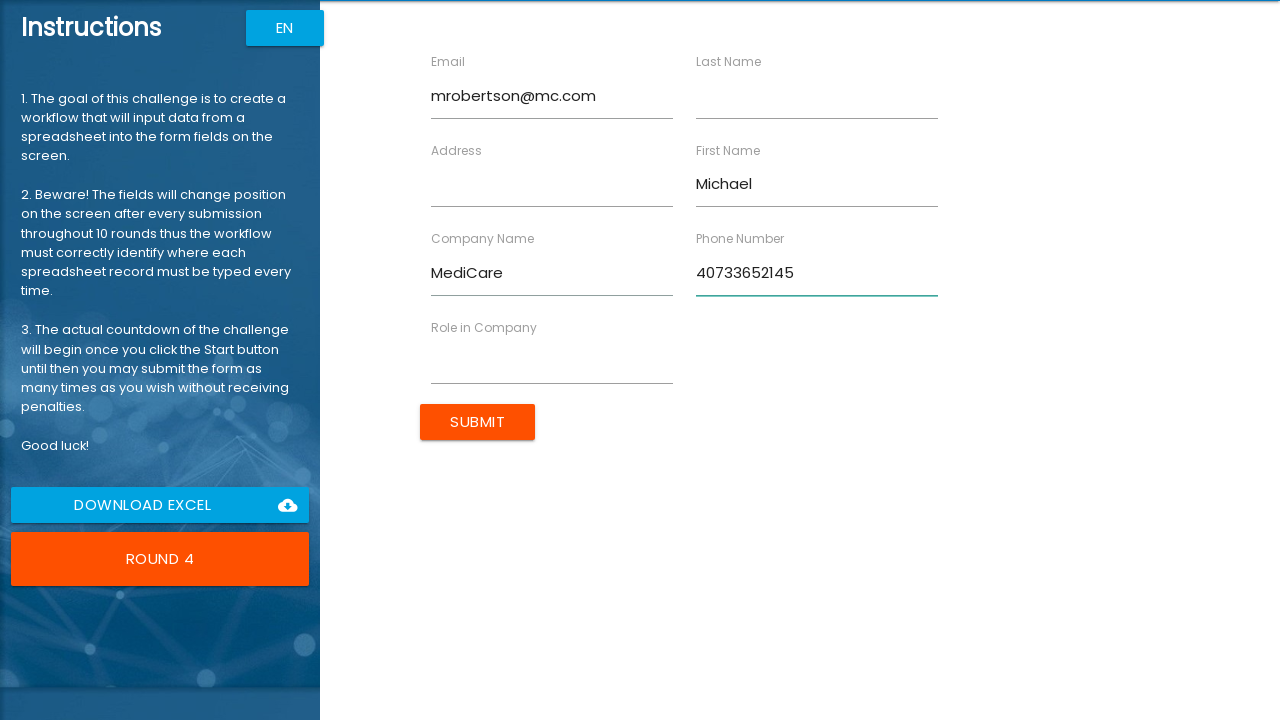

Filled Role in Company field with 'IT Specialist' (entry 4/10) on //label[contains(text(),'Role in Company')]/following-sibling::input
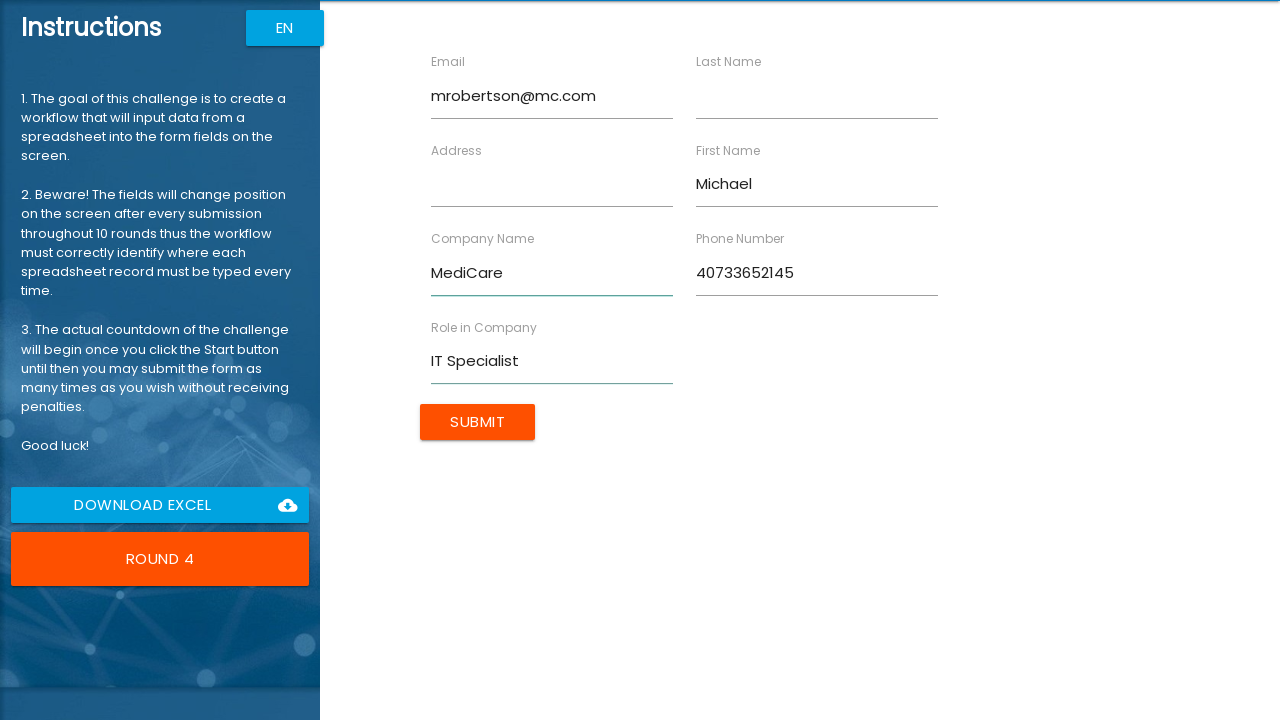

Filled Last Name field with 'Robertson' (entry 4/10) on //label[contains(text(),'Last Name')]/following-sibling::input
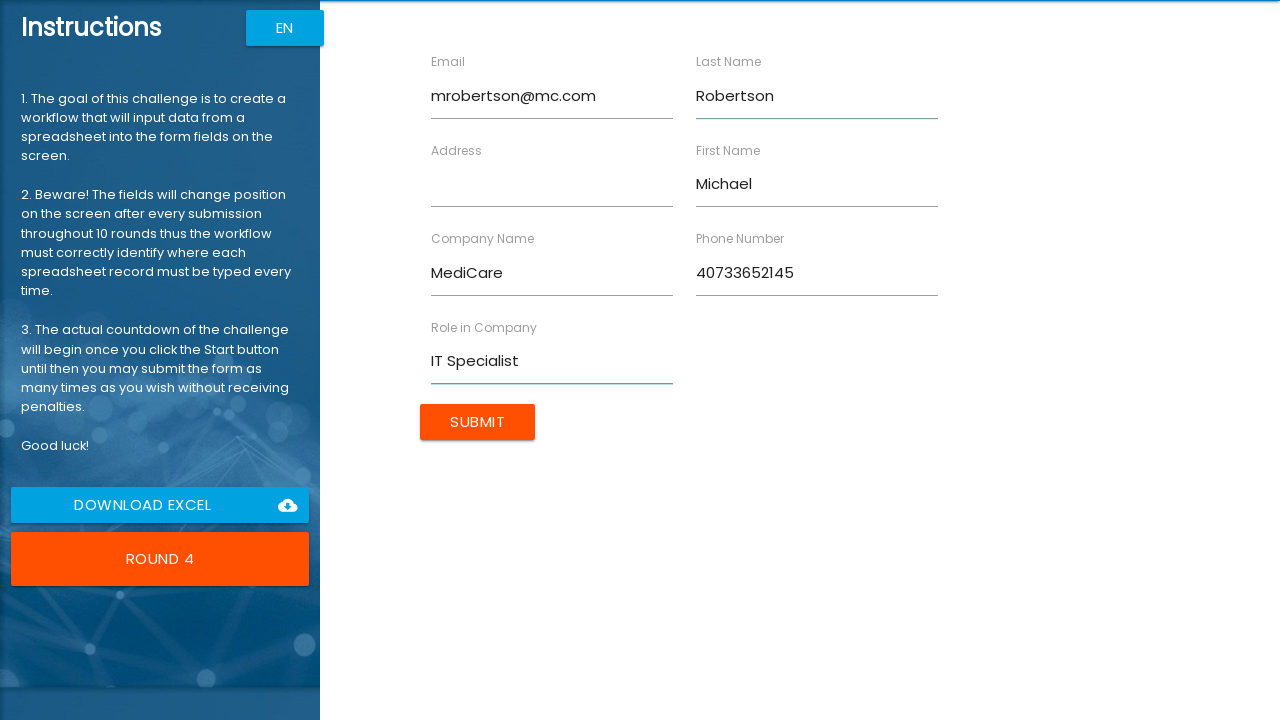

Filled Address field with '17 Farburn Terrace' (entry 4/10) on //label[contains(text(),'Address')]/following-sibling::input
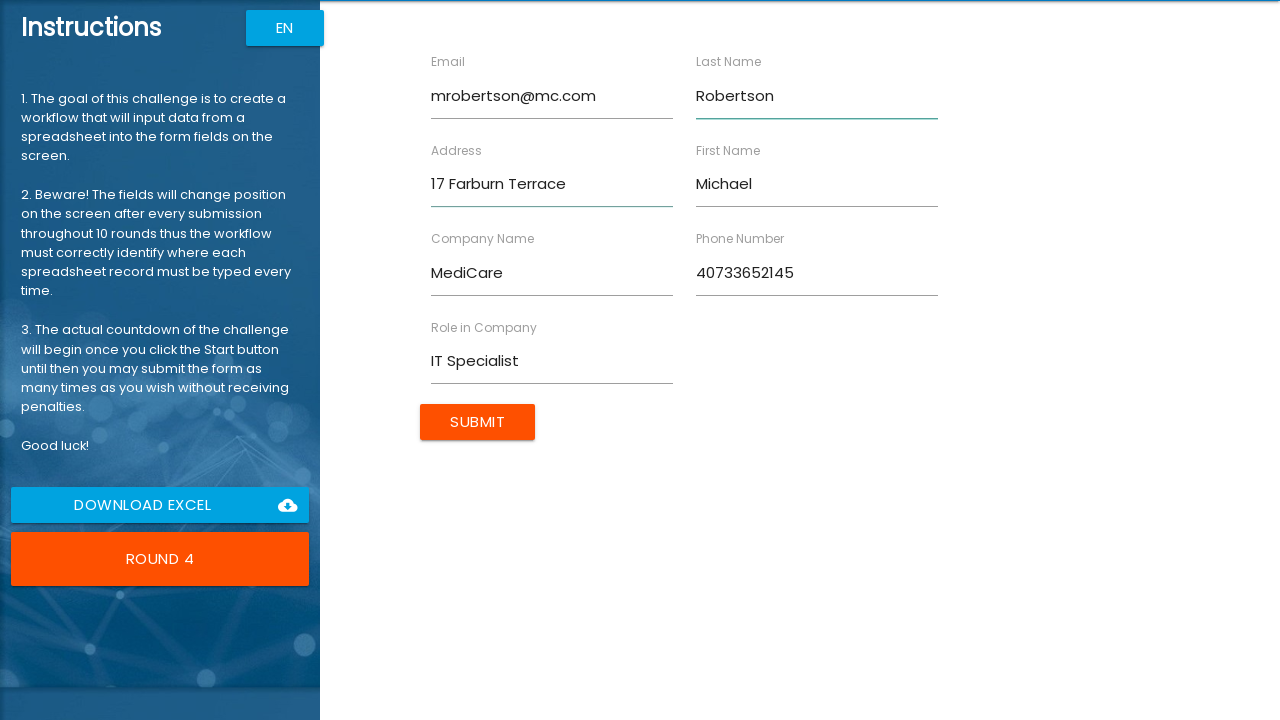

Clicked Submit button to submit form entry 4/10 at (478, 422) on xpath=//body/app-root[1]/div[2]/app-rpa1[1]/div[1]/div[2]/form[1]/input[1]
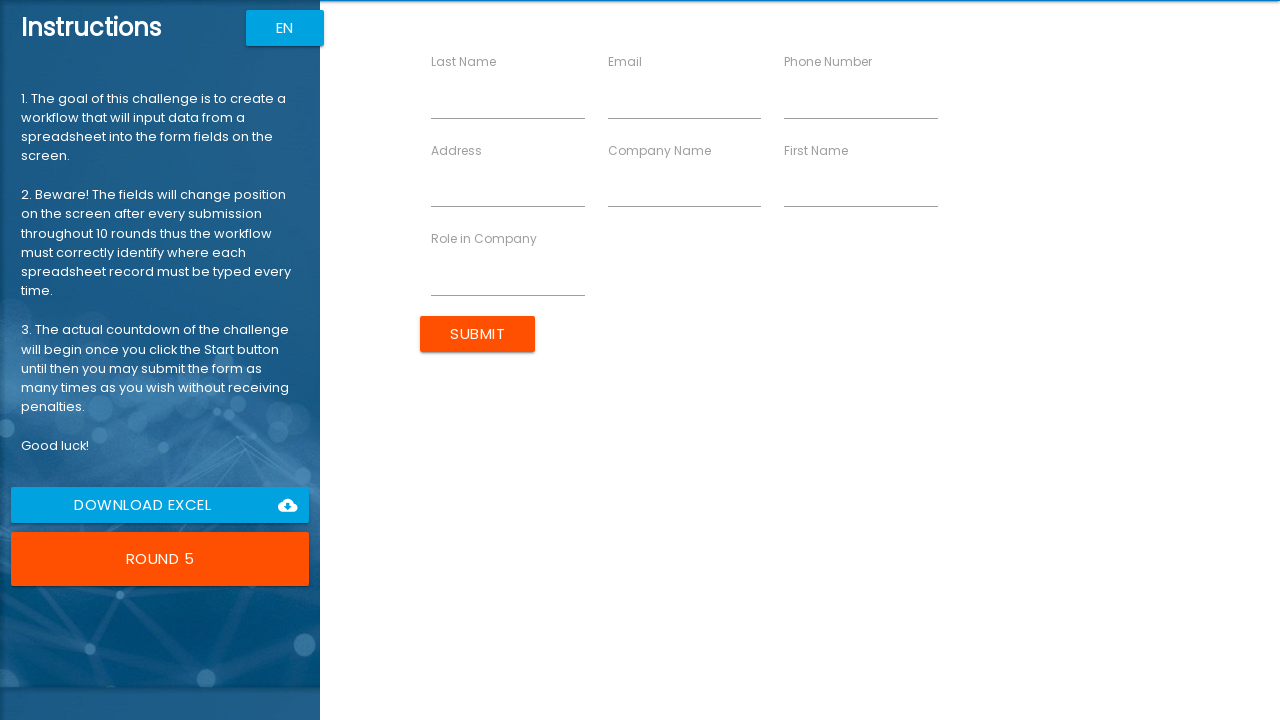

Filled First Name field with 'Doug' (entry 5/10) on //label[contains(text(),'First Name')]/following-sibling::input
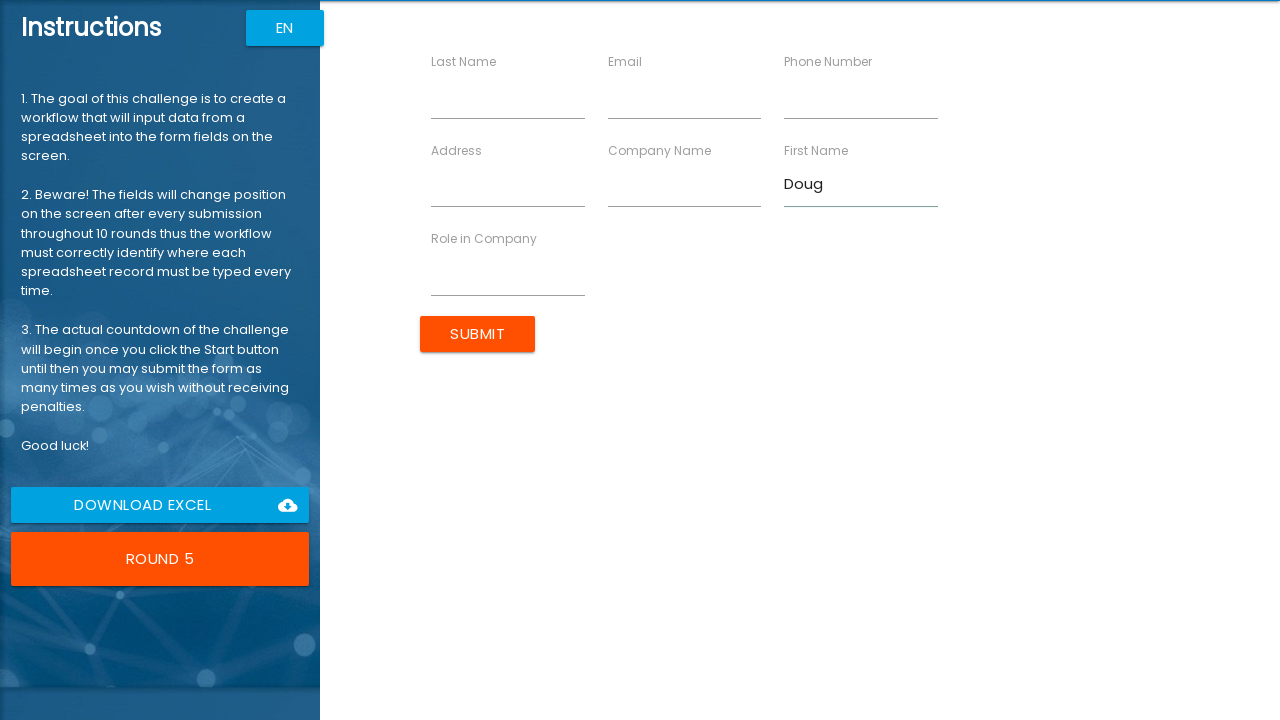

Filled Email field with 'dderrick@timepath.co.uk' (entry 5/10) on //label[contains(text(),'Email')]/following-sibling::input
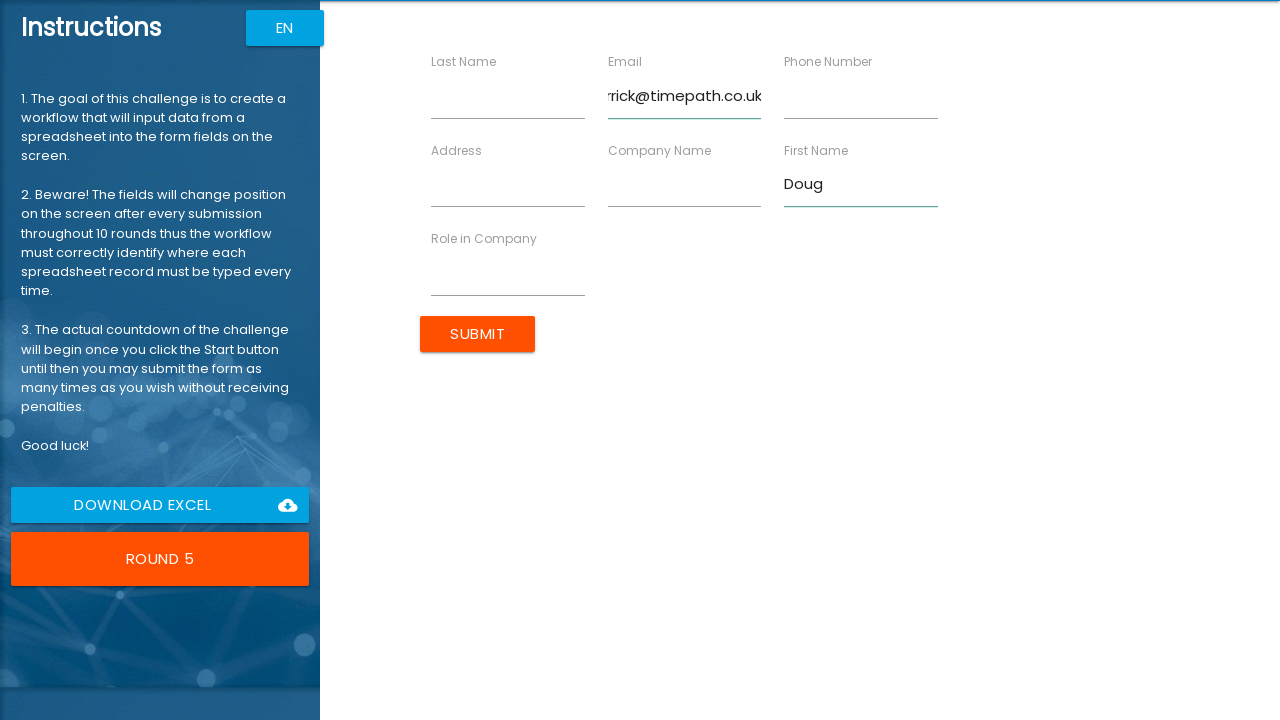

Filled Phone Number field with '40799885412' (entry 5/10) on //label[contains(text(),'Phone Number')]/following-sibling::input
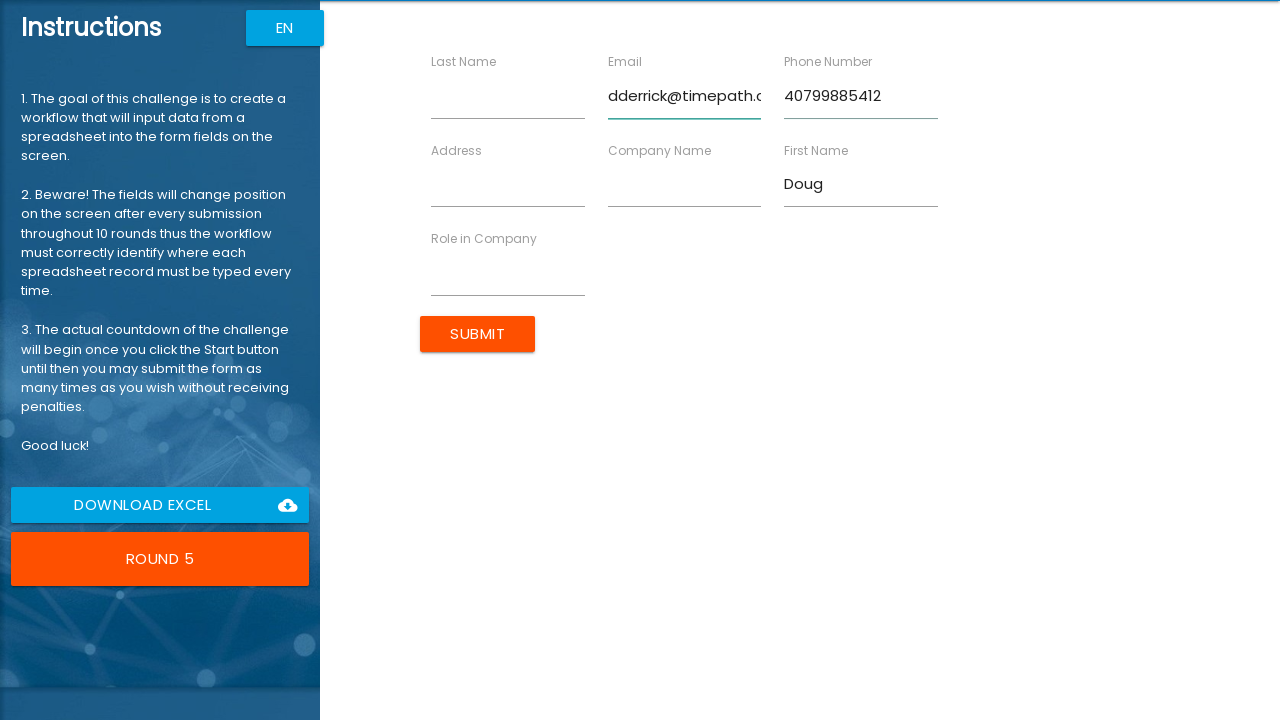

Filled Company Name field with 'Timepath Inc.' (entry 5/10) on //label[contains(text(),'Company Name')]/following-sibling::input
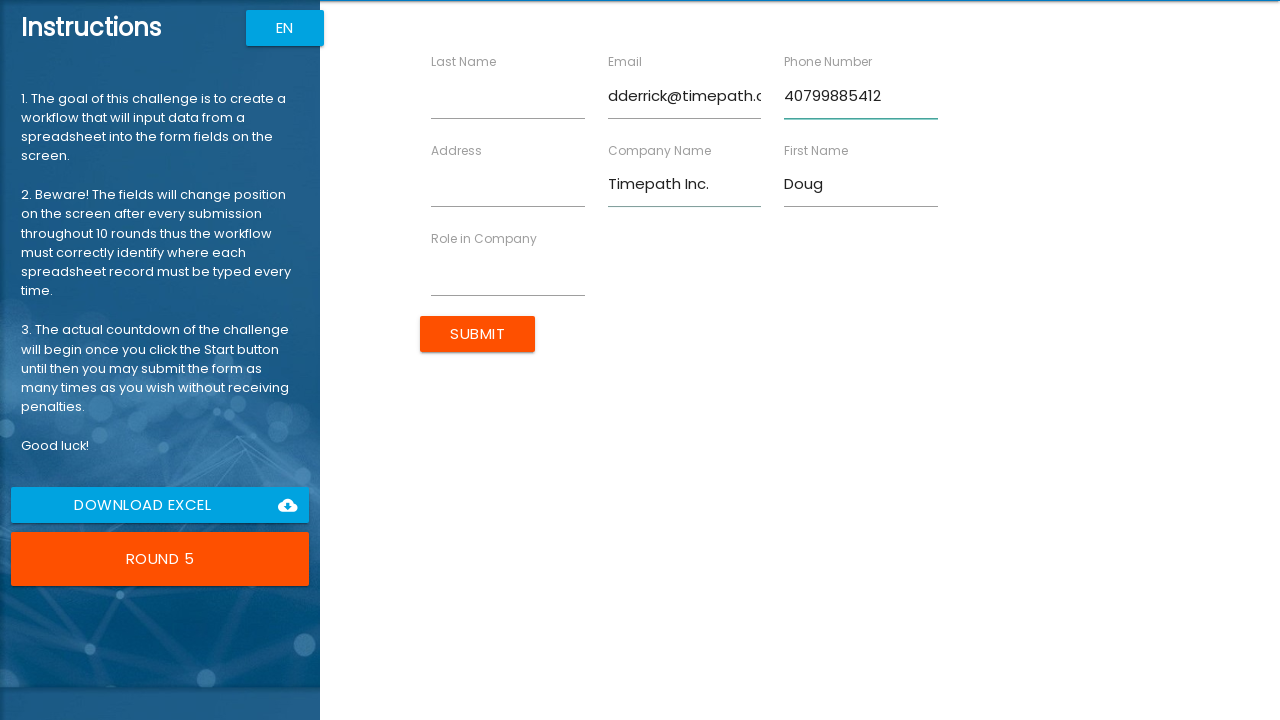

Filled Role in Company field with 'Analyst' (entry 5/10) on //label[contains(text(),'Role in Company')]/following-sibling::input
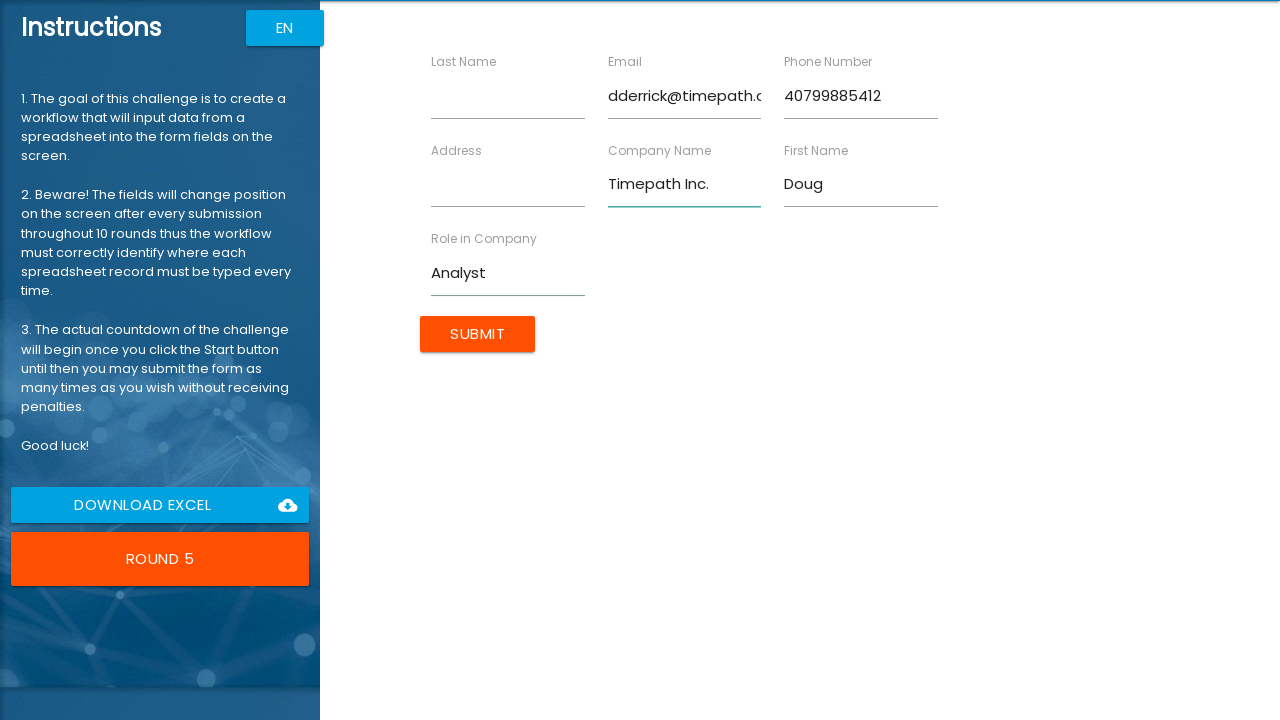

Filled Last Name field with 'Derrick' (entry 5/10) on //label[contains(text(),'Last Name')]/following-sibling::input
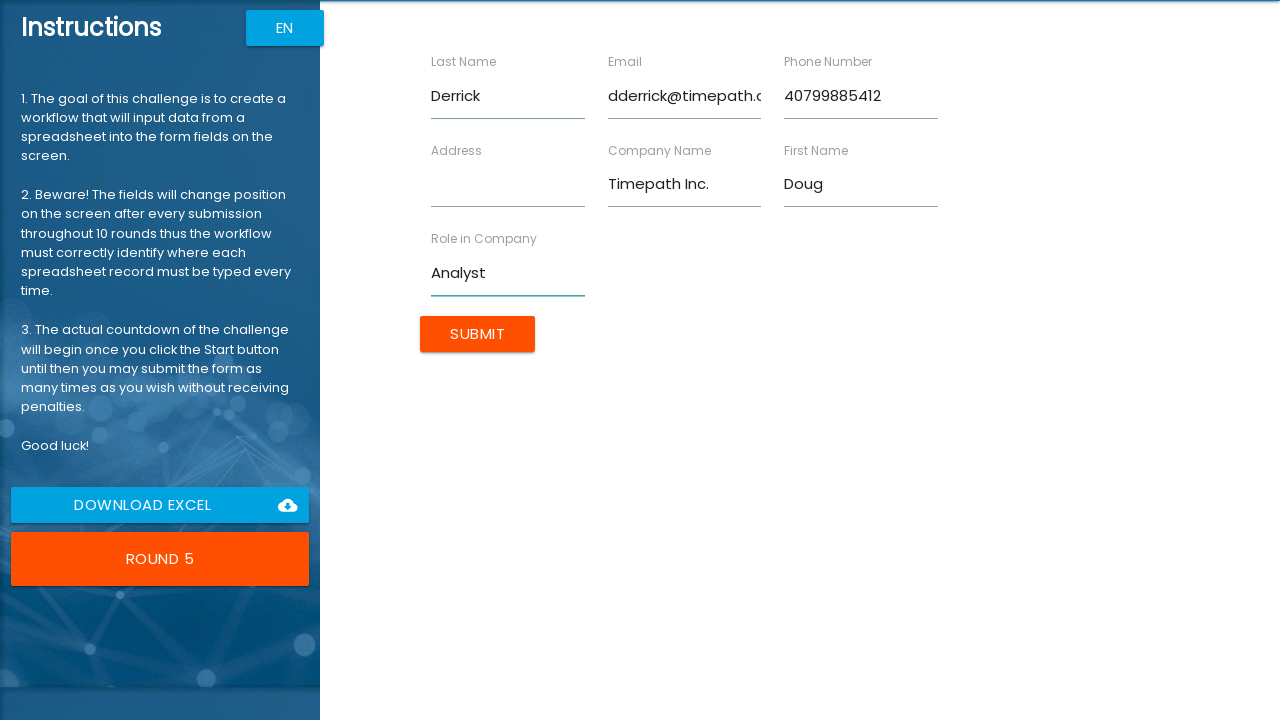

Filled Address field with '99 Shire Oak Road' (entry 5/10) on //label[contains(text(),'Address')]/following-sibling::input
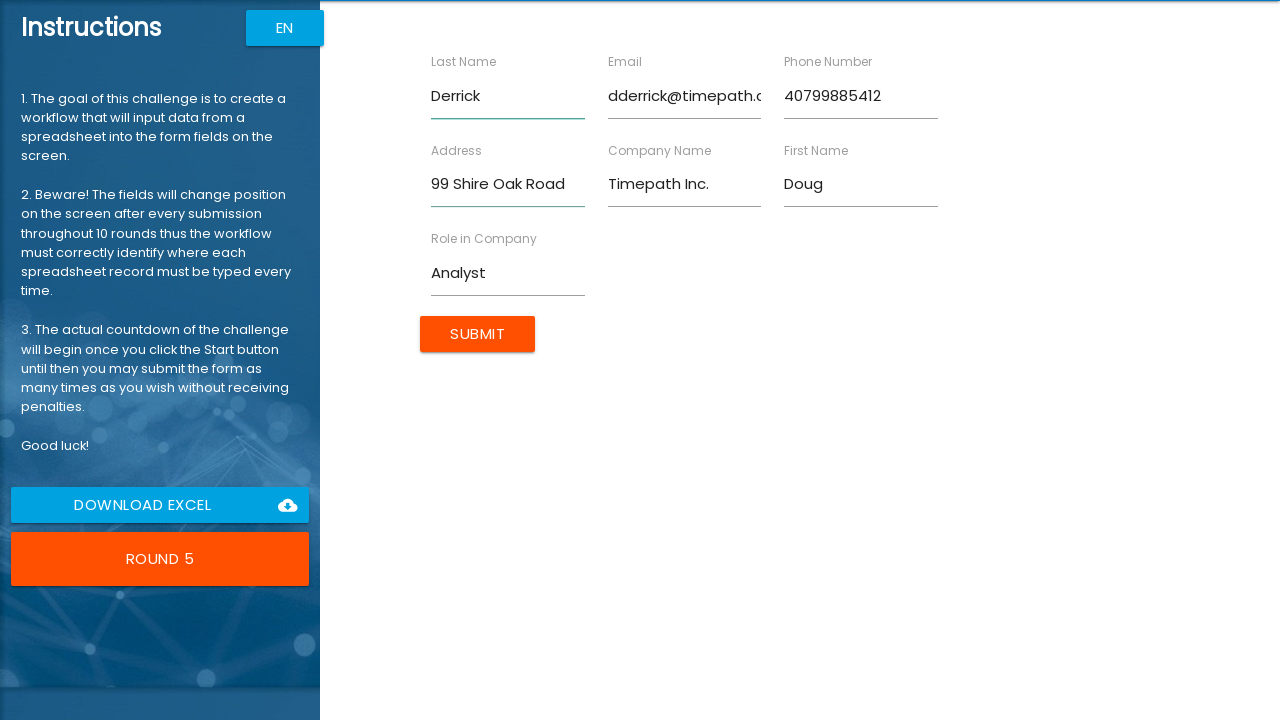

Clicked Submit button to submit form entry 5/10 at (478, 334) on xpath=//body/app-root[1]/div[2]/app-rpa1[1]/div[1]/div[2]/form[1]/input[1]
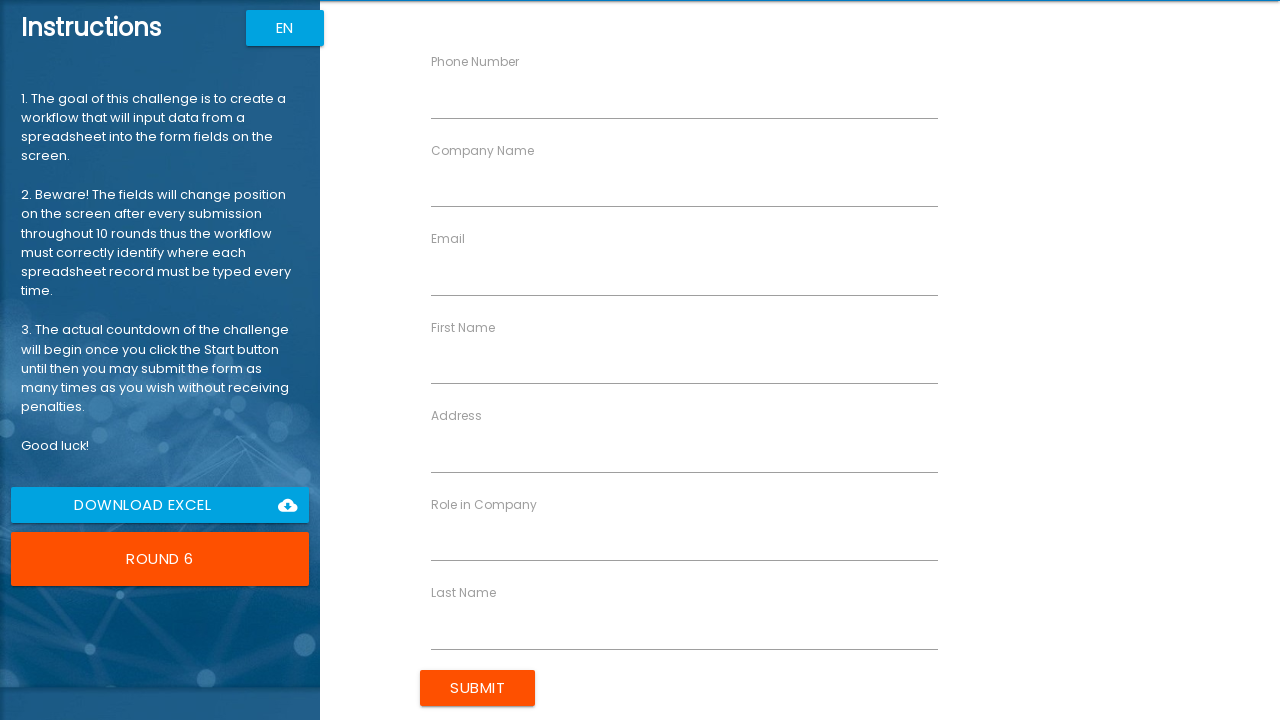

Filled First Name field with 'Jessie' (entry 6/10) on //label[contains(text(),'First Name')]/following-sibling::input
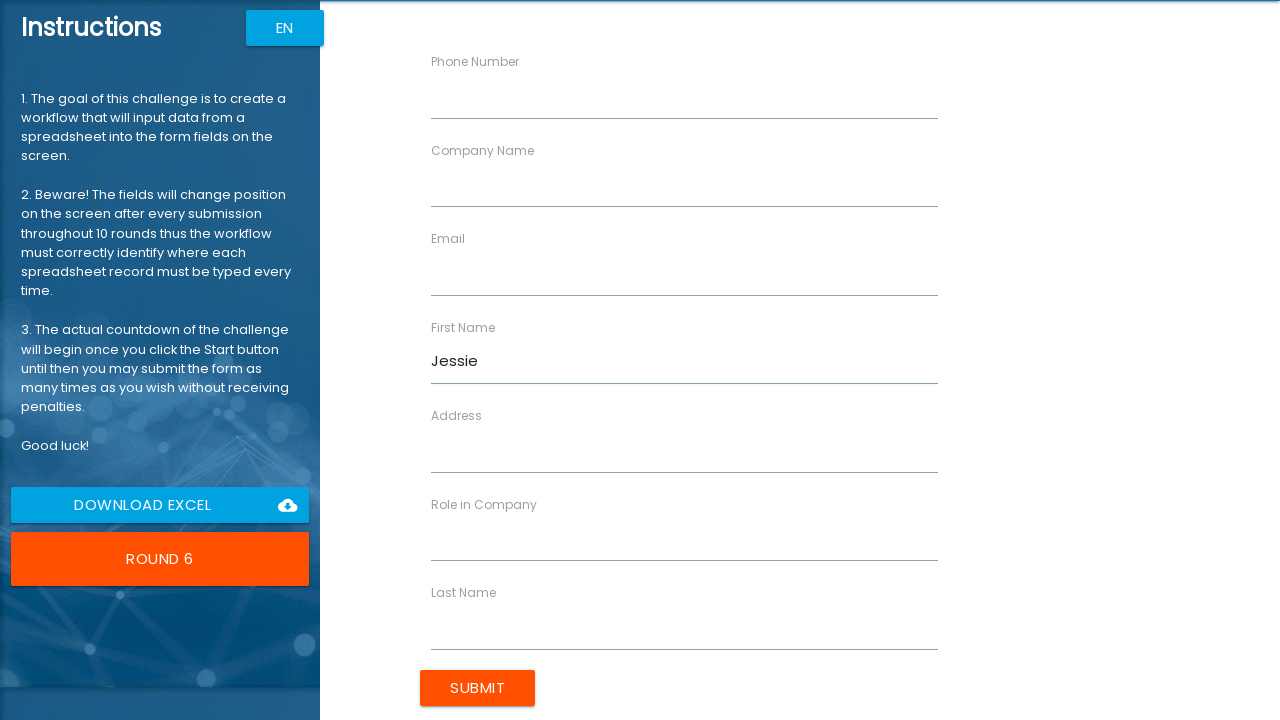

Filled Email field with 'jmarlowe@aperture.us' (entry 6/10) on //label[contains(text(),'Email')]/following-sibling::input
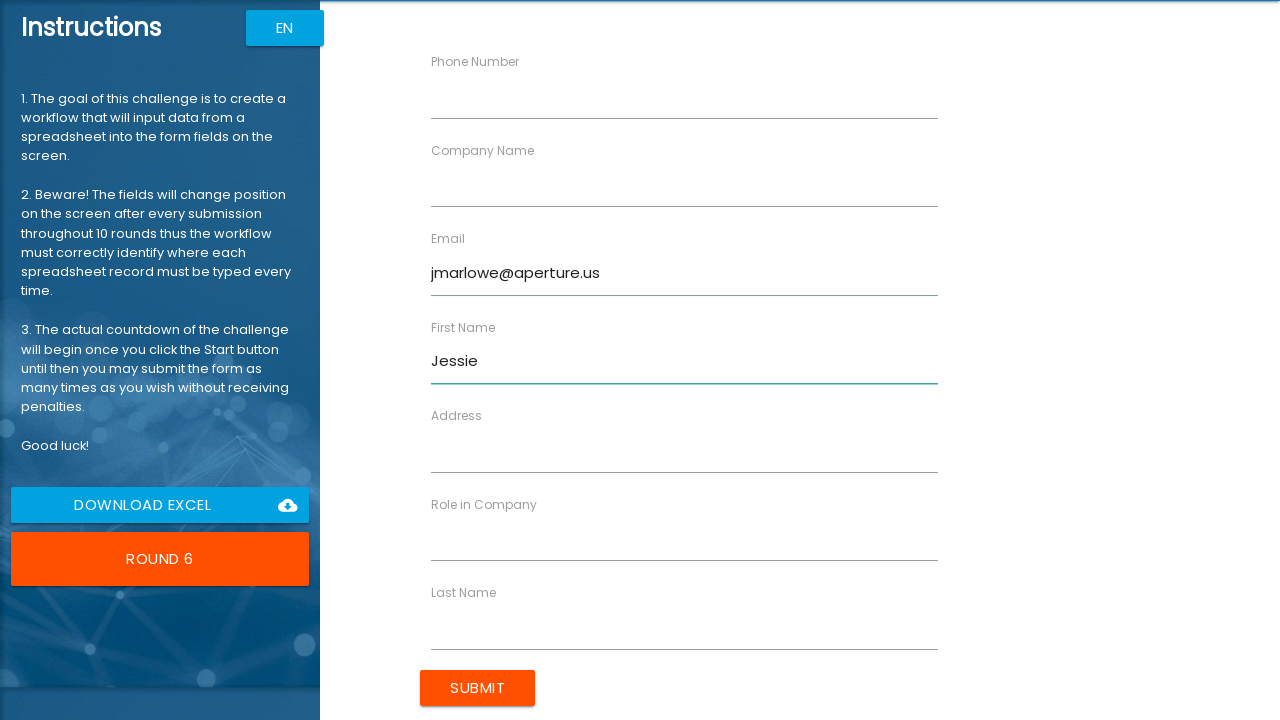

Filled Phone Number field with '40733154268' (entry 6/10) on //label[contains(text(),'Phone Number')]/following-sibling::input
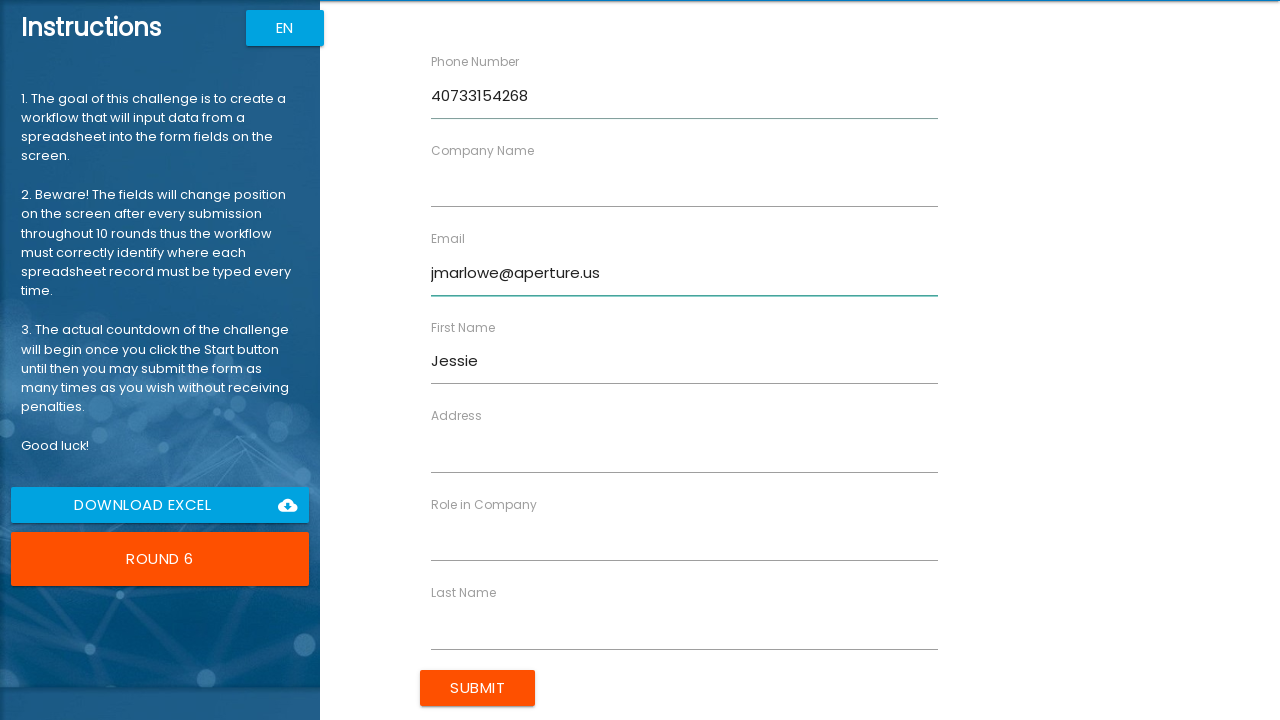

Filled Company Name field with 'Aperture Inc.' (entry 6/10) on //label[contains(text(),'Company Name')]/following-sibling::input
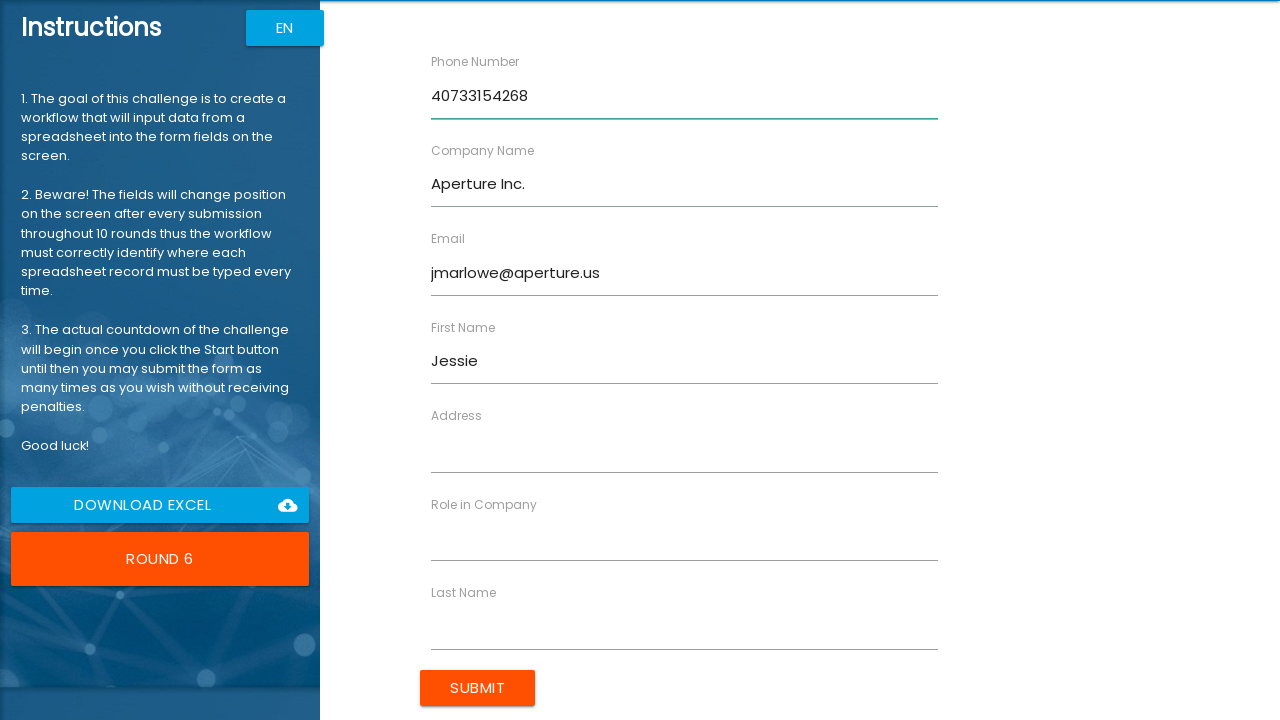

Filled Role in Company field with 'Scientist' (entry 6/10) on //label[contains(text(),'Role in Company')]/following-sibling::input
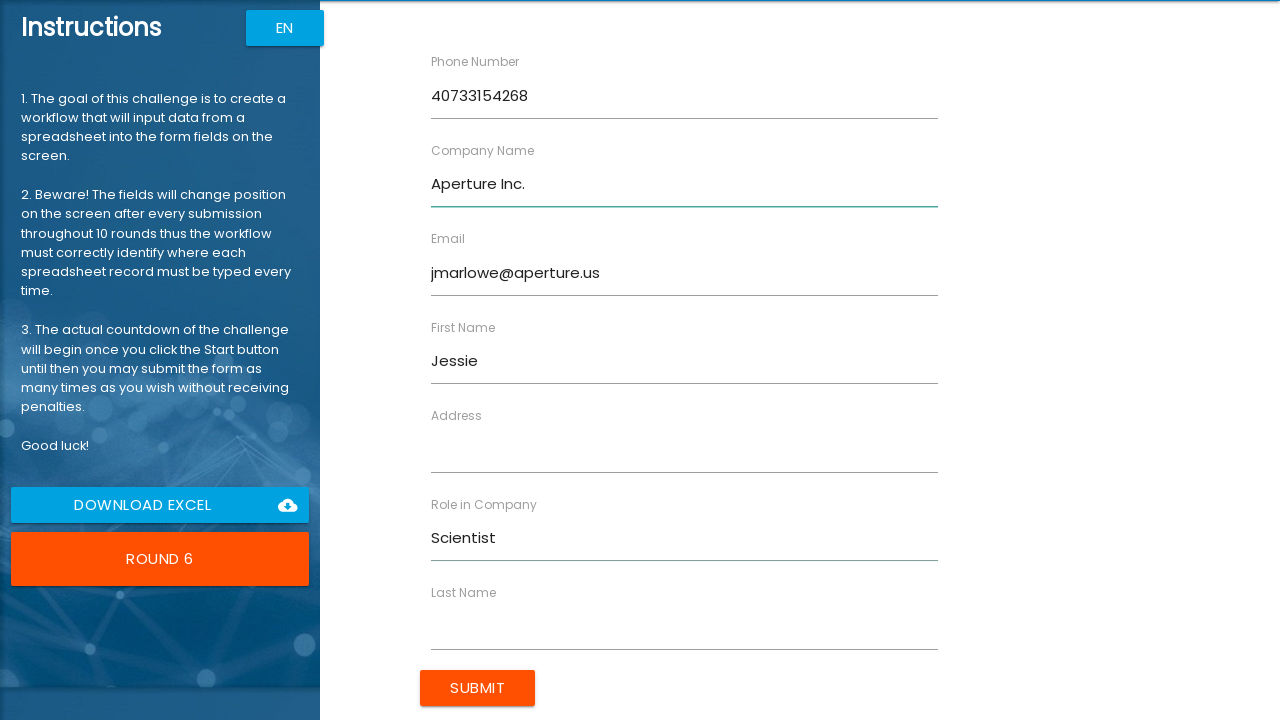

Filled Last Name field with 'Marlowe' (entry 6/10) on //label[contains(text(),'Last Name')]/following-sibling::input
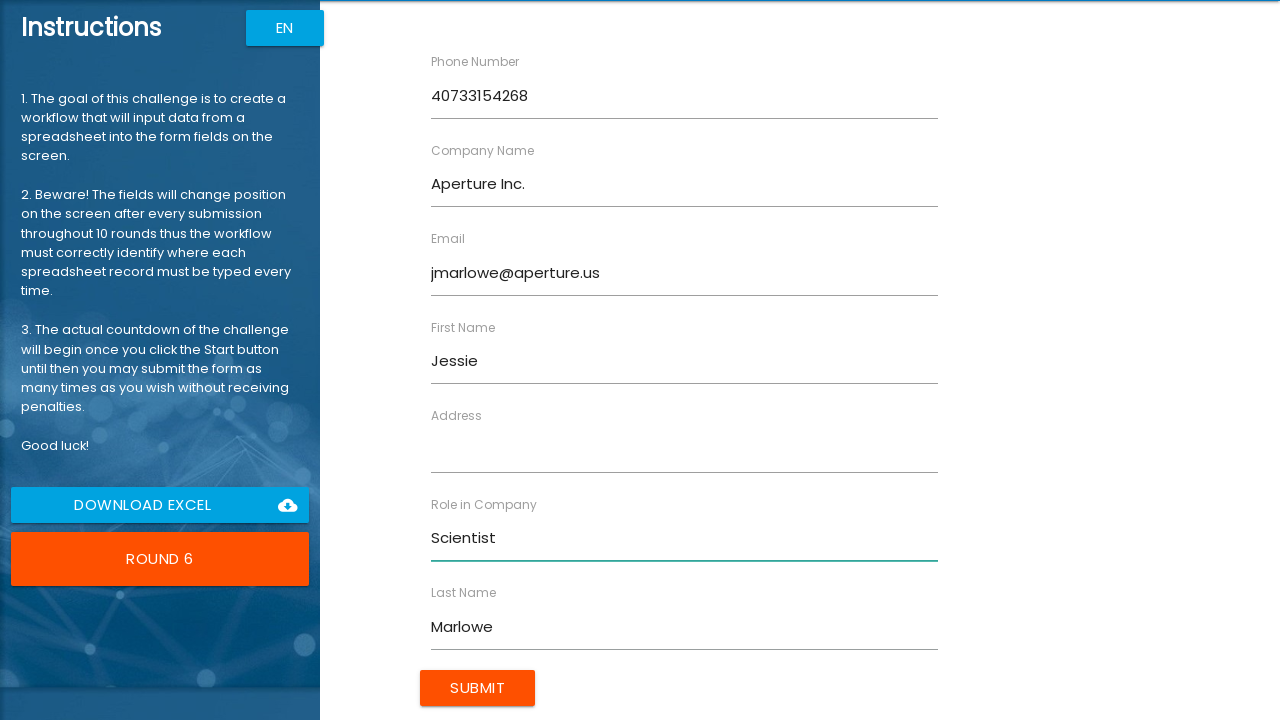

Filled Address field with '27 Cheshire Street' (entry 6/10) on //label[contains(text(),'Address')]/following-sibling::input
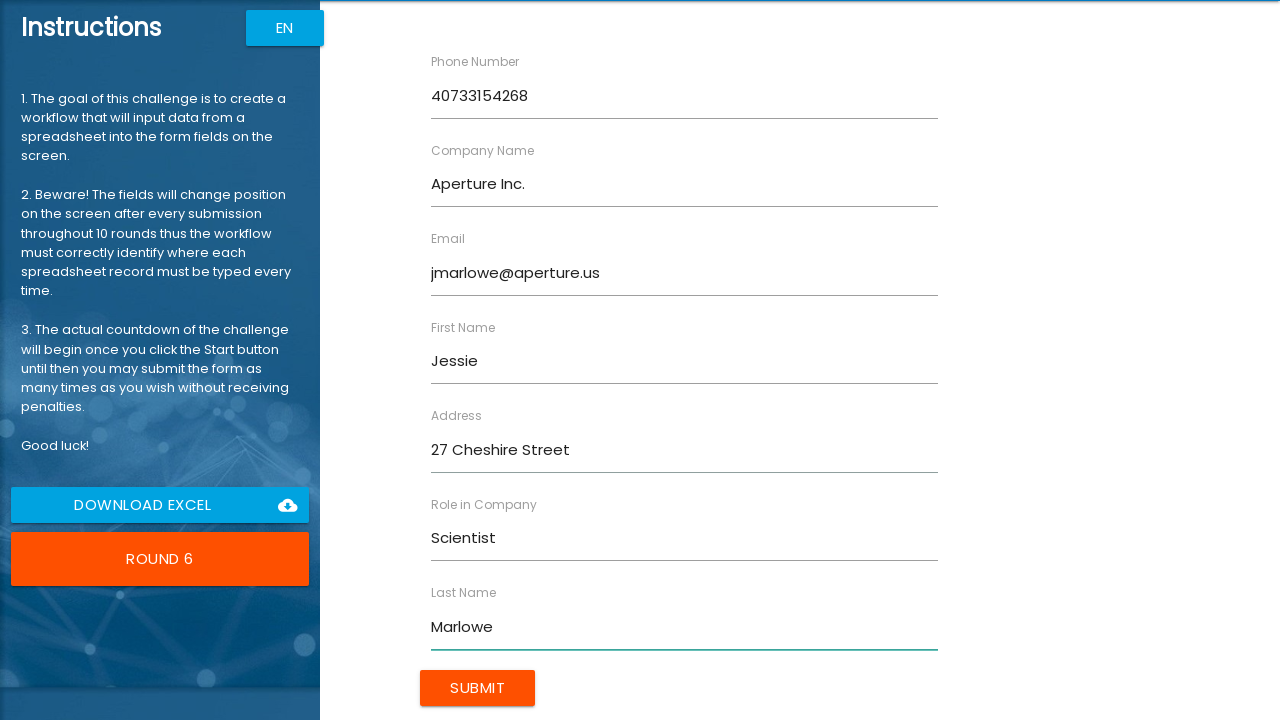

Clicked Submit button to submit form entry 6/10 at (478, 688) on xpath=//body/app-root[1]/div[2]/app-rpa1[1]/div[1]/div[2]/form[1]/input[1]
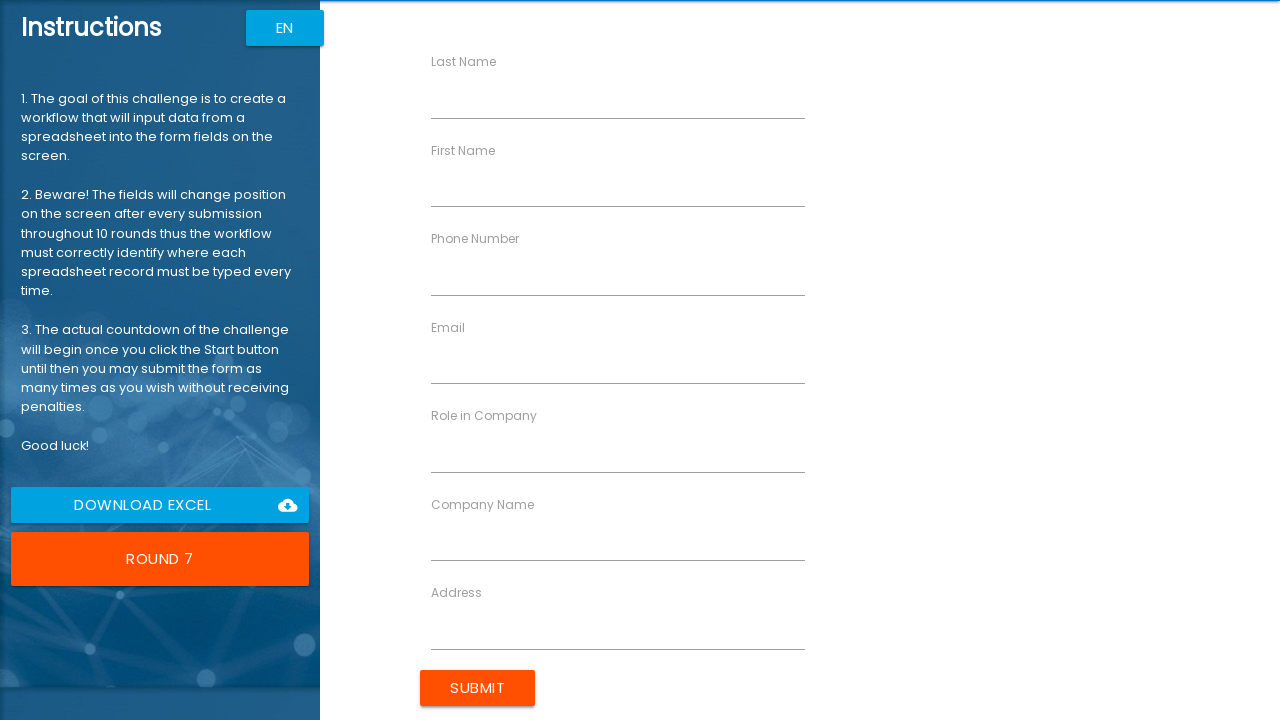

Filled First Name field with 'Stan' (entry 7/10) on //label[contains(text(),'First Name')]/following-sibling::input
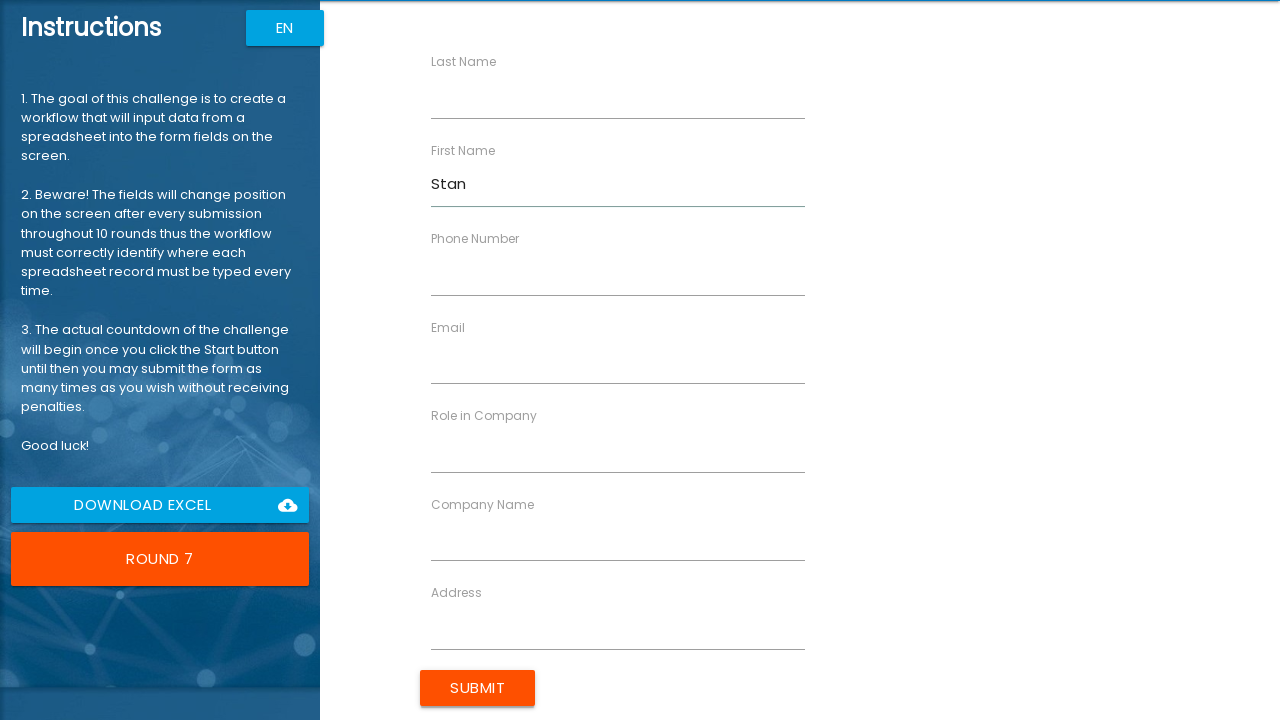

Filled Email field with 'shamm@sugarwell.org' (entry 7/10) on //label[contains(text(),'Email')]/following-sibling::input
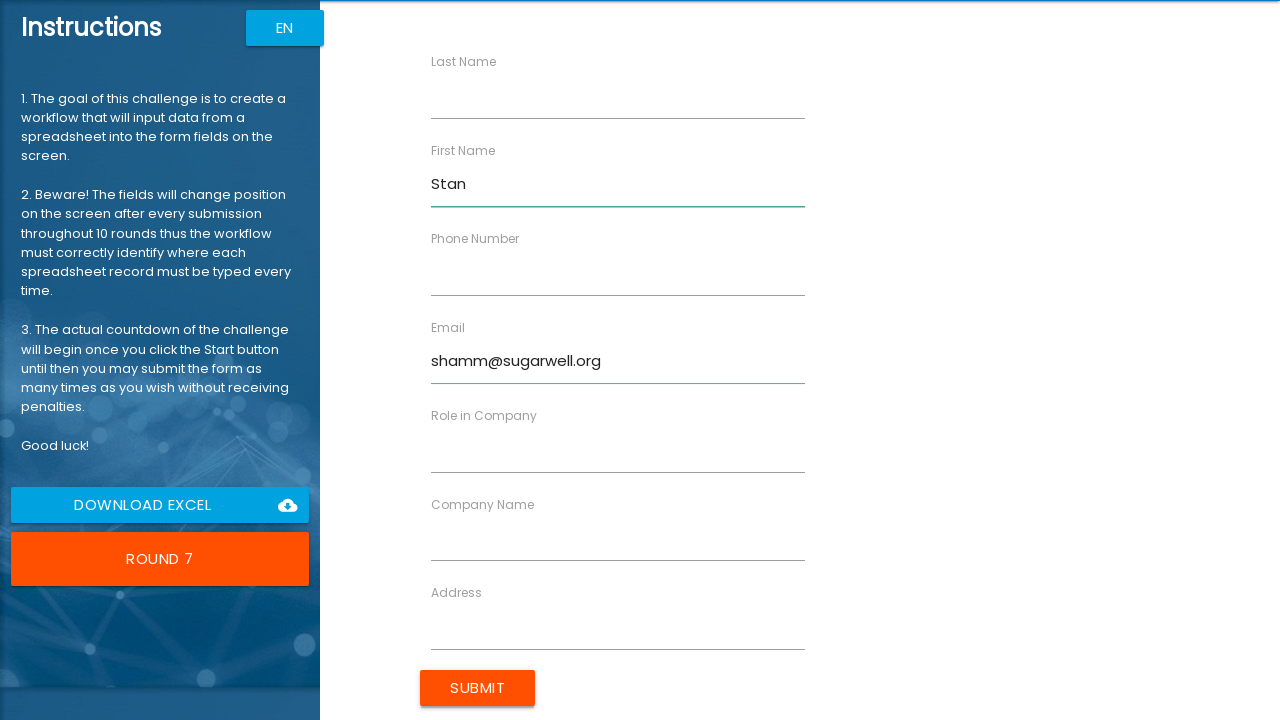

Filled Phone Number field with '40712462257' (entry 7/10) on //label[contains(text(),'Phone Number')]/following-sibling::input
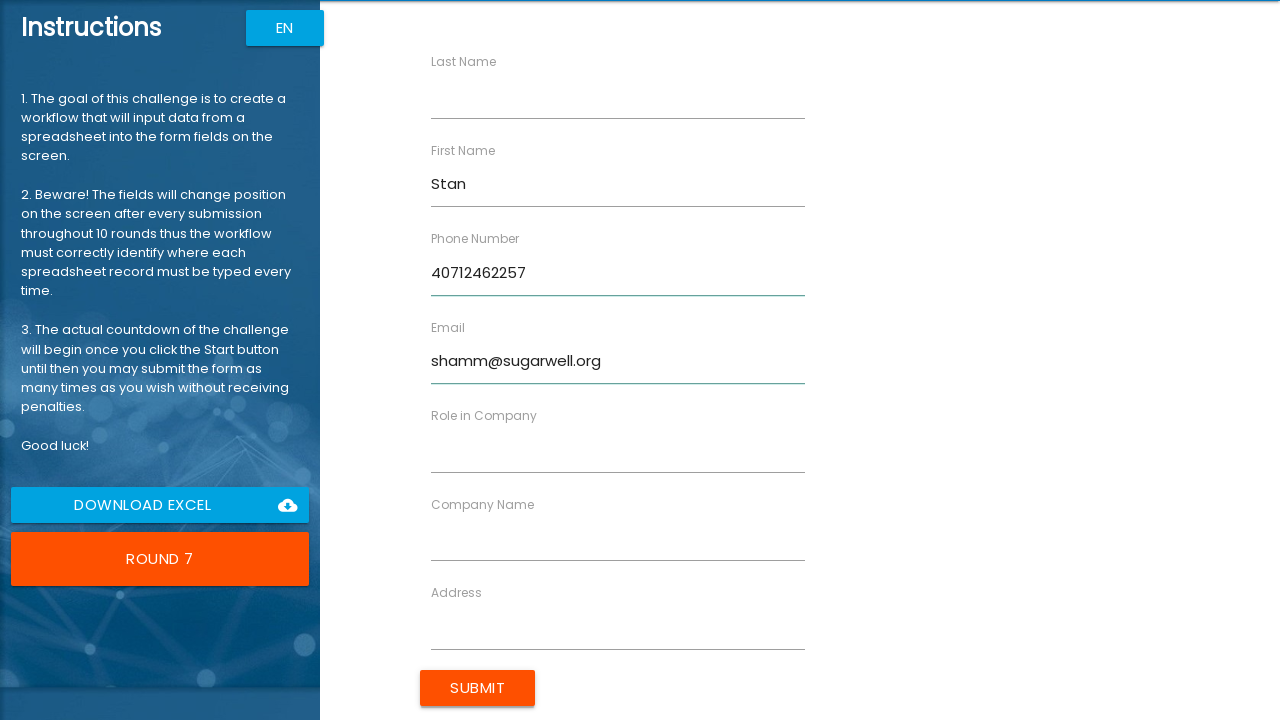

Filled Company Name field with 'Sugarwell' (entry 7/10) on //label[contains(text(),'Company Name')]/following-sibling::input
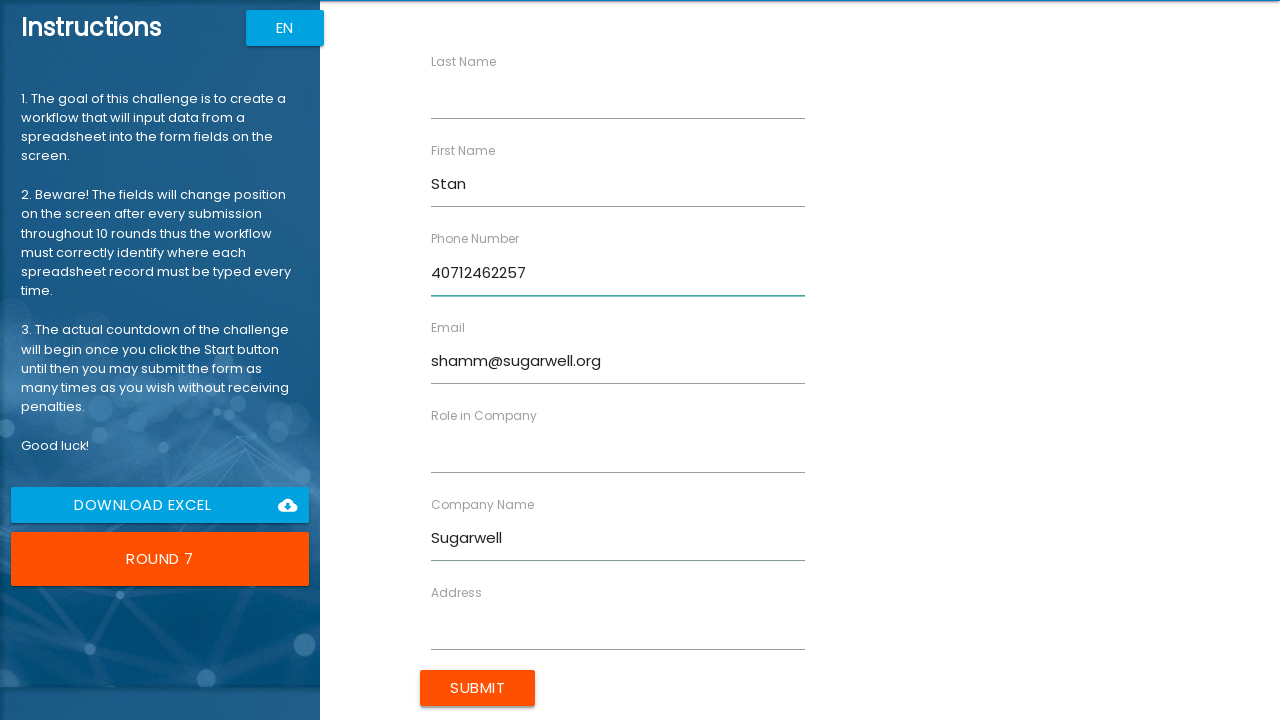

Filled Role in Company field with 'Advisor' (entry 7/10) on //label[contains(text(),'Role in Company')]/following-sibling::input
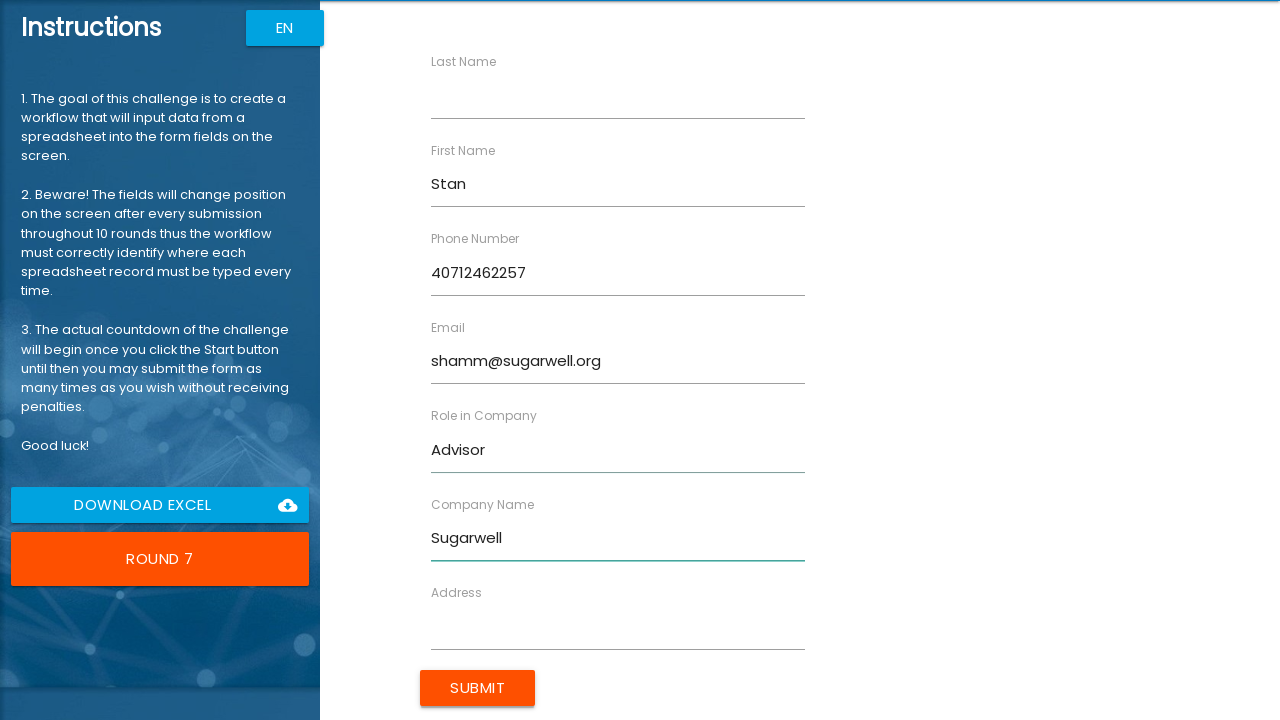

Filled Last Name field with 'Hamm' (entry 7/10) on //label[contains(text(),'Last Name')]/following-sibling::input
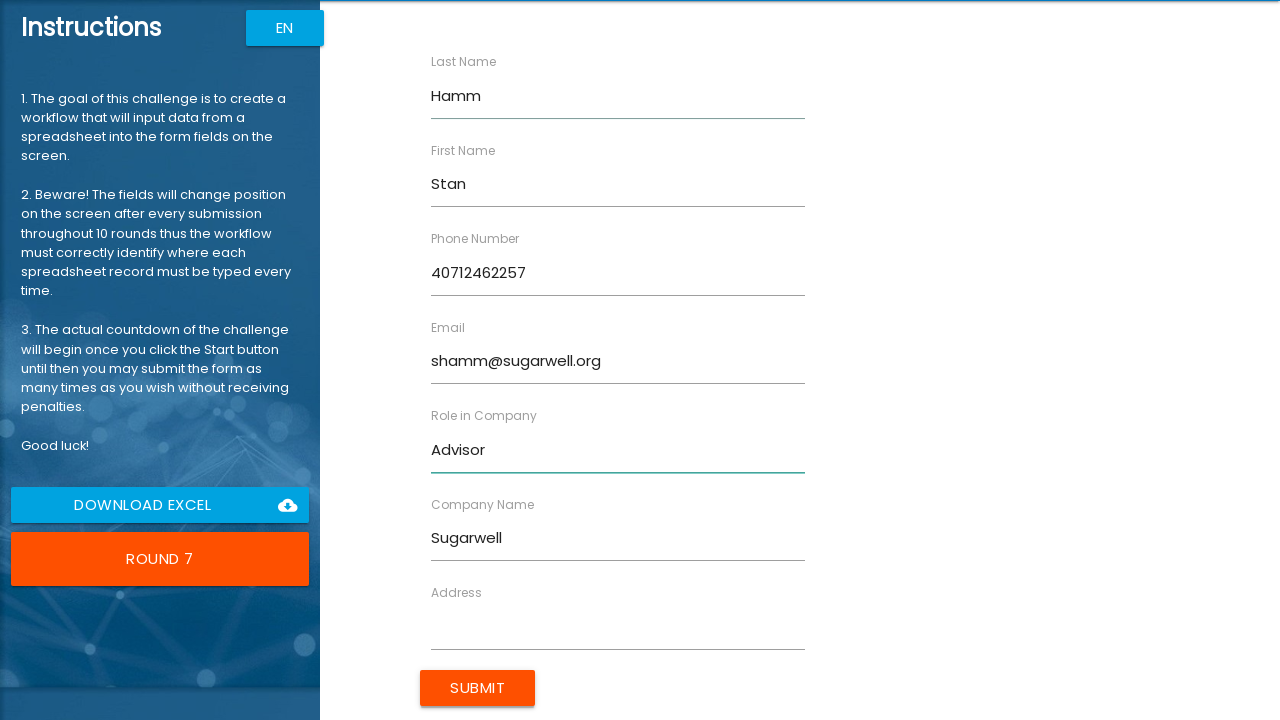

Filled Address field with '10 Dam Road' (entry 7/10) on //label[contains(text(),'Address')]/following-sibling::input
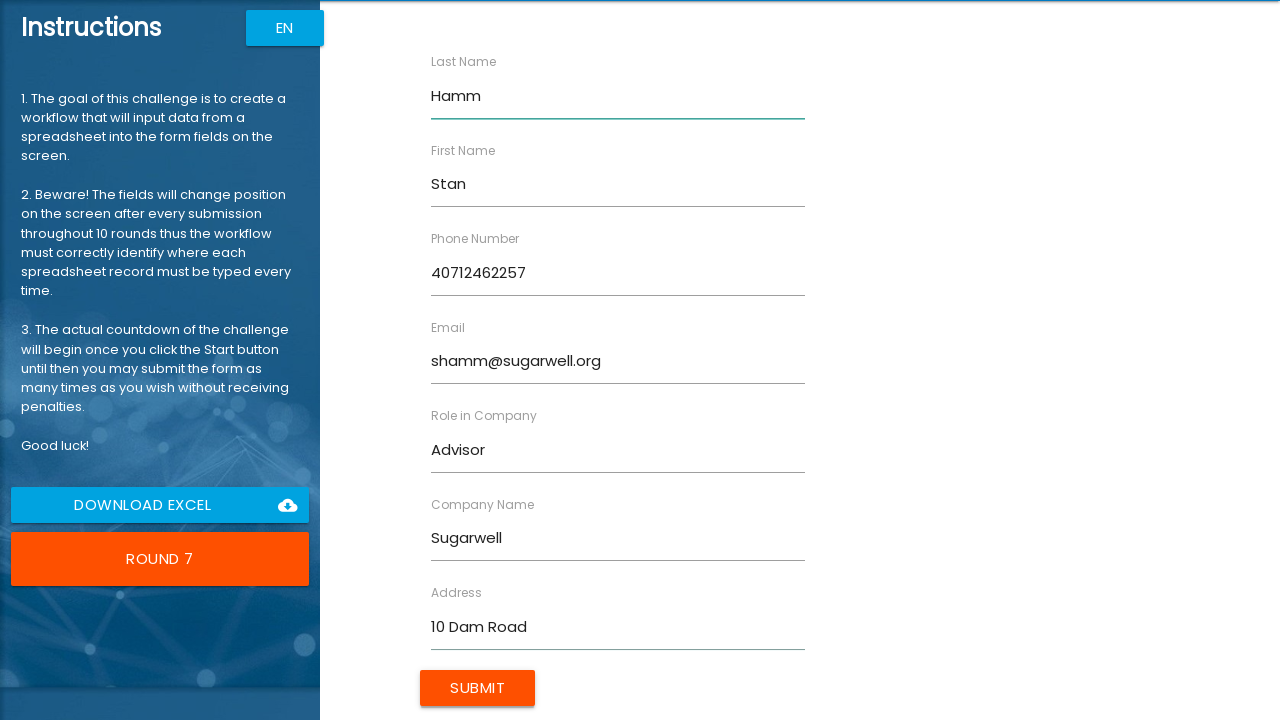

Clicked Submit button to submit form entry 7/10 at (478, 688) on xpath=//body/app-root[1]/div[2]/app-rpa1[1]/div[1]/div[2]/form[1]/input[1]
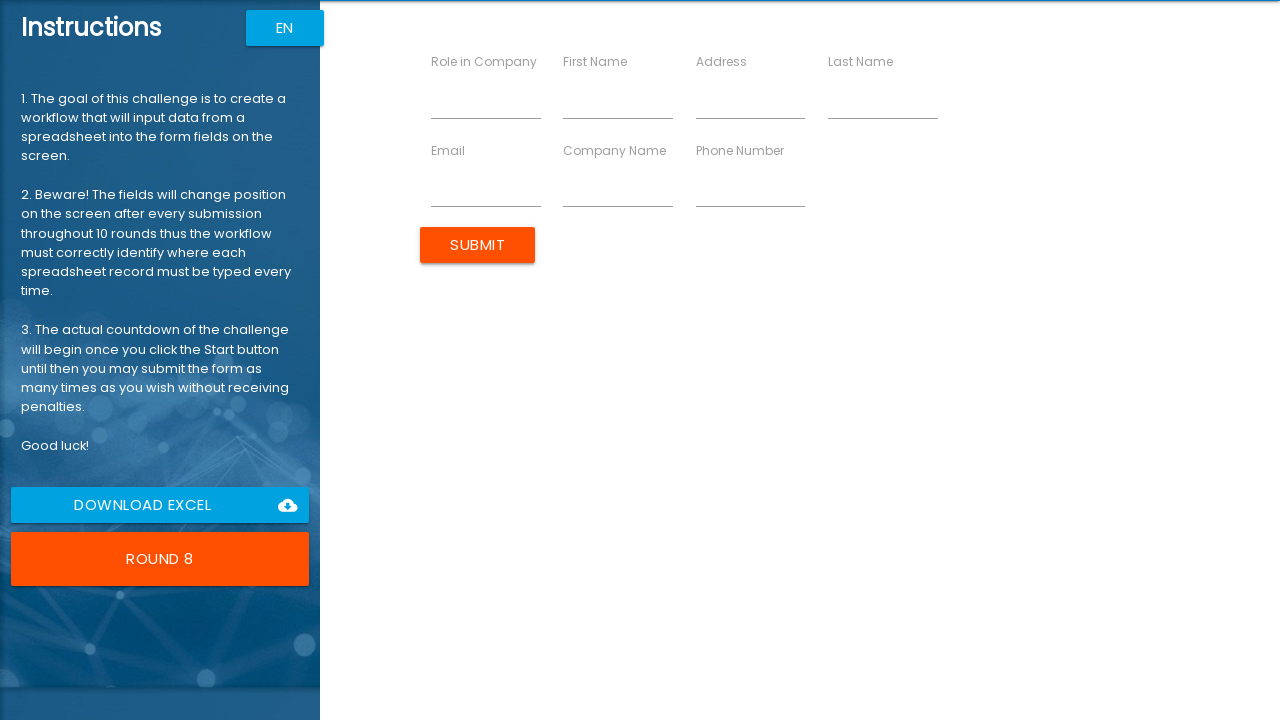

Filled First Name field with 'Michelle' (entry 8/10) on //label[contains(text(),'First Name')]/following-sibling::input
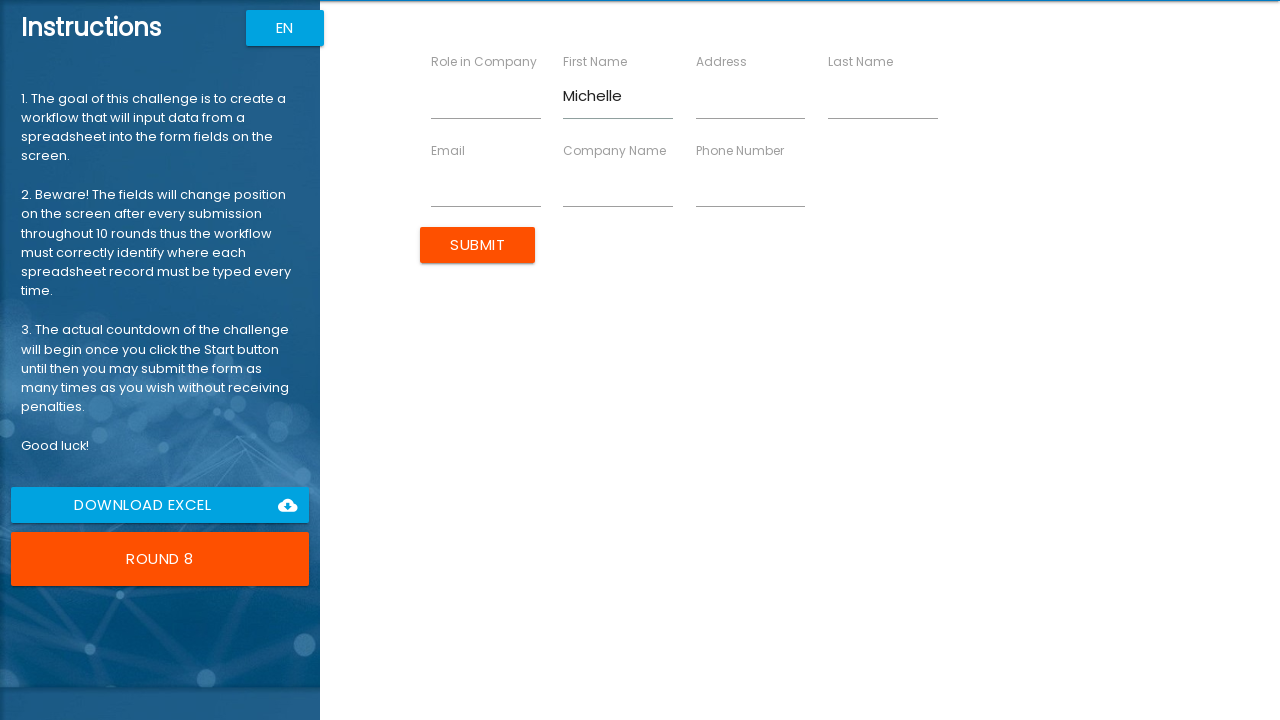

Filled Email field with 'mnorton@aperture.us' (entry 8/10) on //label[contains(text(),'Email')]/following-sibling::input
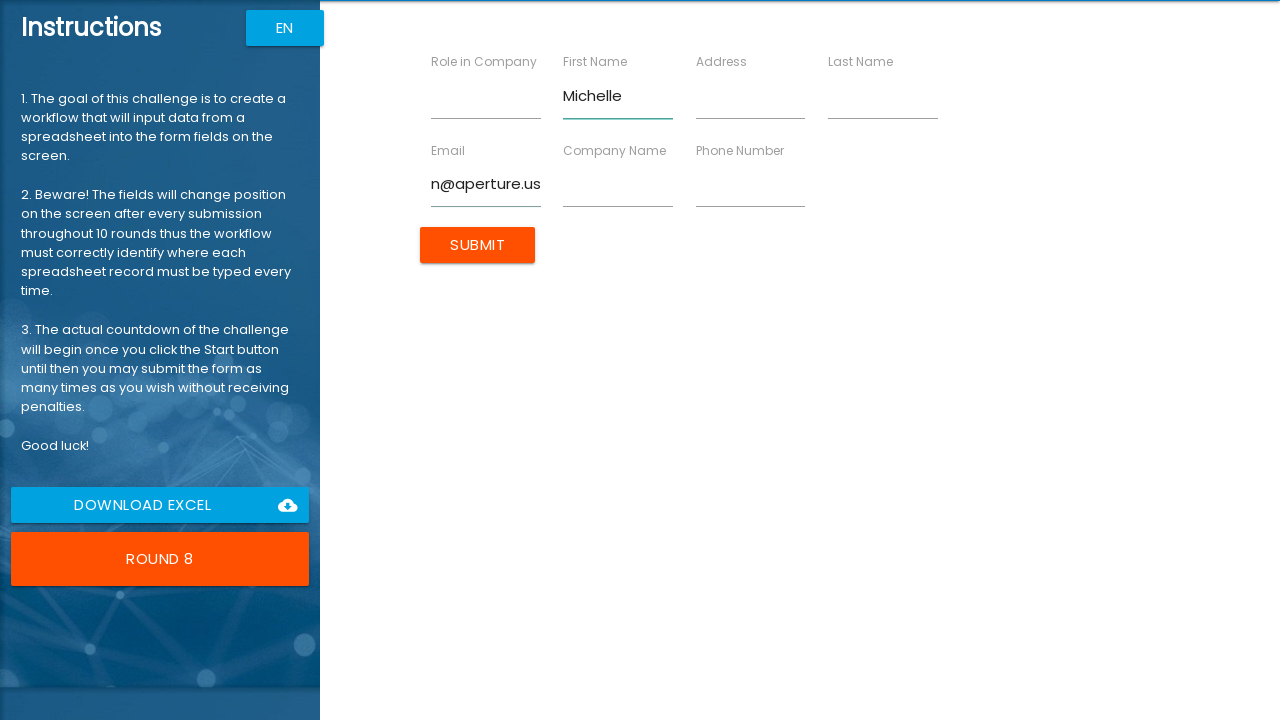

Filled Phone Number field with '40731254562' (entry 8/10) on //label[contains(text(),'Phone Number')]/following-sibling::input
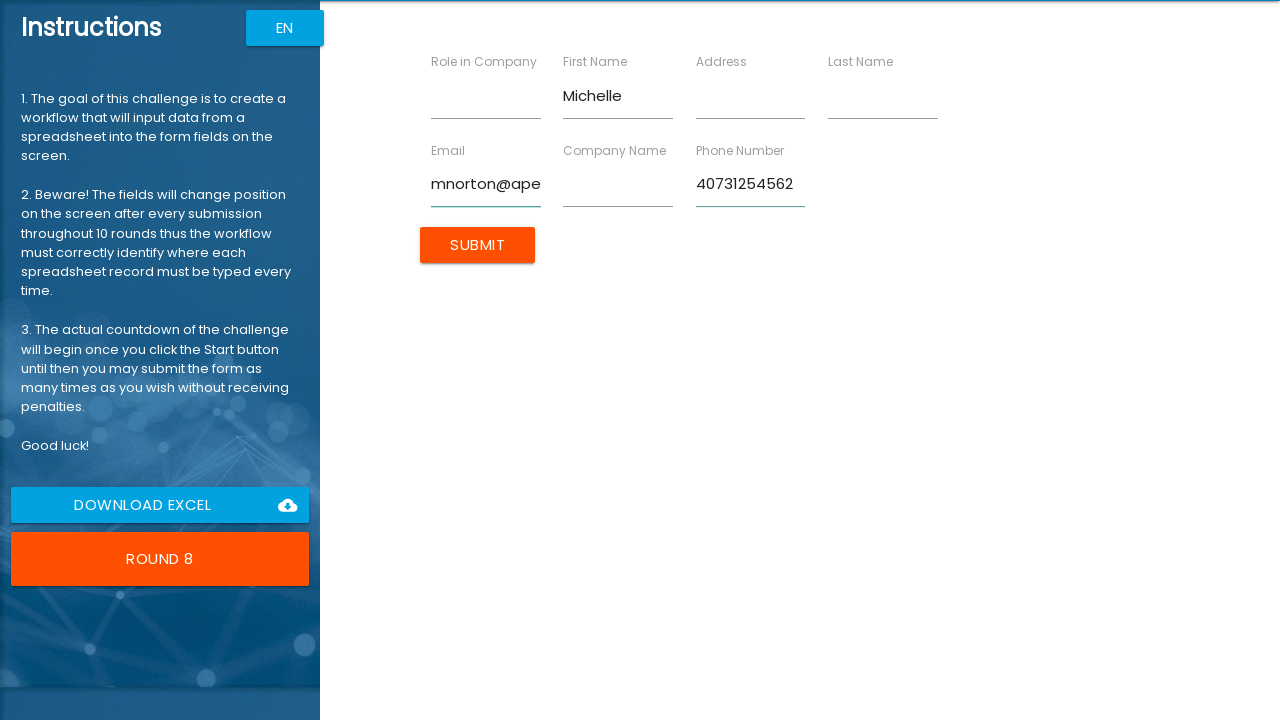

Filled Company Name field with 'Aperture Inc.' (entry 8/10) on //label[contains(text(),'Company Name')]/following-sibling::input
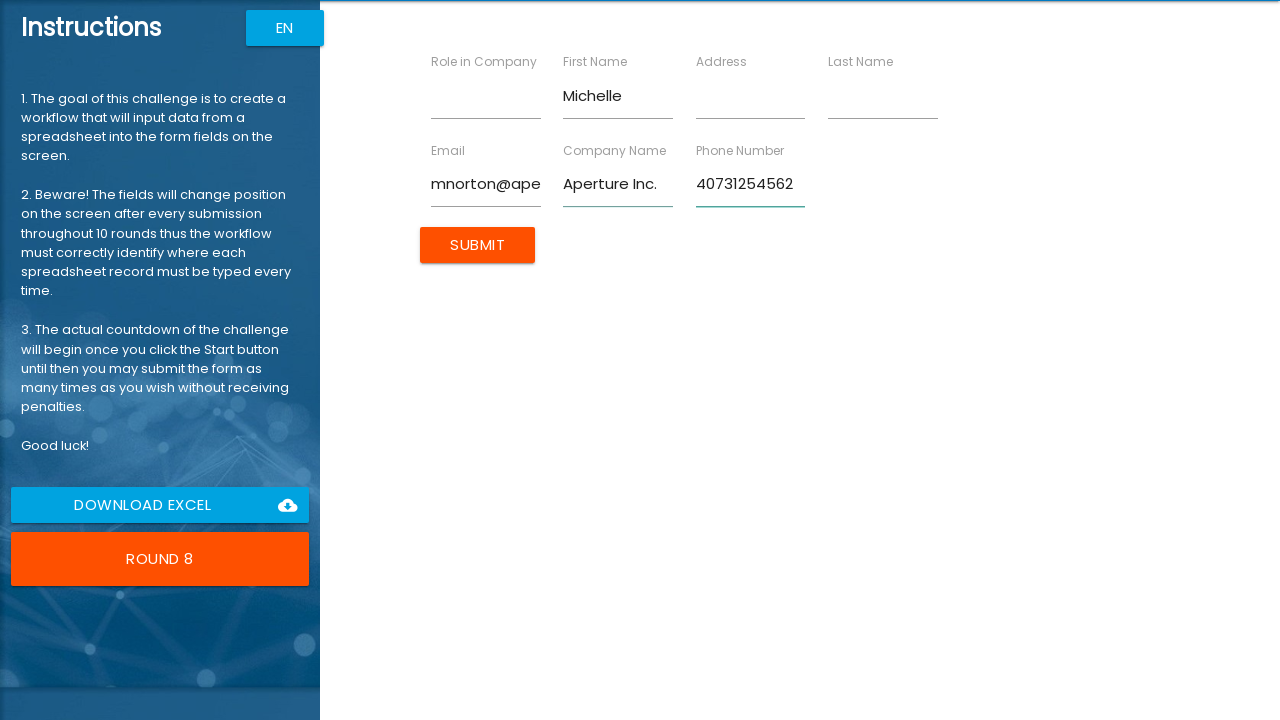

Filled Role in Company field with 'Scientist' (entry 8/10) on //label[contains(text(),'Role in Company')]/following-sibling::input
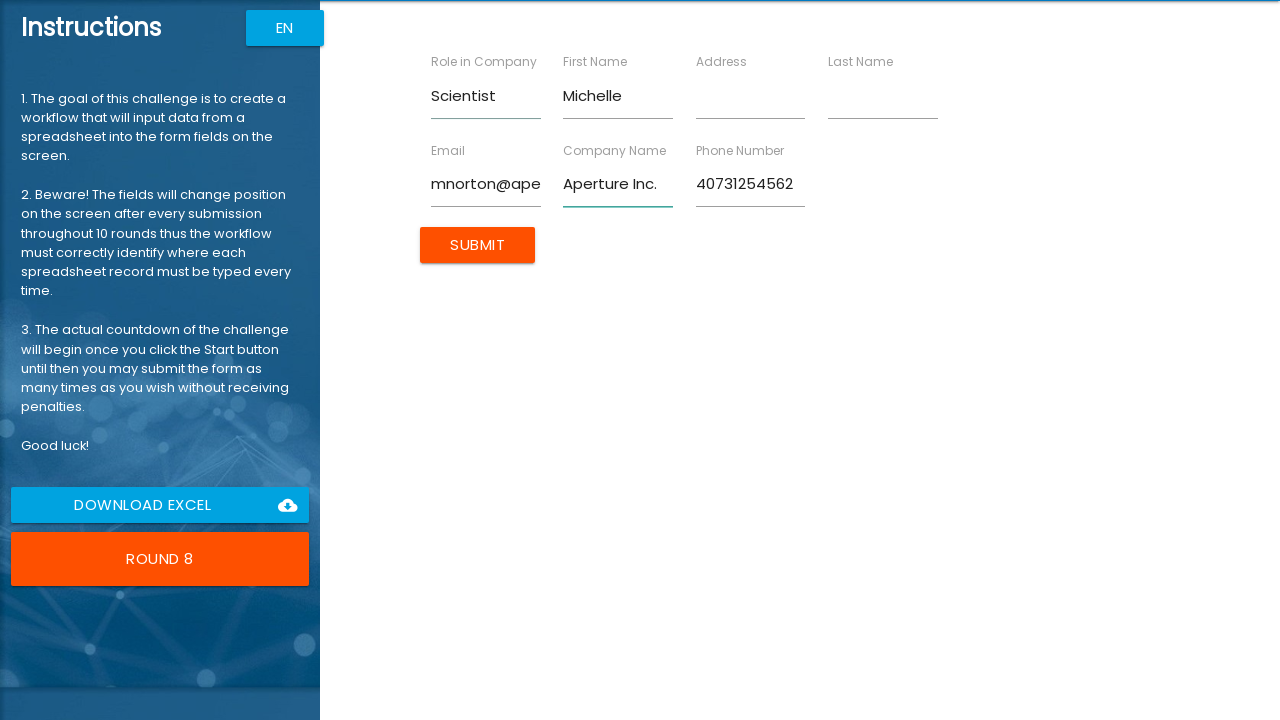

Filled Last Name field with 'Norton' (entry 8/10) on //label[contains(text(),'Last Name')]/following-sibling::input
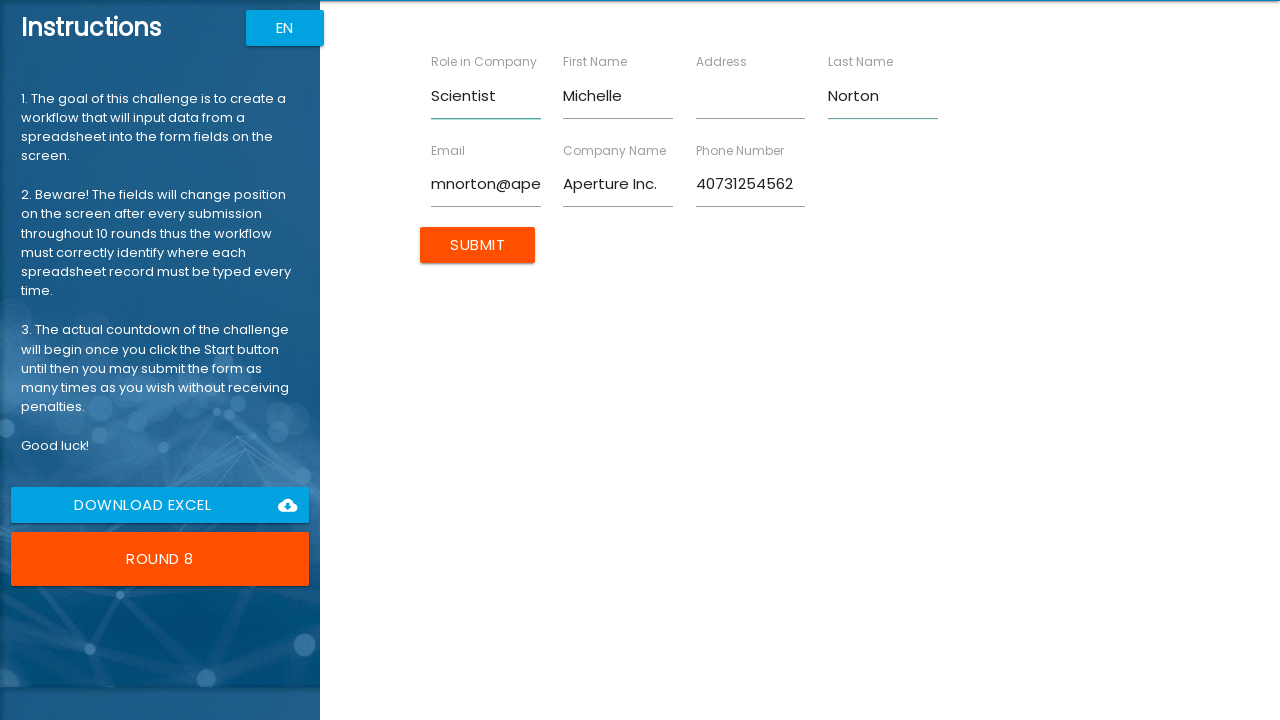

Filled Address field with '13 White Rabbit Street' (entry 8/10) on //label[contains(text(),'Address')]/following-sibling::input
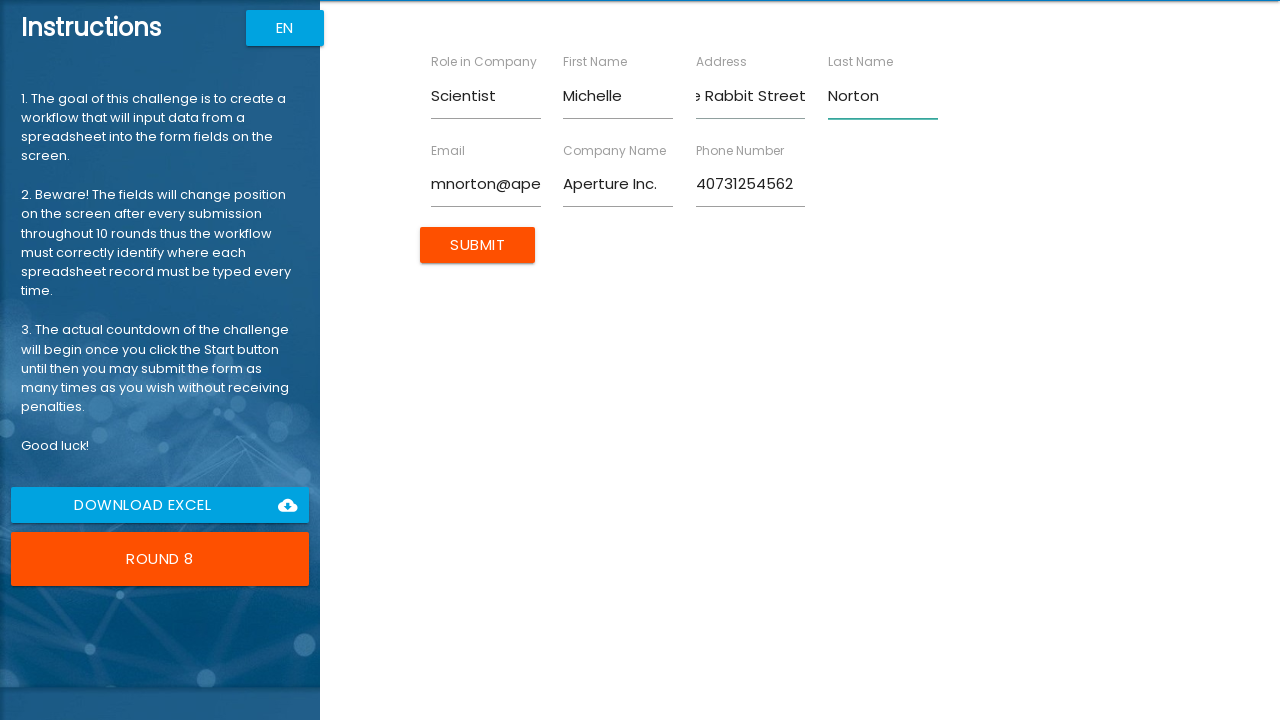

Clicked Submit button to submit form entry 8/10 at (478, 245) on xpath=//body/app-root[1]/div[2]/app-rpa1[1]/div[1]/div[2]/form[1]/input[1]
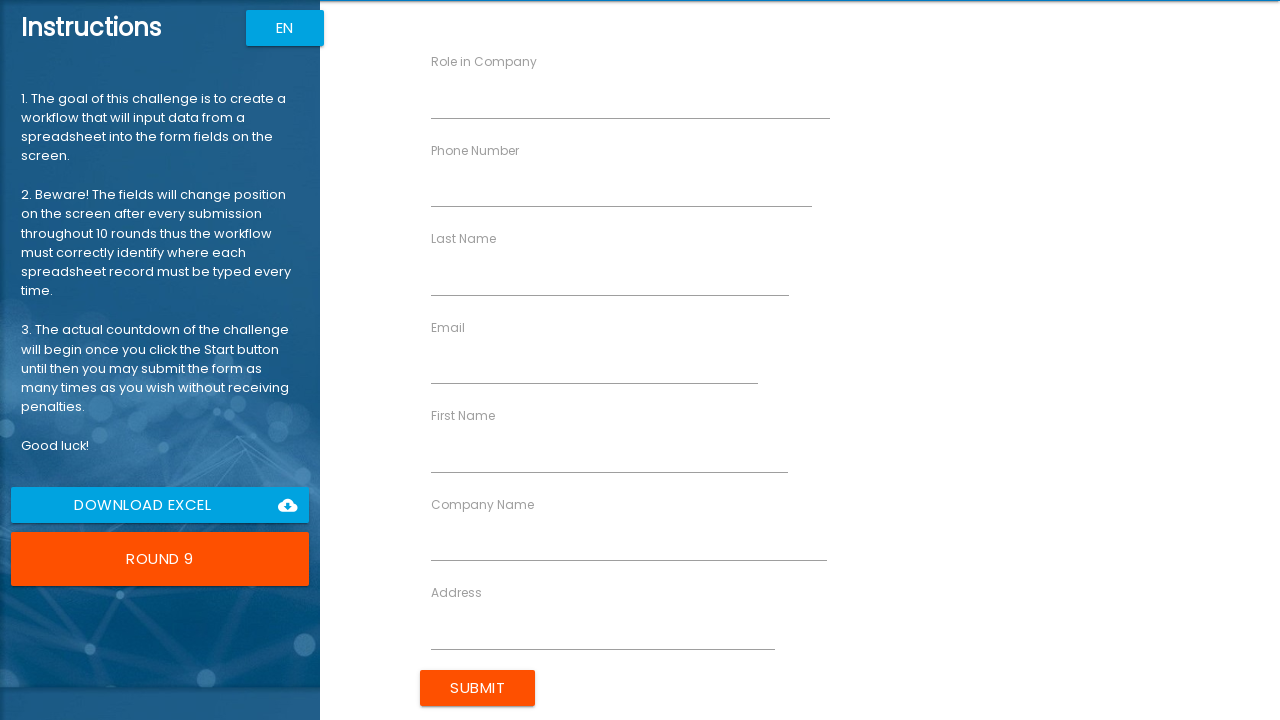

Filled First Name field with 'Stacy' (entry 9/10) on //label[contains(text(),'First Name')]/following-sibling::input
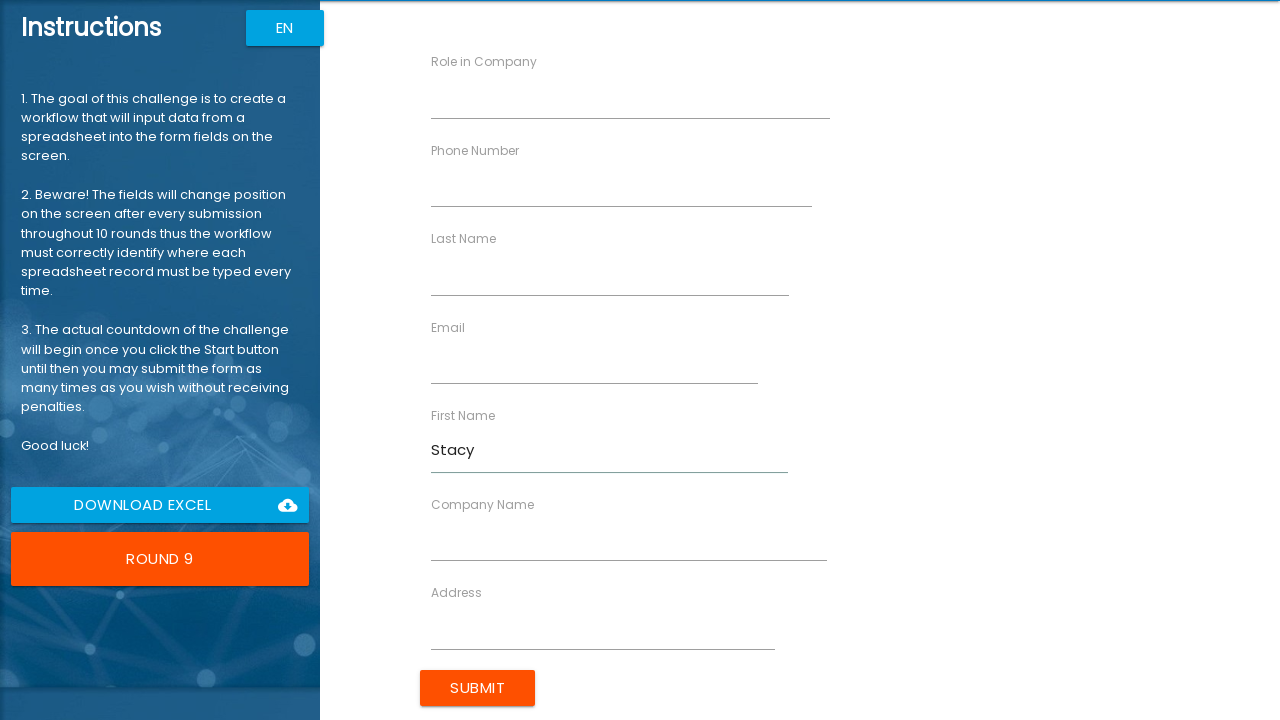

Filled Email field with 'sshelby@techdev.com' (entry 9/10) on //label[contains(text(),'Email')]/following-sibling::input
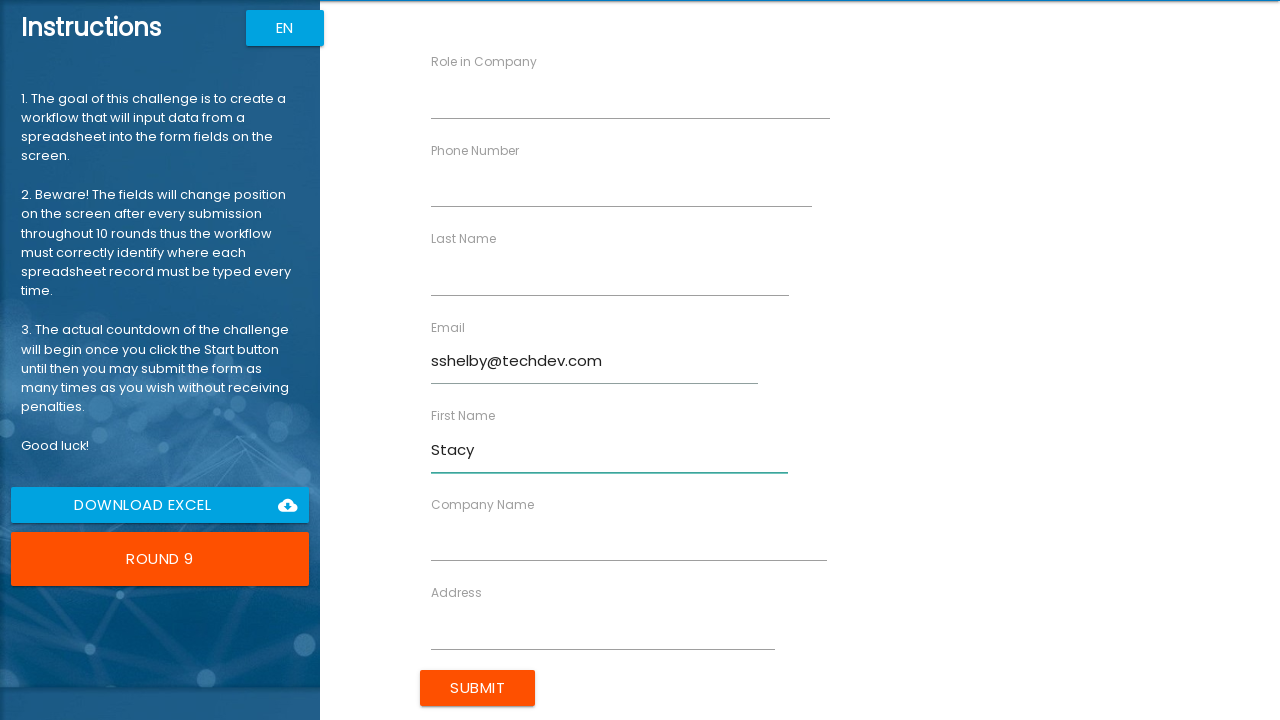

Filled Phone Number field with '40741785214' (entry 9/10) on //label[contains(text(),'Phone Number')]/following-sibling::input
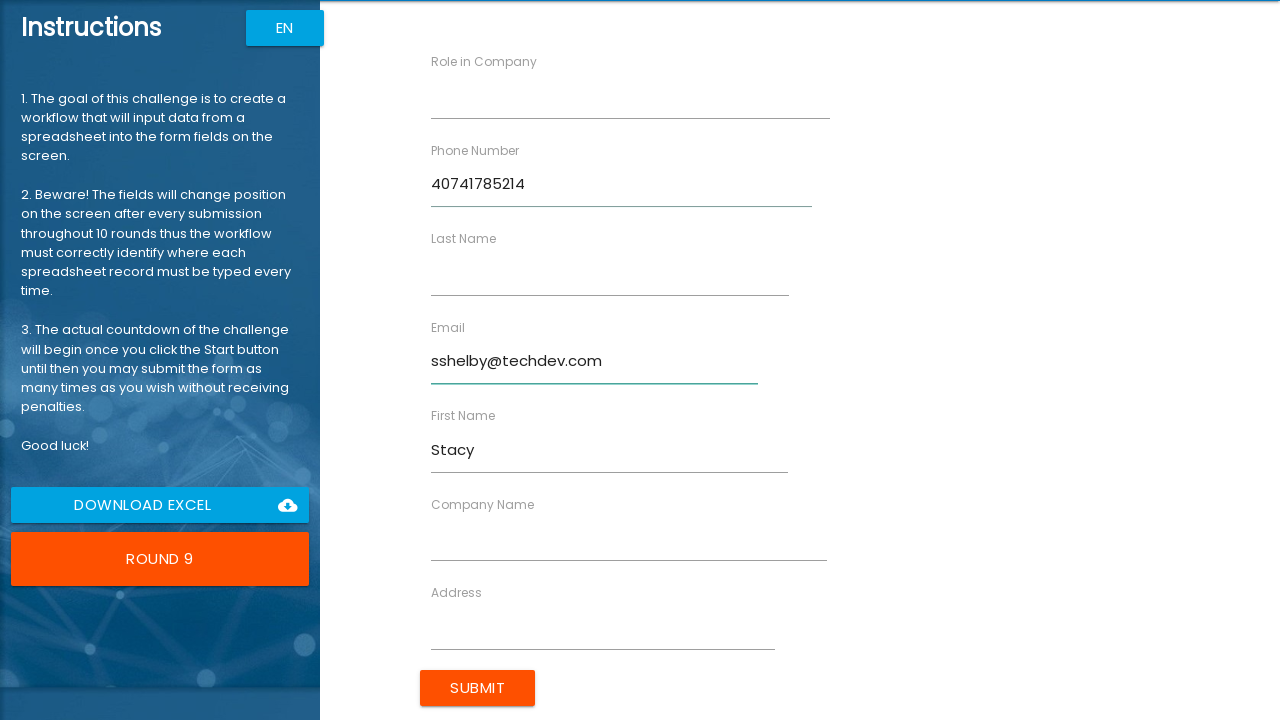

Filled Company Name field with 'TechDev' (entry 9/10) on //label[contains(text(),'Company Name')]/following-sibling::input
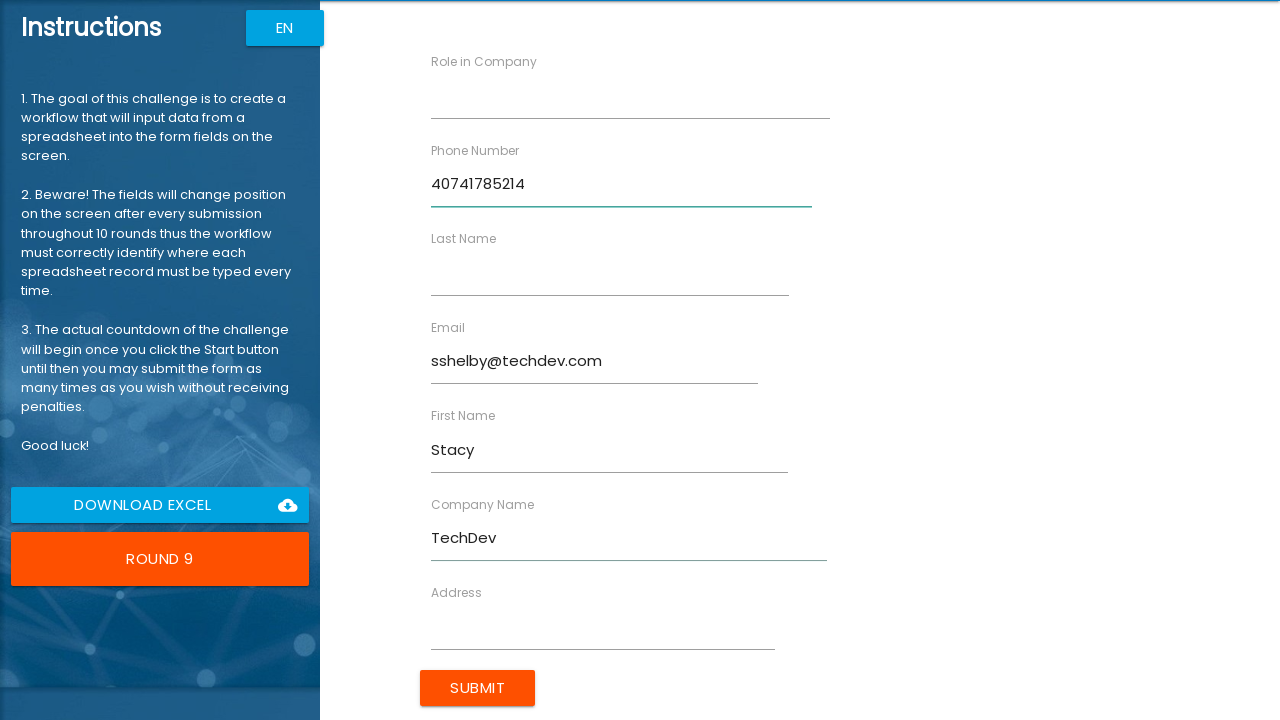

Filled Role in Company field with 'HR Manager' (entry 9/10) on //label[contains(text(),'Role in Company')]/following-sibling::input
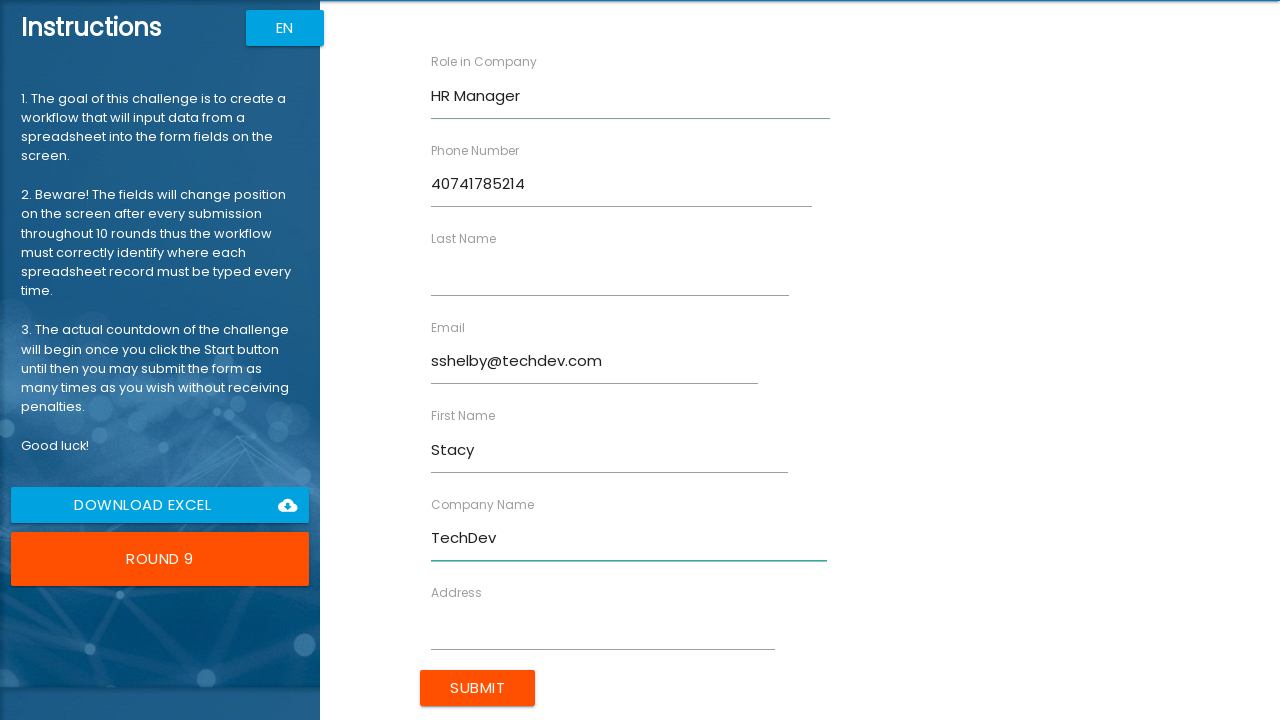

Filled Last Name field with 'Shelby' (entry 9/10) on //label[contains(text(),'Last Name')]/following-sibling::input
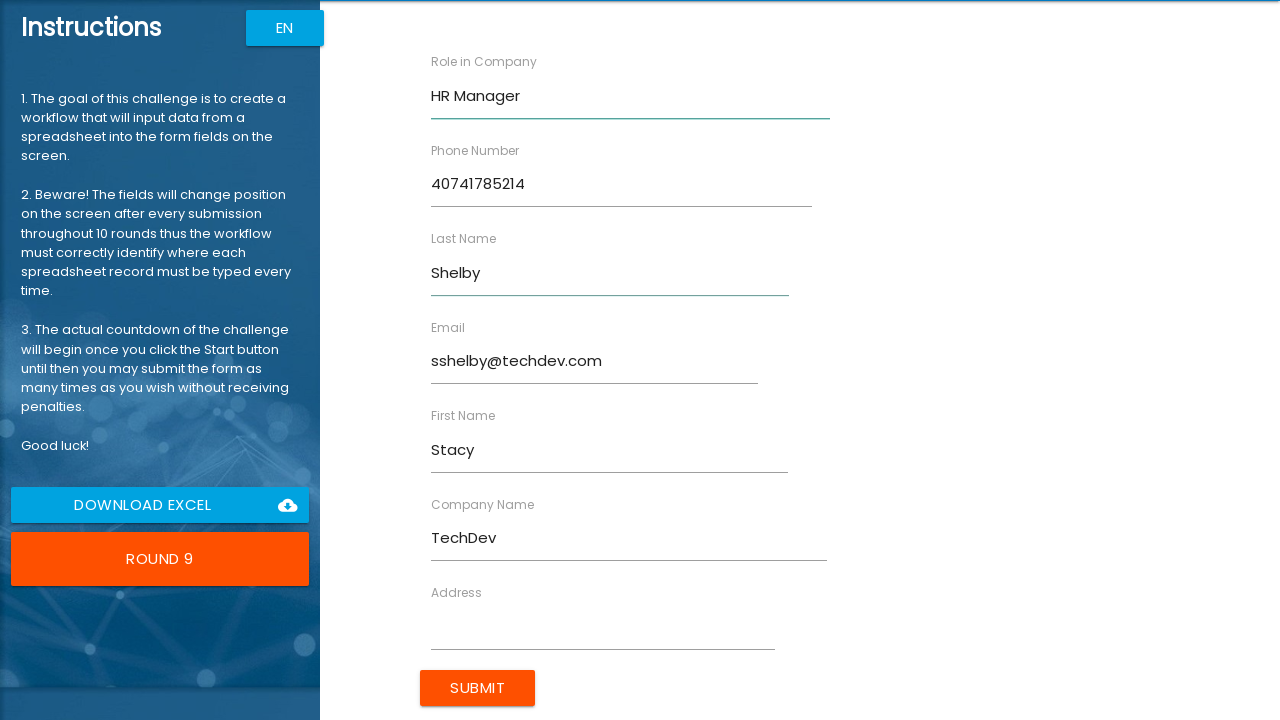

Filled Address field with '19 Pineapple Boulevard' (entry 9/10) on //label[contains(text(),'Address')]/following-sibling::input
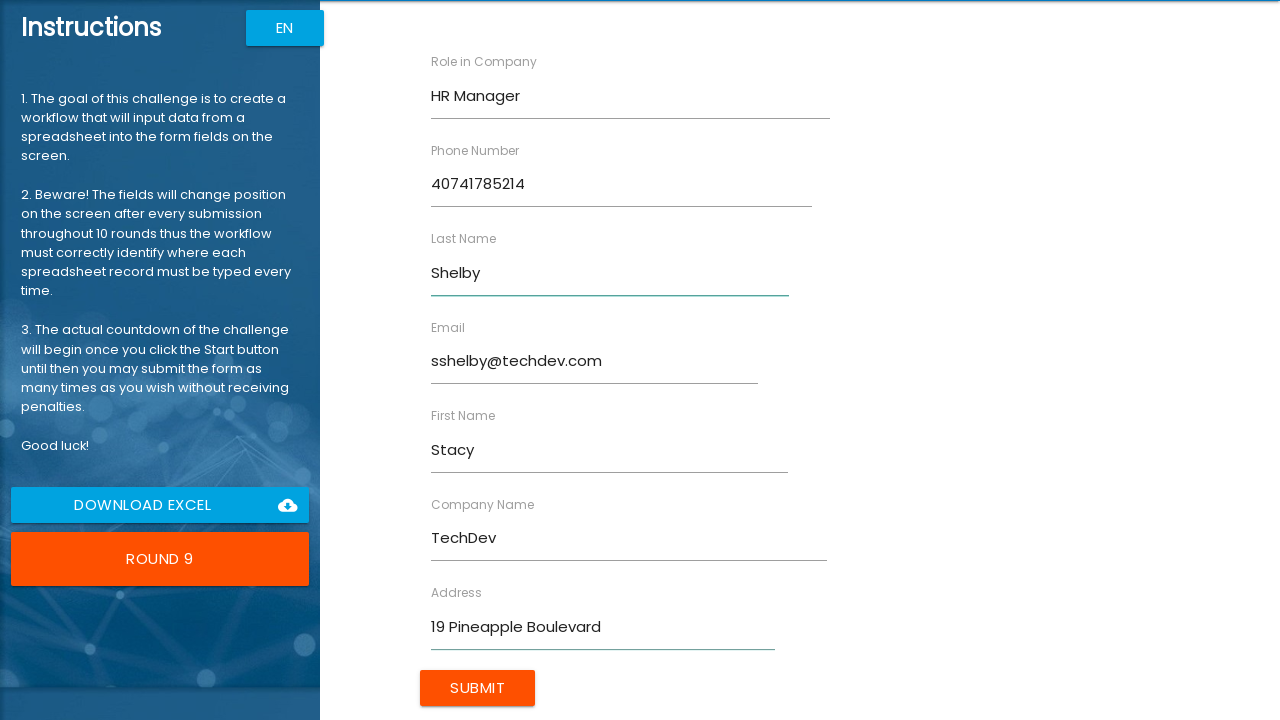

Clicked Submit button to submit form entry 9/10 at (478, 688) on xpath=//body/app-root[1]/div[2]/app-rpa1[1]/div[1]/div[2]/form[1]/input[1]
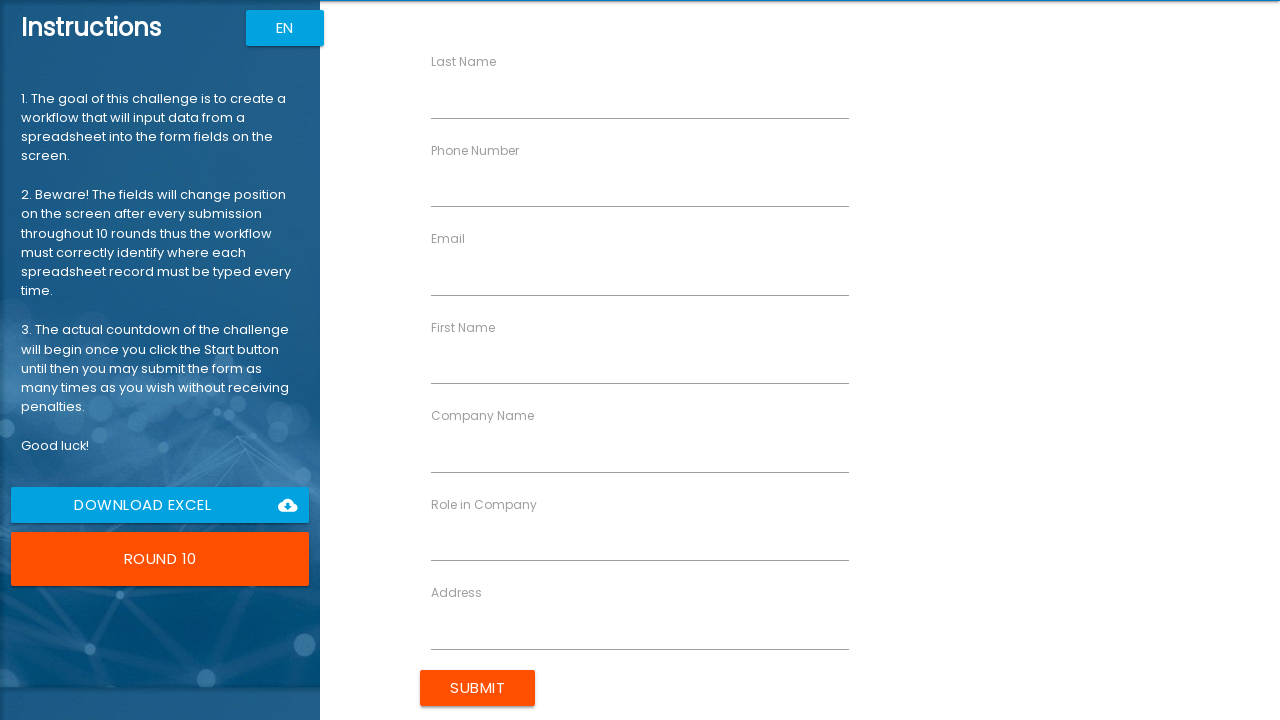

Filled First Name field with 'Lara' (entry 10/10) on //label[contains(text(),'First Name')]/following-sibling::input
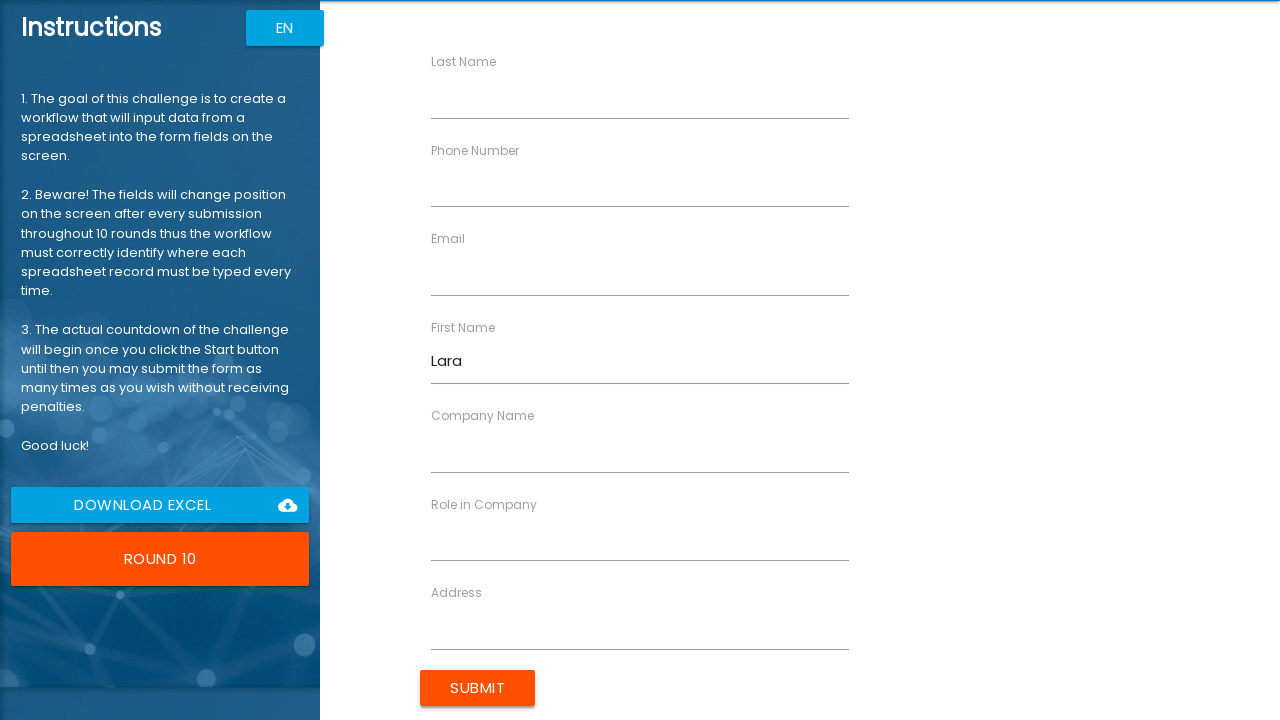

Filled Email field with 'lpalmer@timepath.co.uk' (entry 10/10) on //label[contains(text(),'Email')]/following-sibling::input
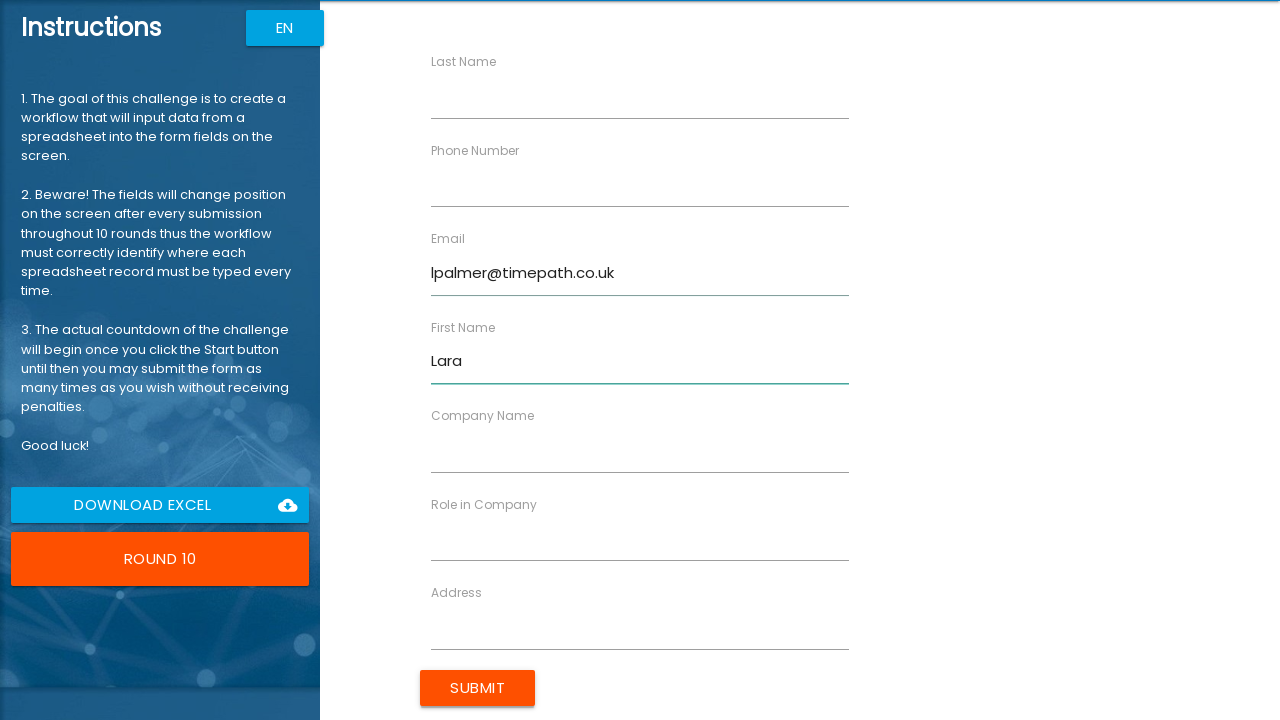

Filled Phone Number field with '40731653845' (entry 10/10) on //label[contains(text(),'Phone Number')]/following-sibling::input
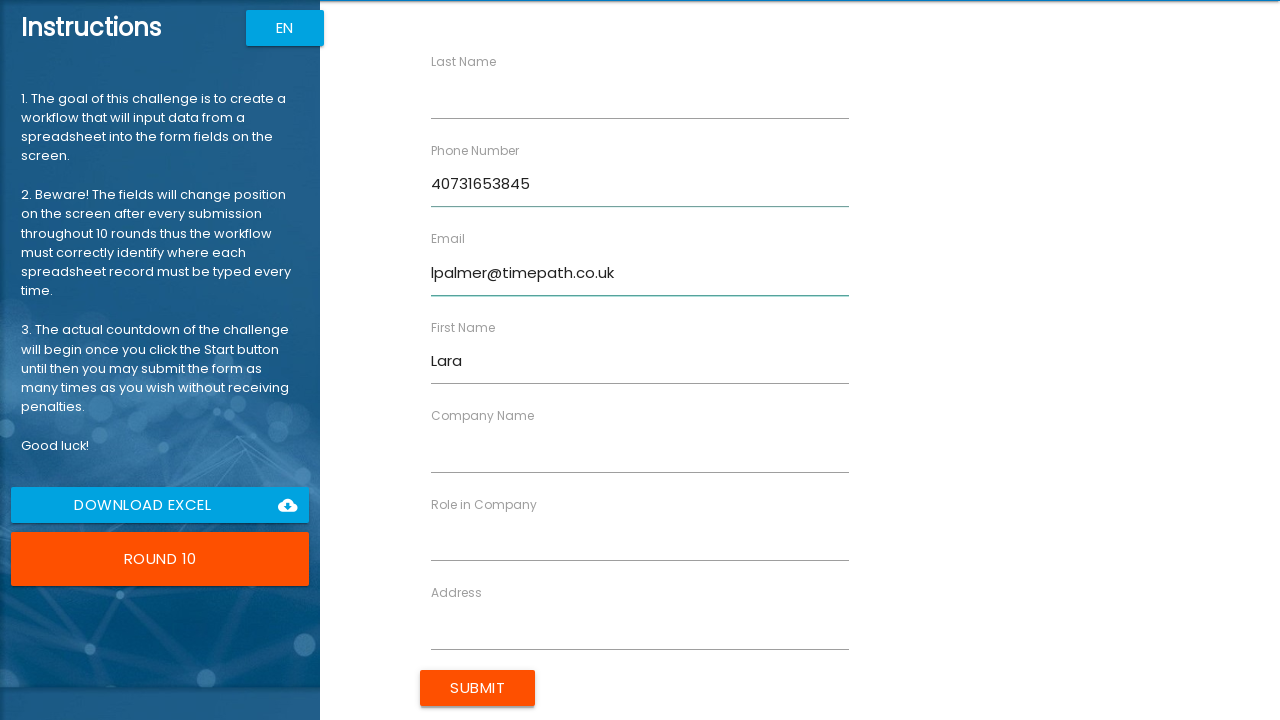

Filled Company Name field with 'Timepath Inc.' (entry 10/10) on //label[contains(text(),'Company Name')]/following-sibling::input
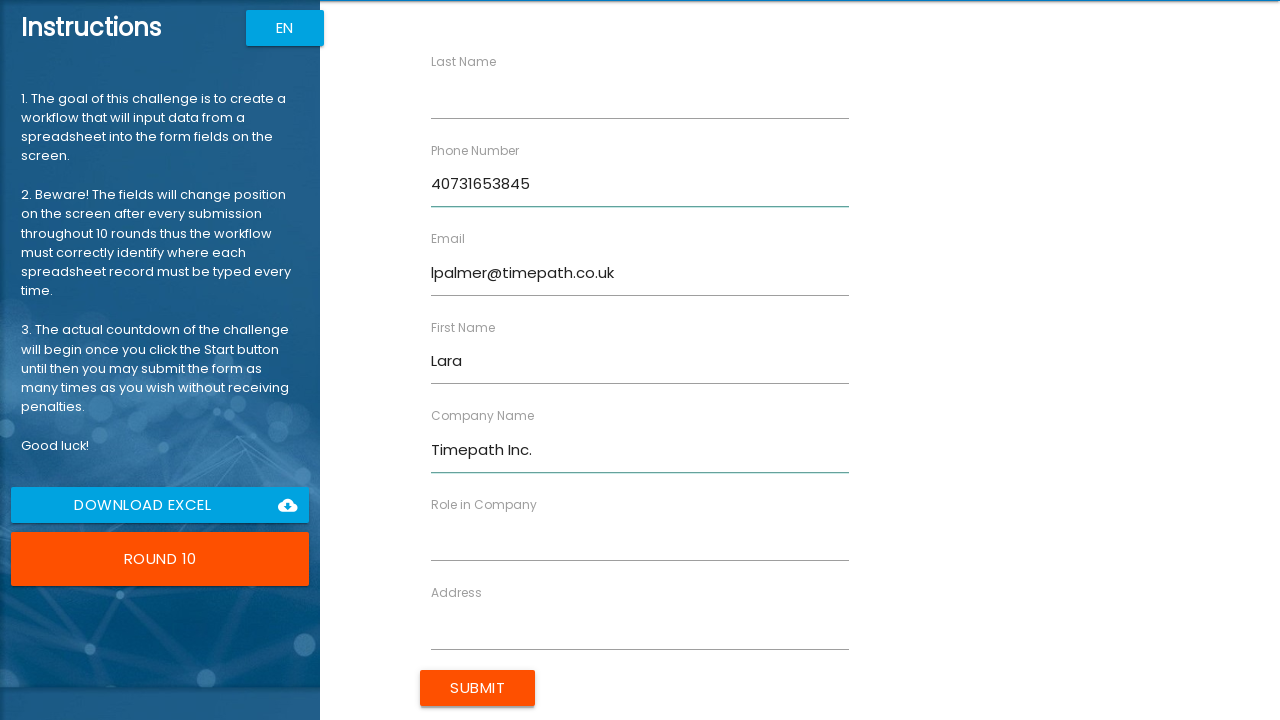

Filled Role in Company field with 'Programmer' (entry 10/10) on //label[contains(text(),'Role in Company')]/following-sibling::input
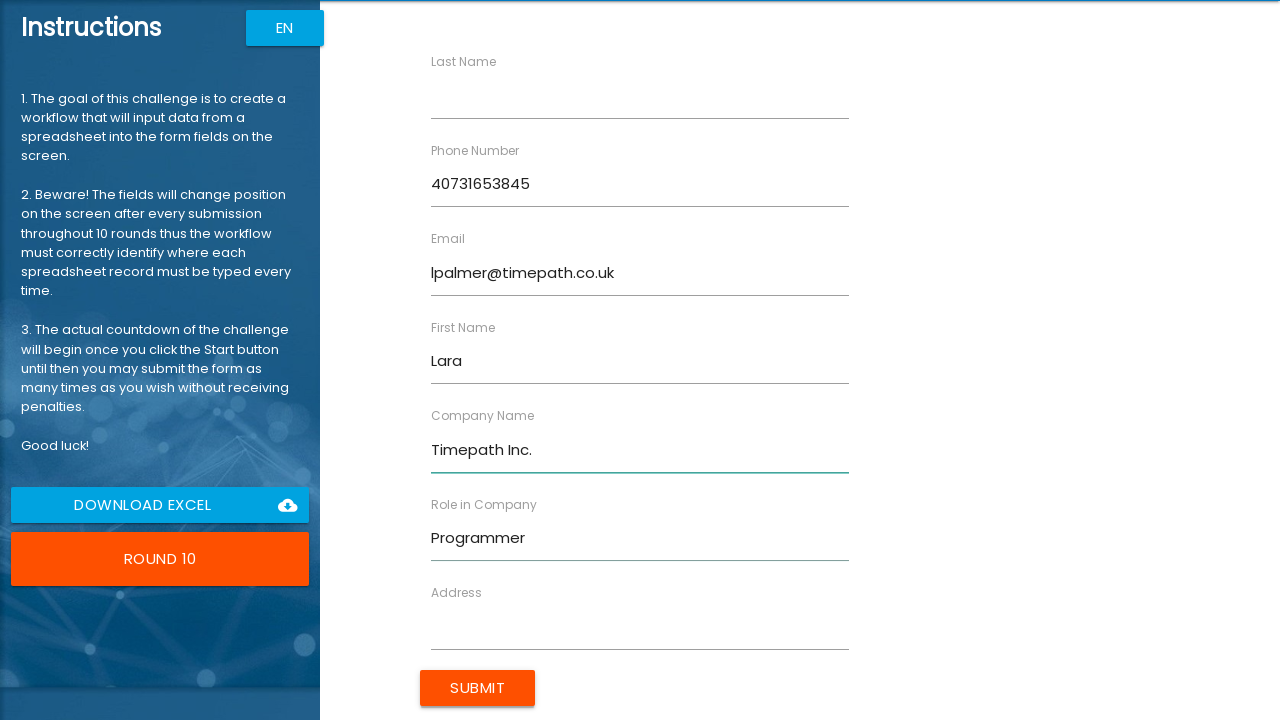

Filled Last Name field with 'Palmer' (entry 10/10) on //label[contains(text(),'Last Name')]/following-sibling::input
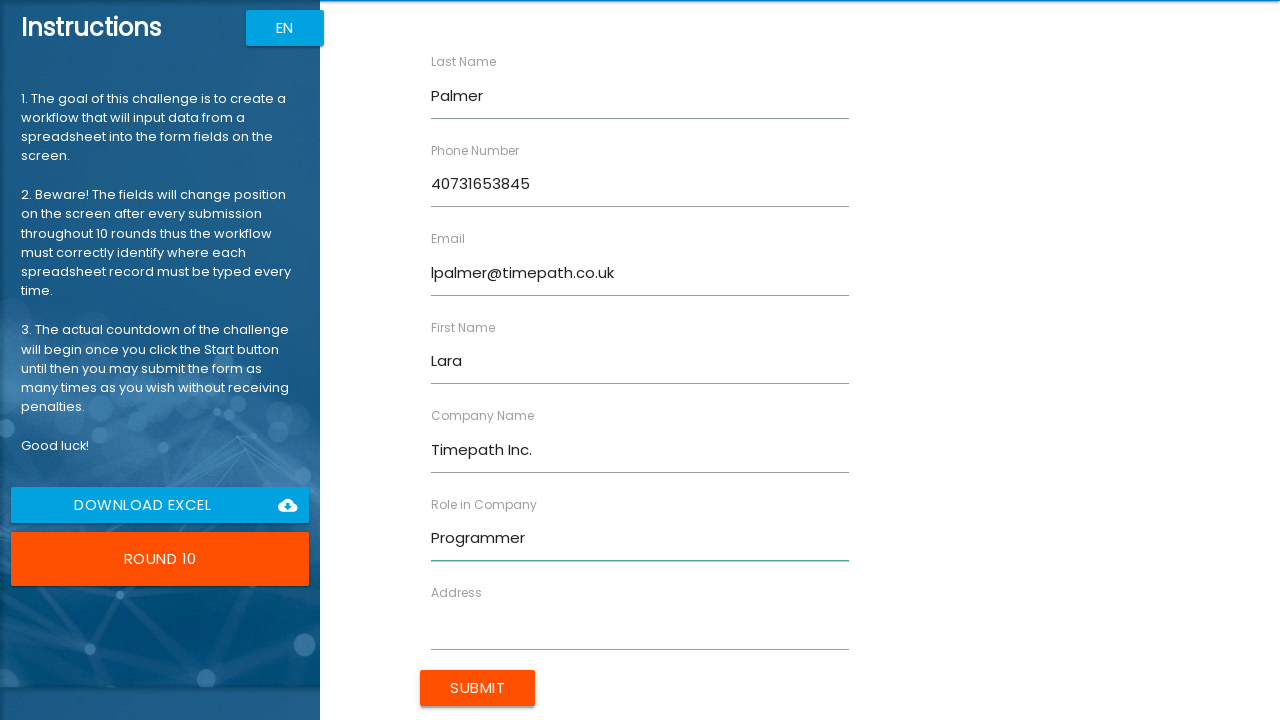

Filled Address field with '87 Orange Street' (entry 10/10) on //label[contains(text(),'Address')]/following-sibling::input
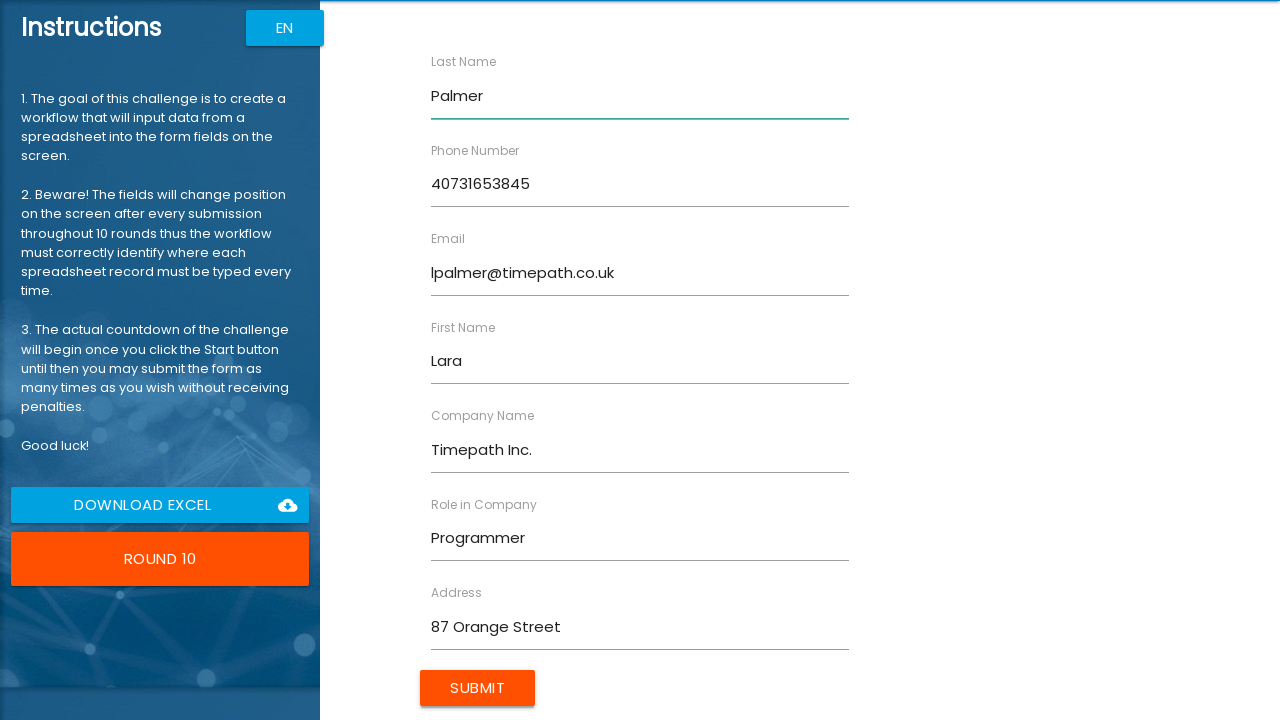

Clicked Submit button to submit form entry 10/10 at (478, 688) on xpath=//body/app-root[1]/div[2]/app-rpa1[1]/div[1]/div[2]/form[1]/input[1]
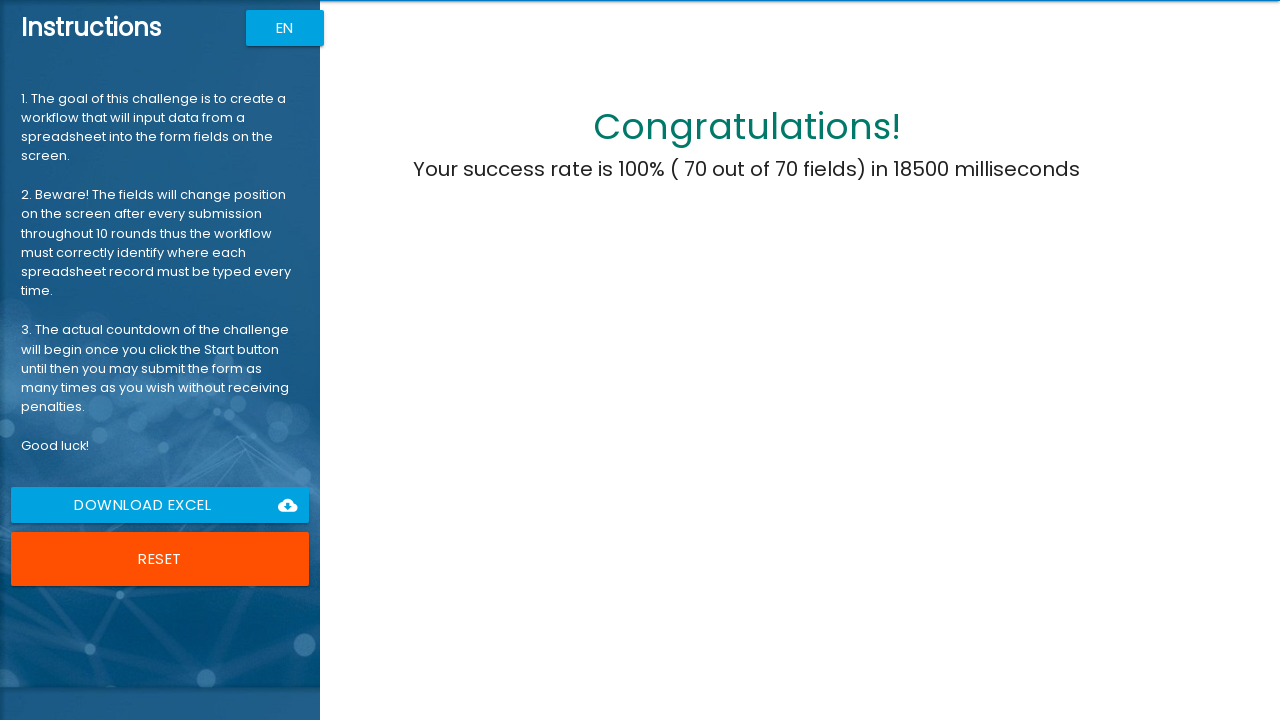

Results message appeared - all 10 form entries completed successfully
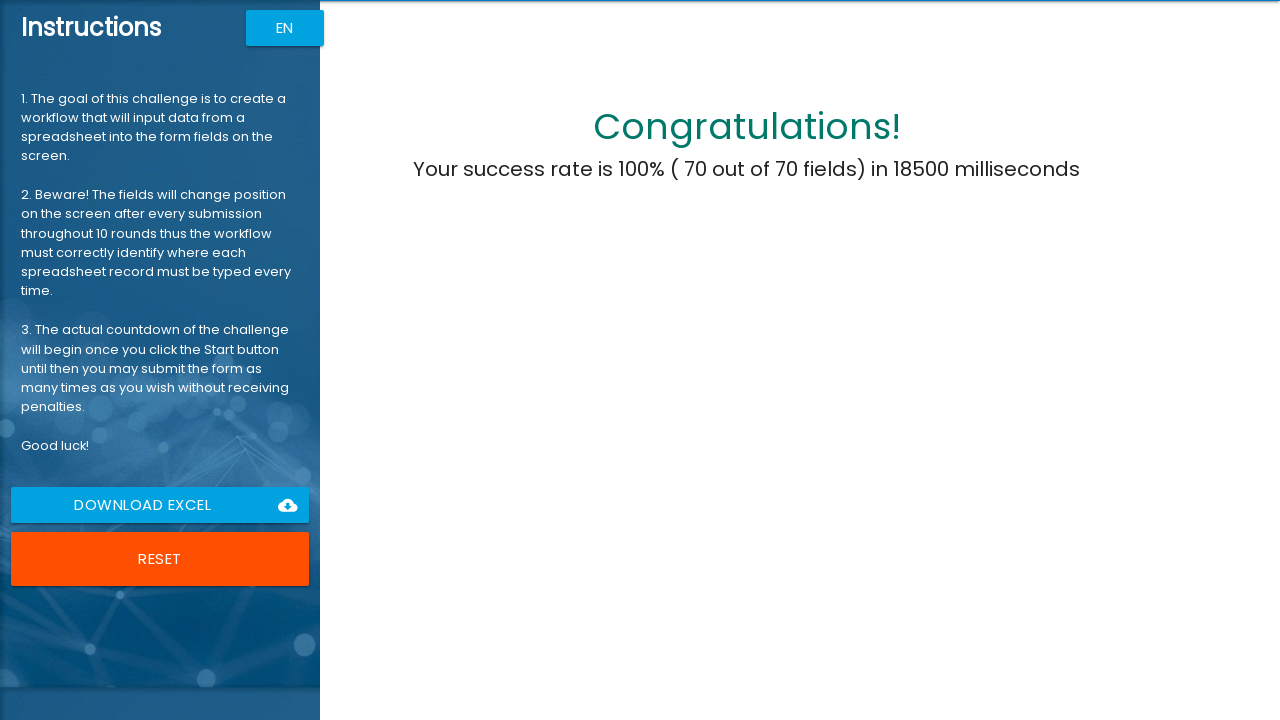

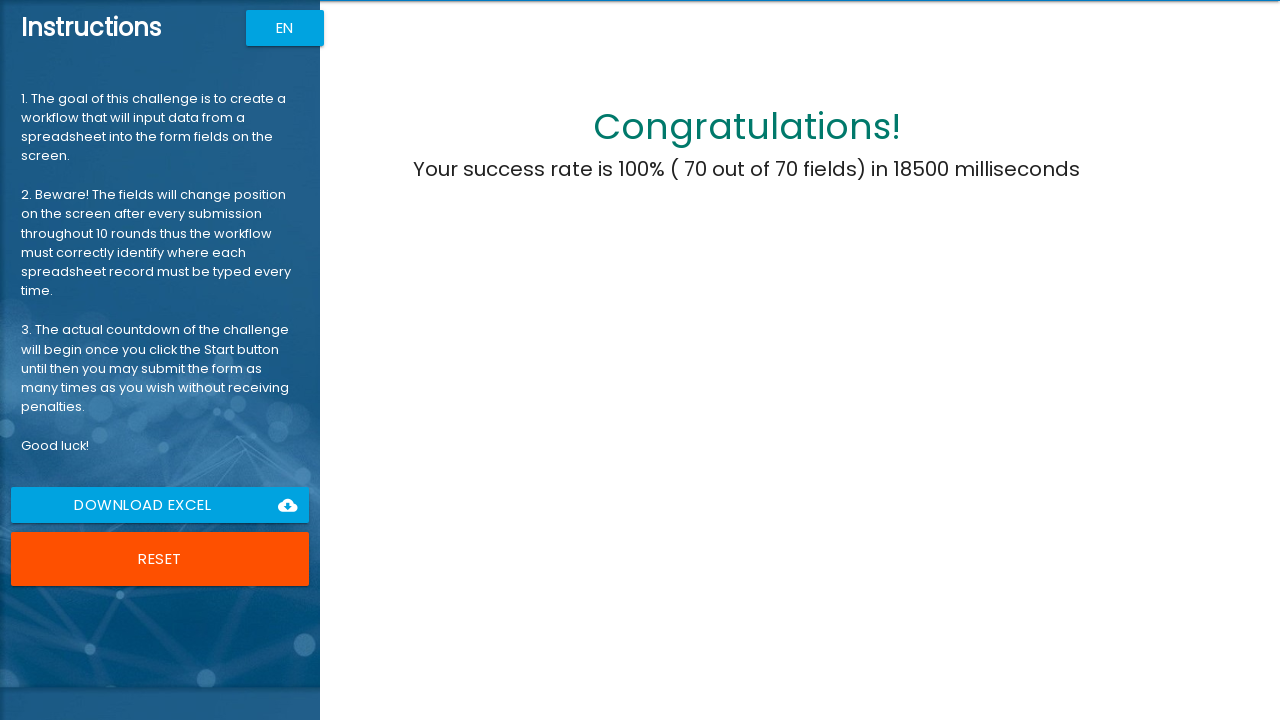